Tests email field validation on registration form by checking various invalid email formats and confirming valid email succeeds

Starting URL: https://erikdark.github.io/QA_DIPLOM/

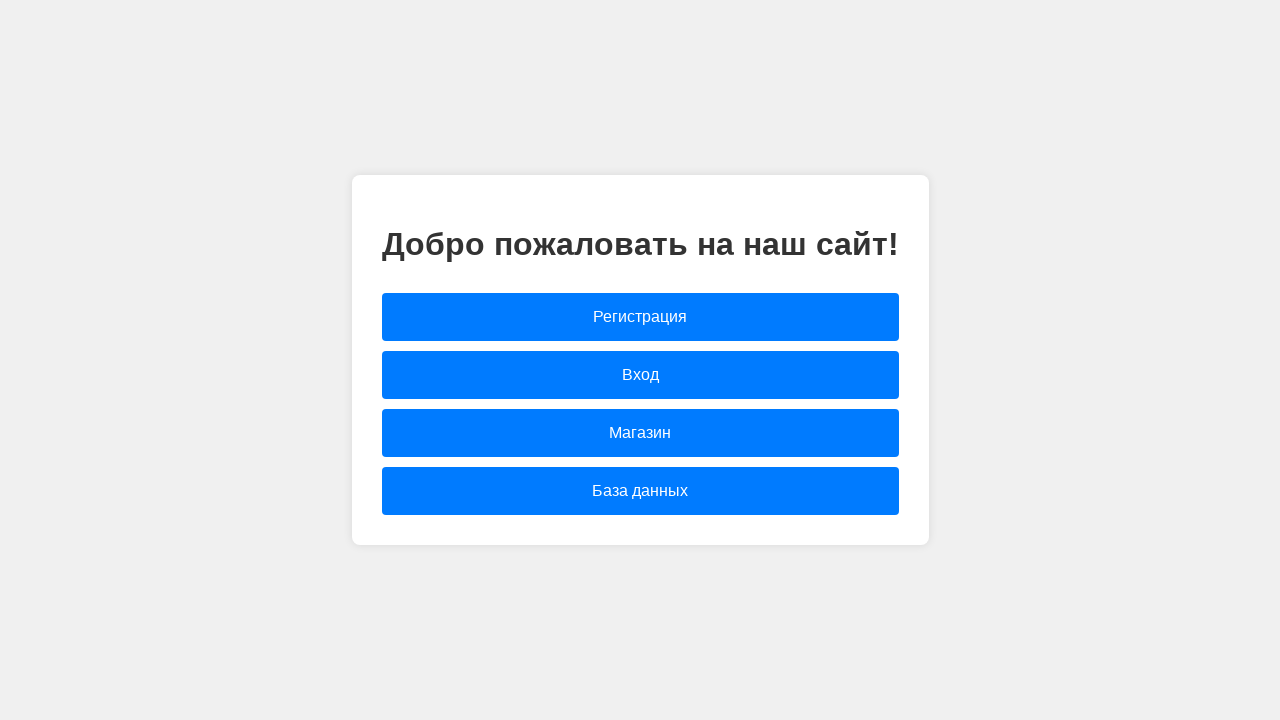

Clicked link to navigate to registration page at (640, 317) on [href="registration.html"]
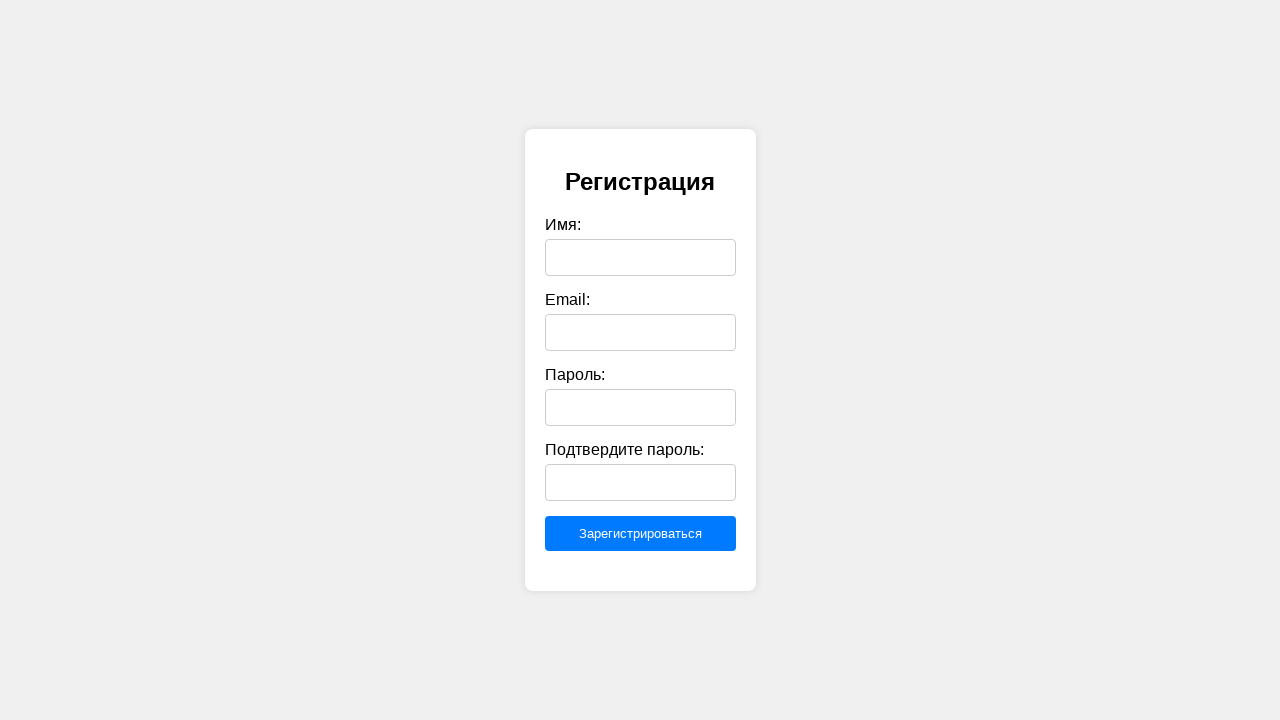

Cleared name field on #name
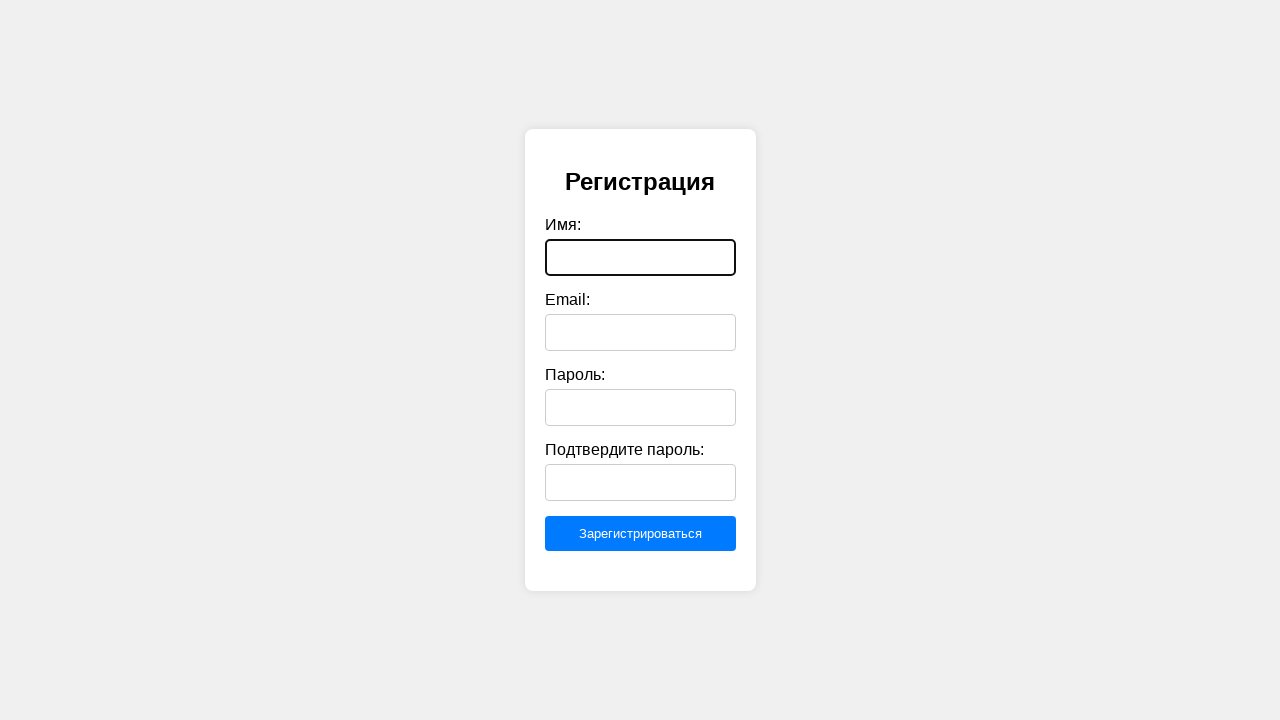

Cleared email field on #email
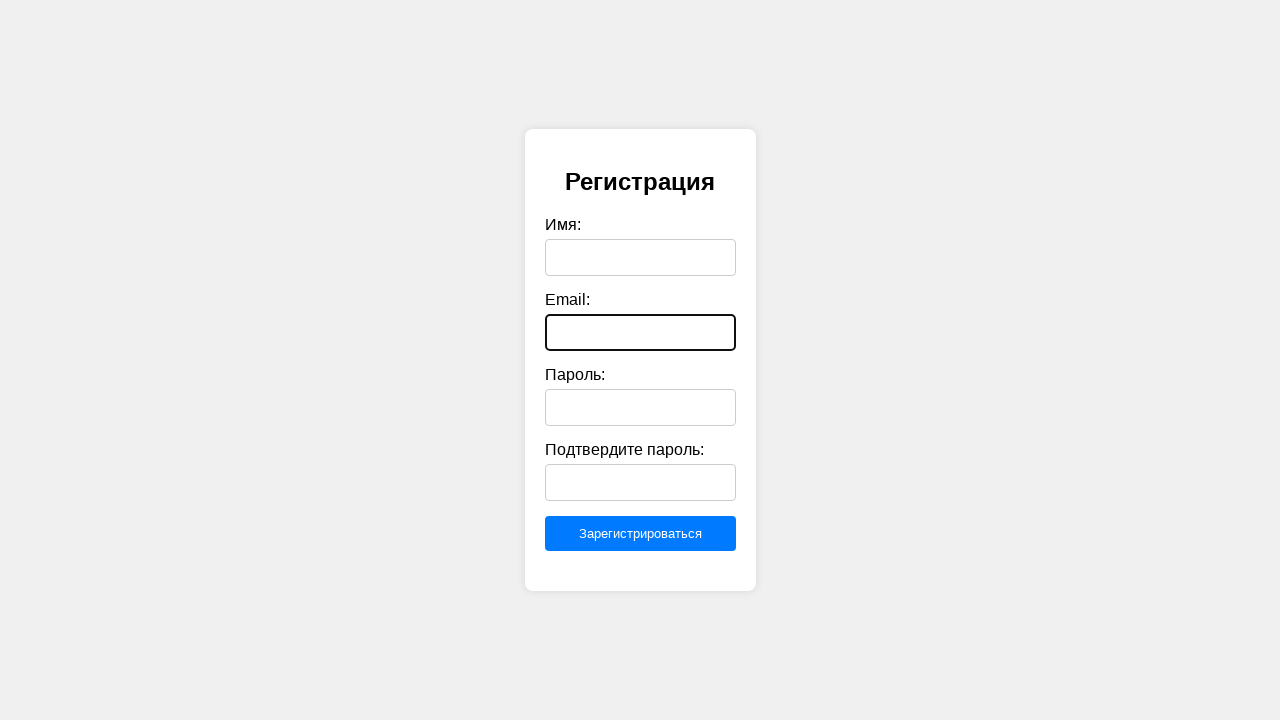

Cleared password field on #password
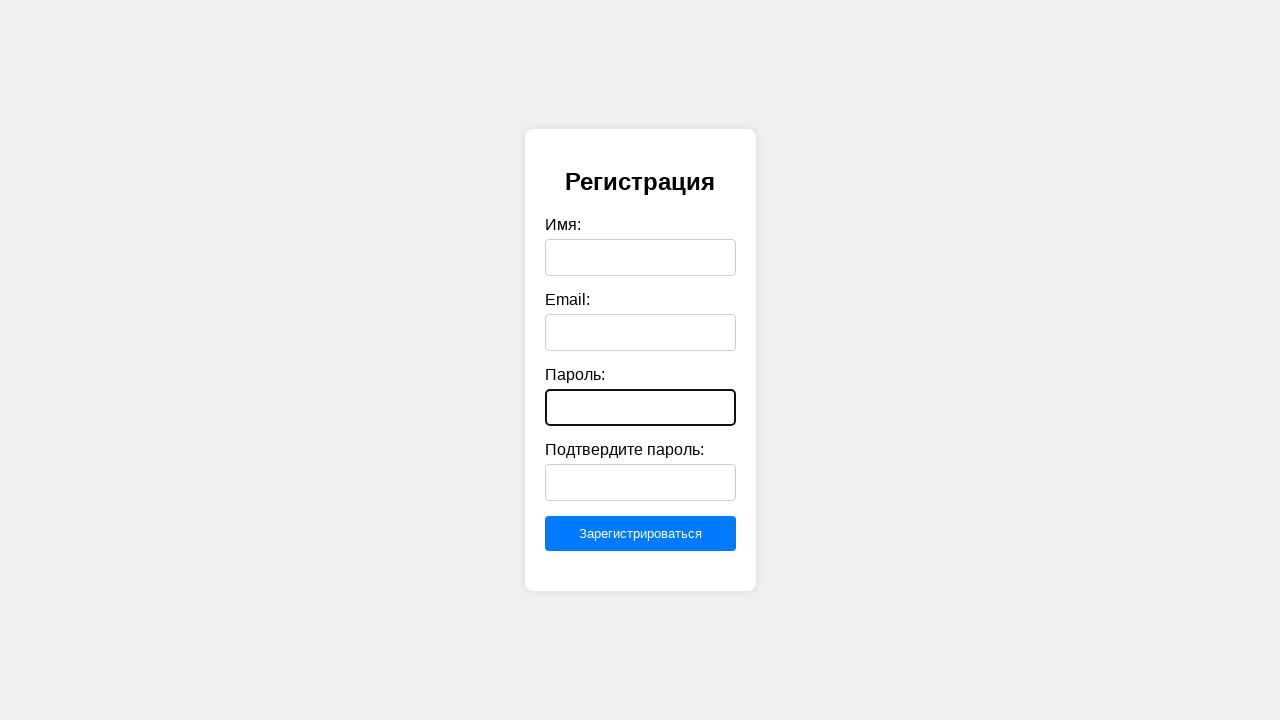

Cleared confirm password field on #confirmPassword
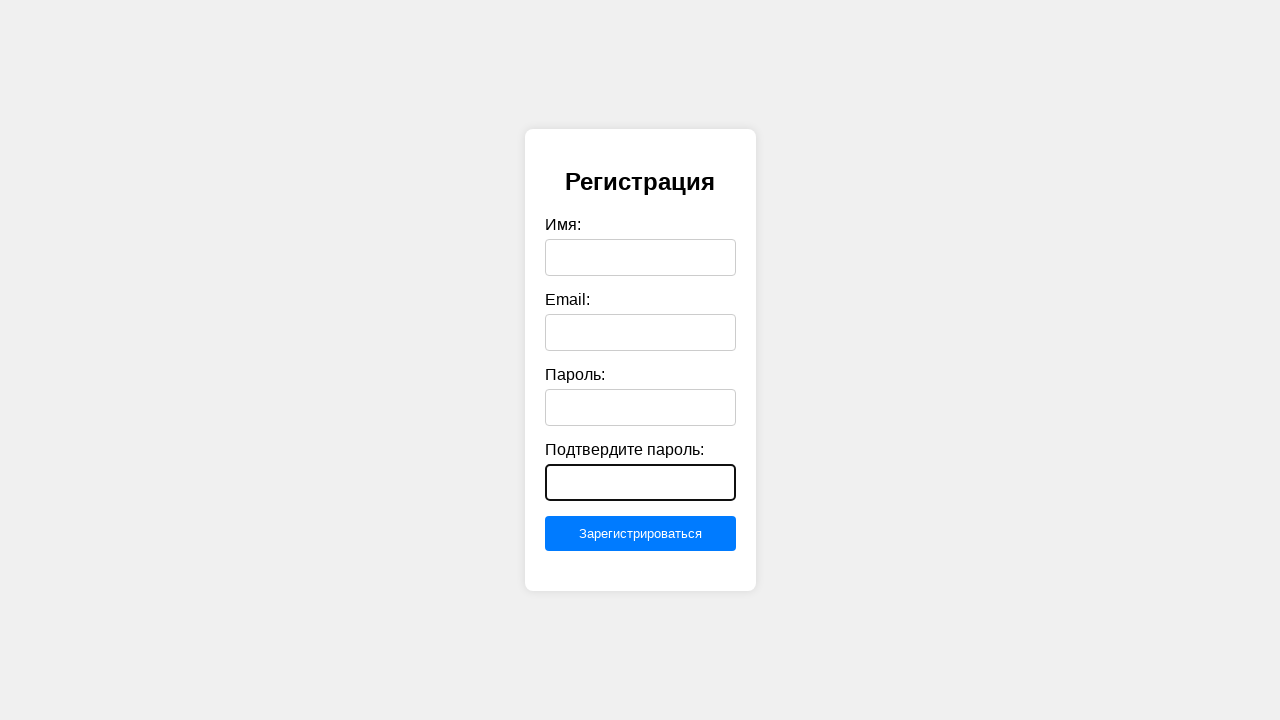

Filled name field with 'qwerty' on #name
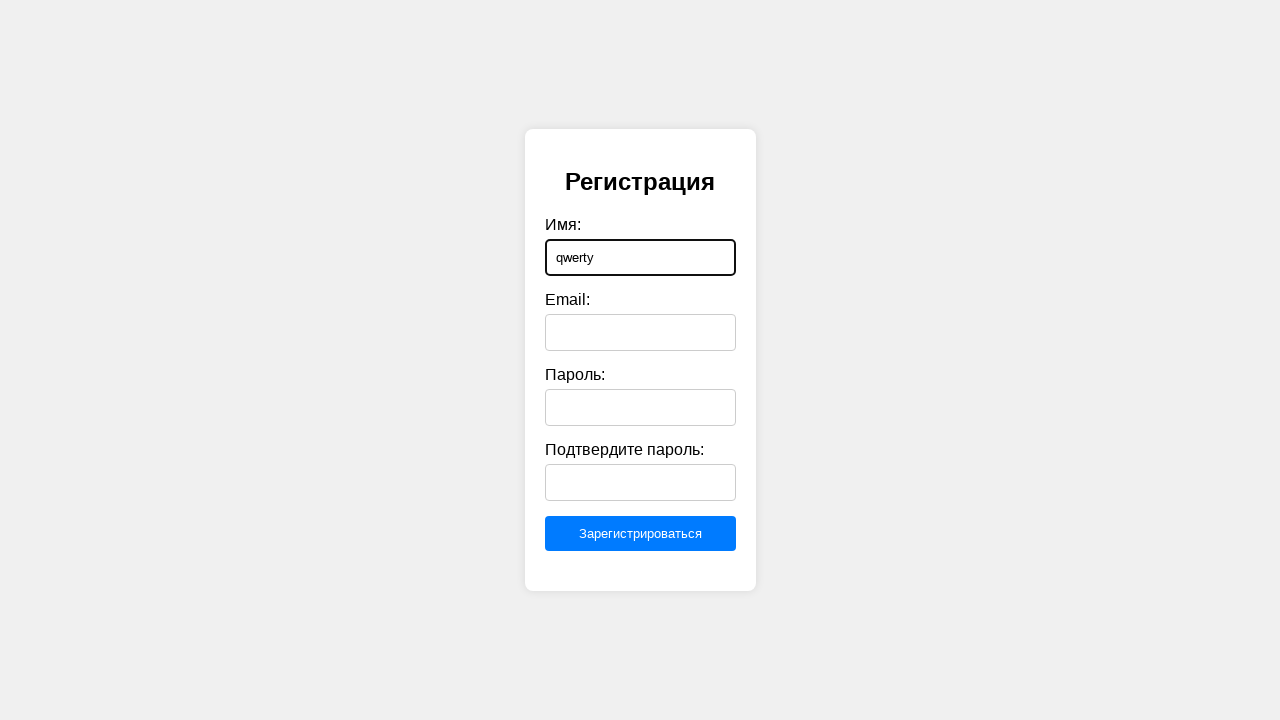

Filled email field with invalid format: 'qwerty' on #email
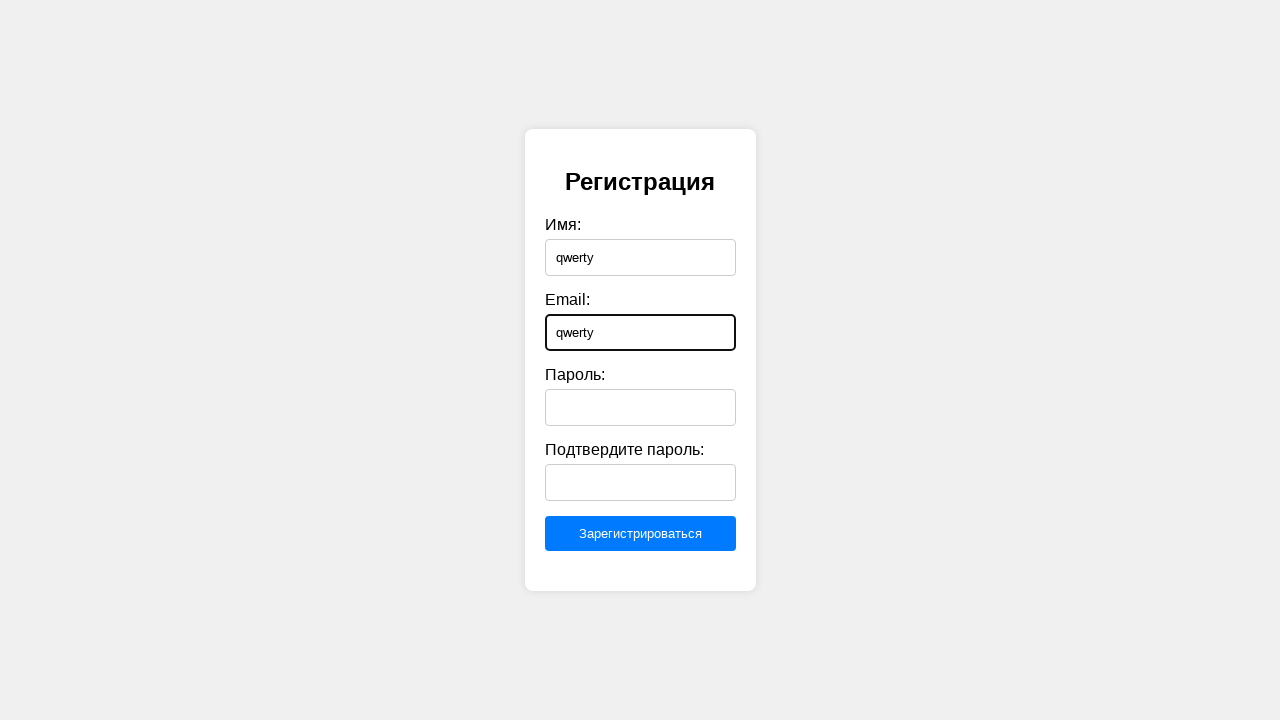

Filled password field with 'Qwerty123' on #password
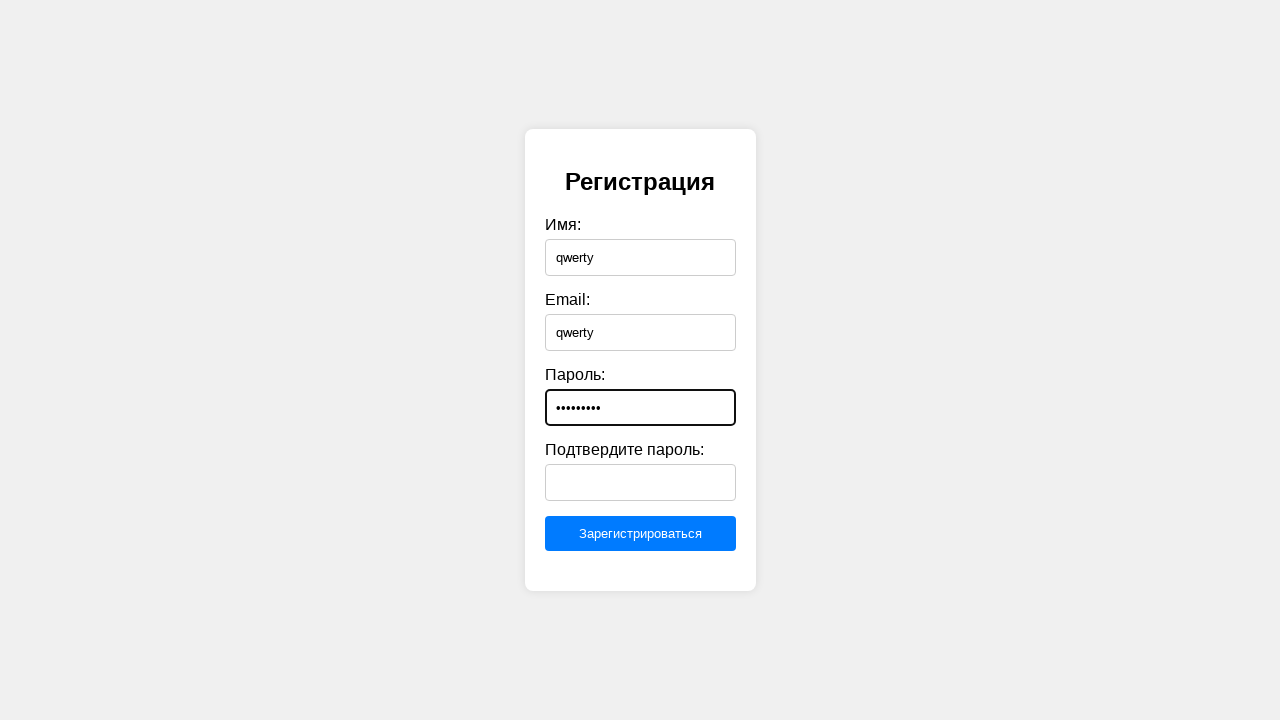

Filled confirm password field with 'Qwerty123' on #confirmPassword
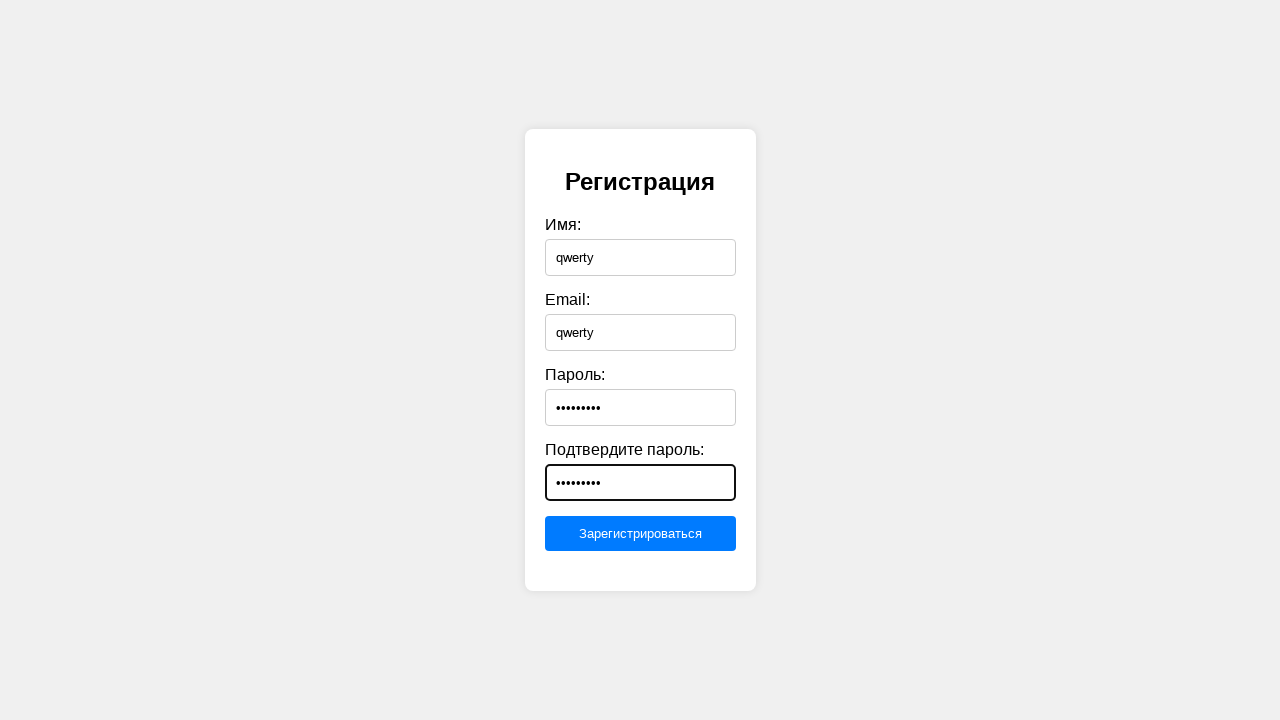

Submitted form with invalid email 'qwerty' at (640, 534) on [type="submit"]
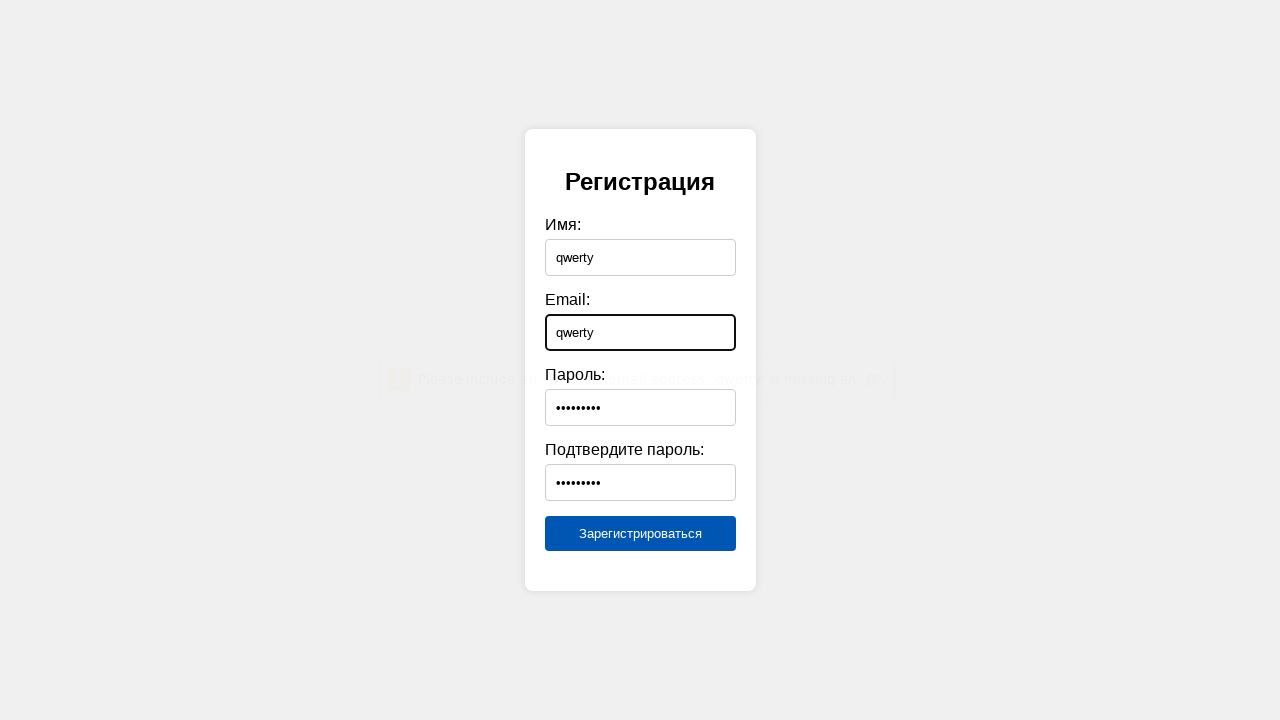

Waited 500ms to verify no success message for invalid email 'qwerty'
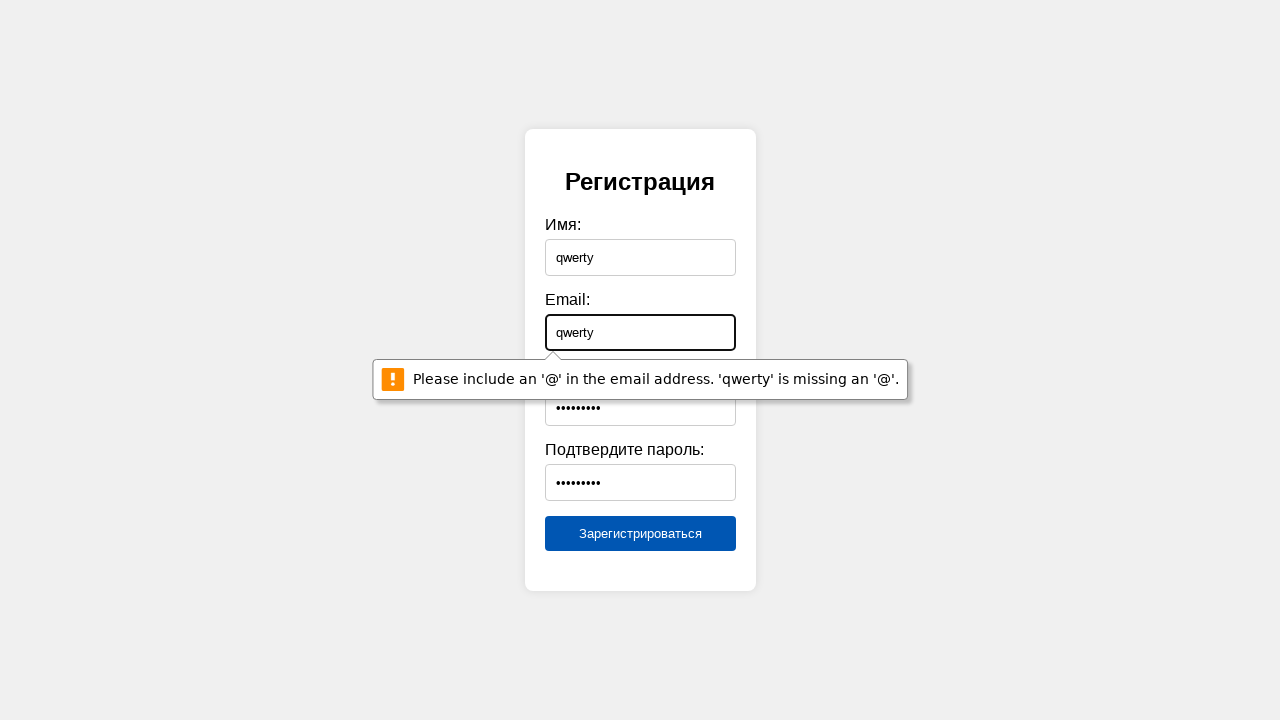

Cleared name field on #name
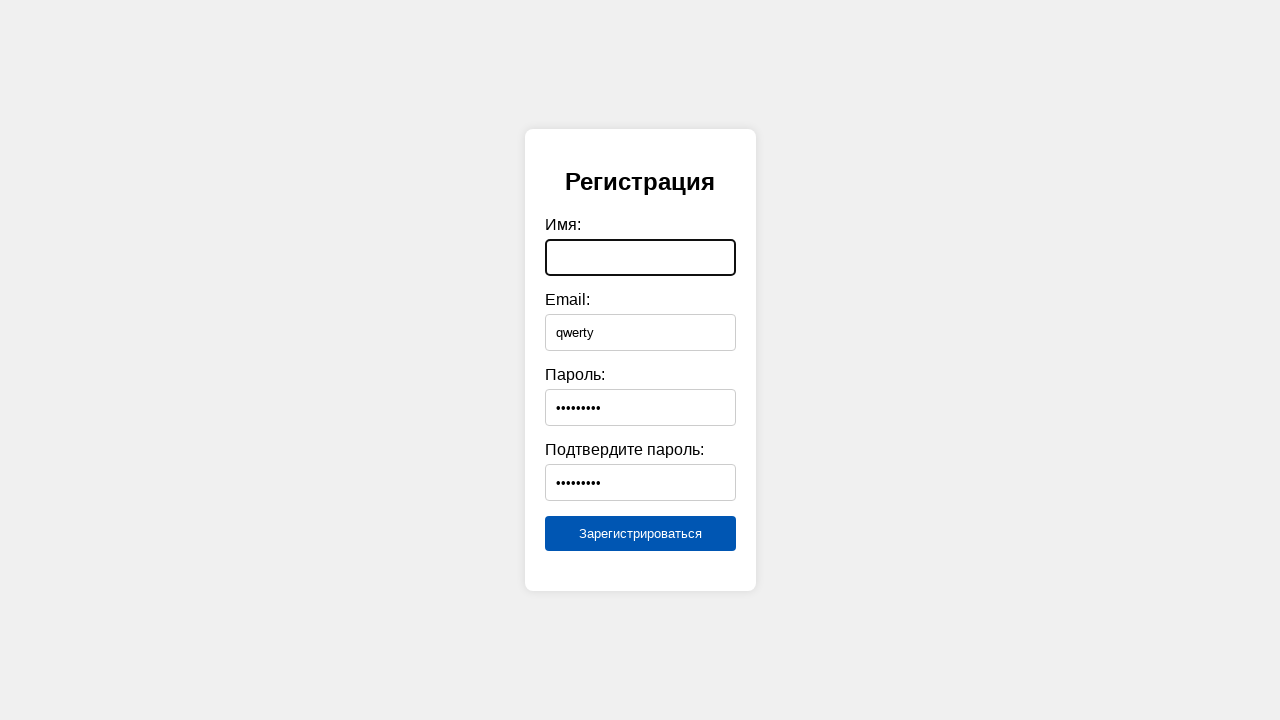

Cleared email field on #email
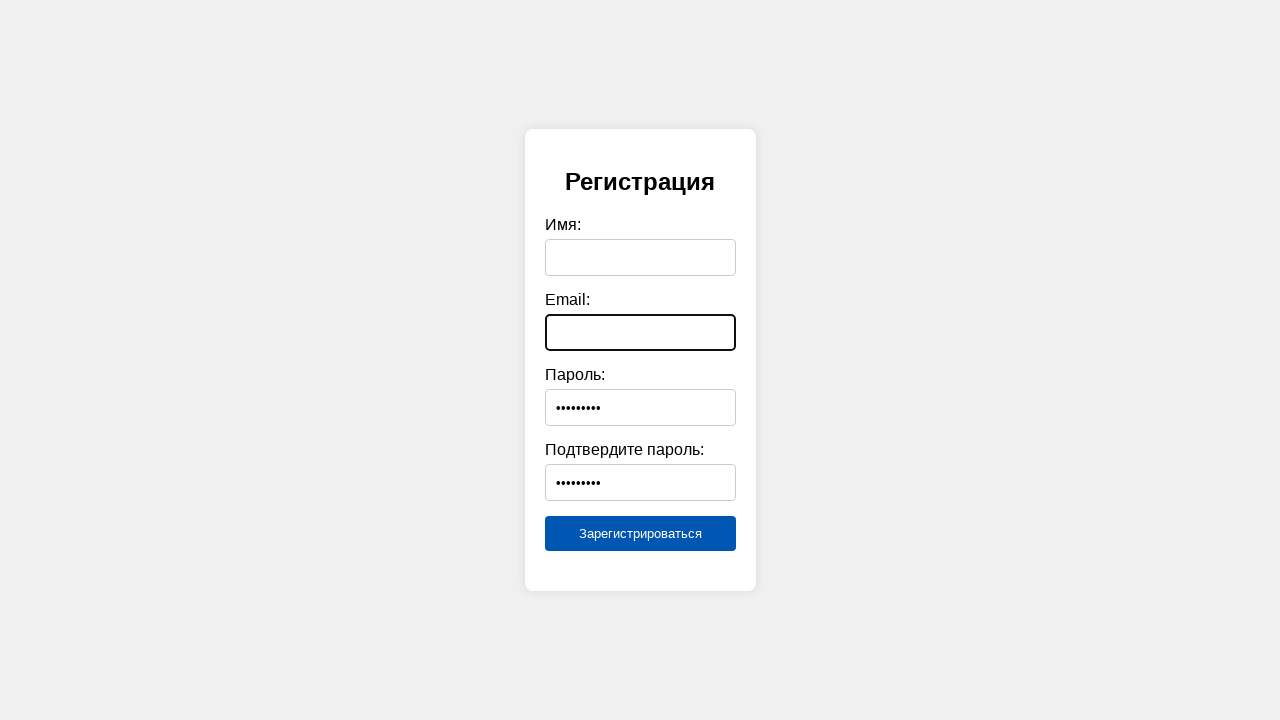

Cleared password field on #password
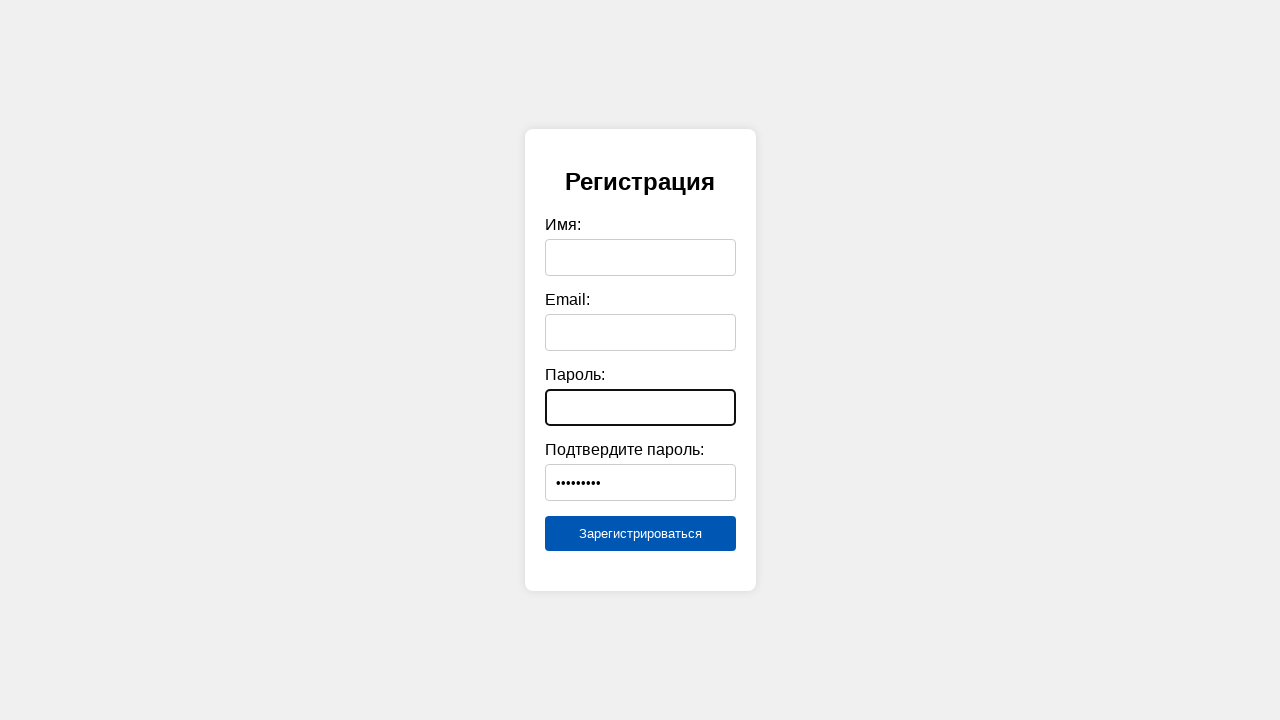

Cleared confirm password field on #confirmPassword
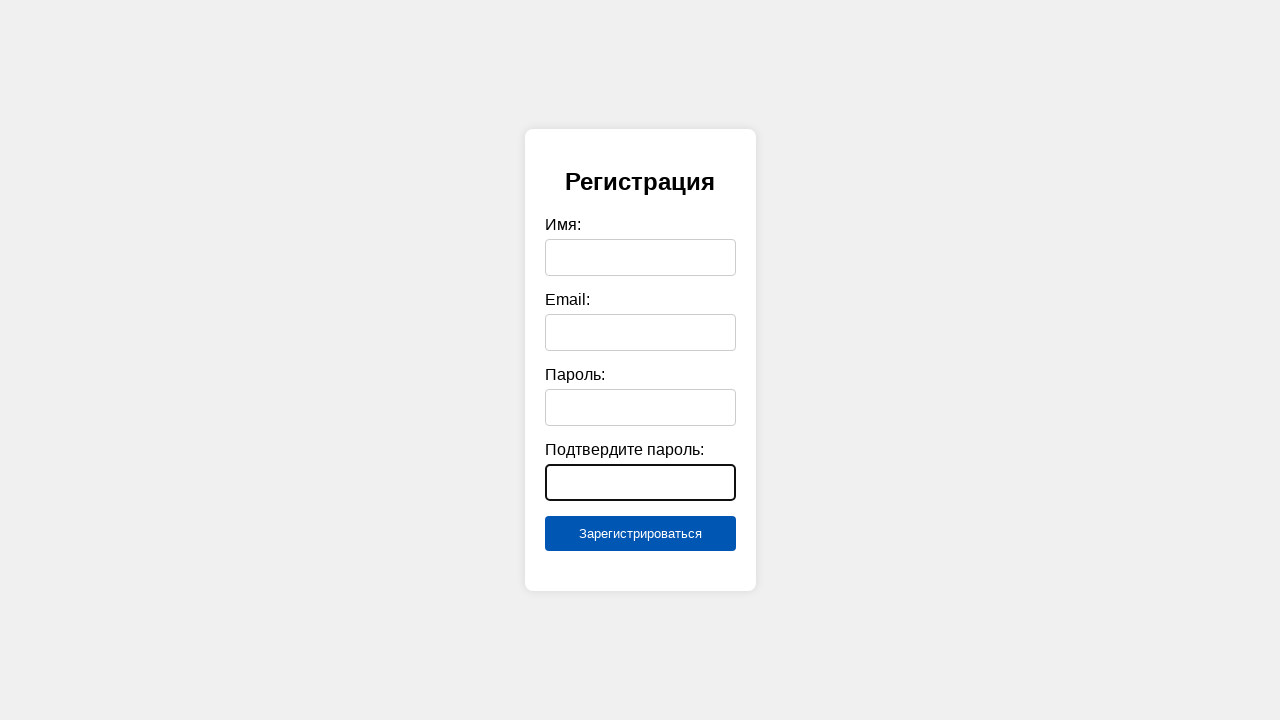

Filled name field with 'qwerty' on #name
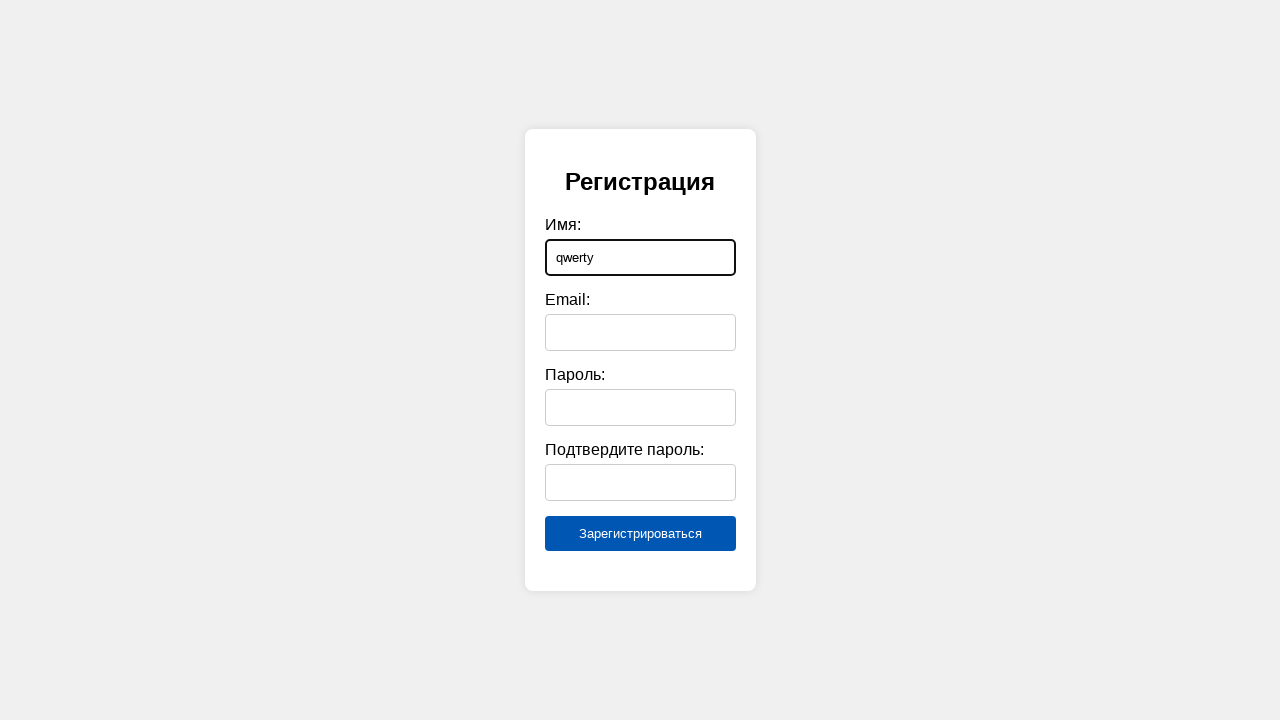

Filled email field with invalid format: 'qwerty@' on #email
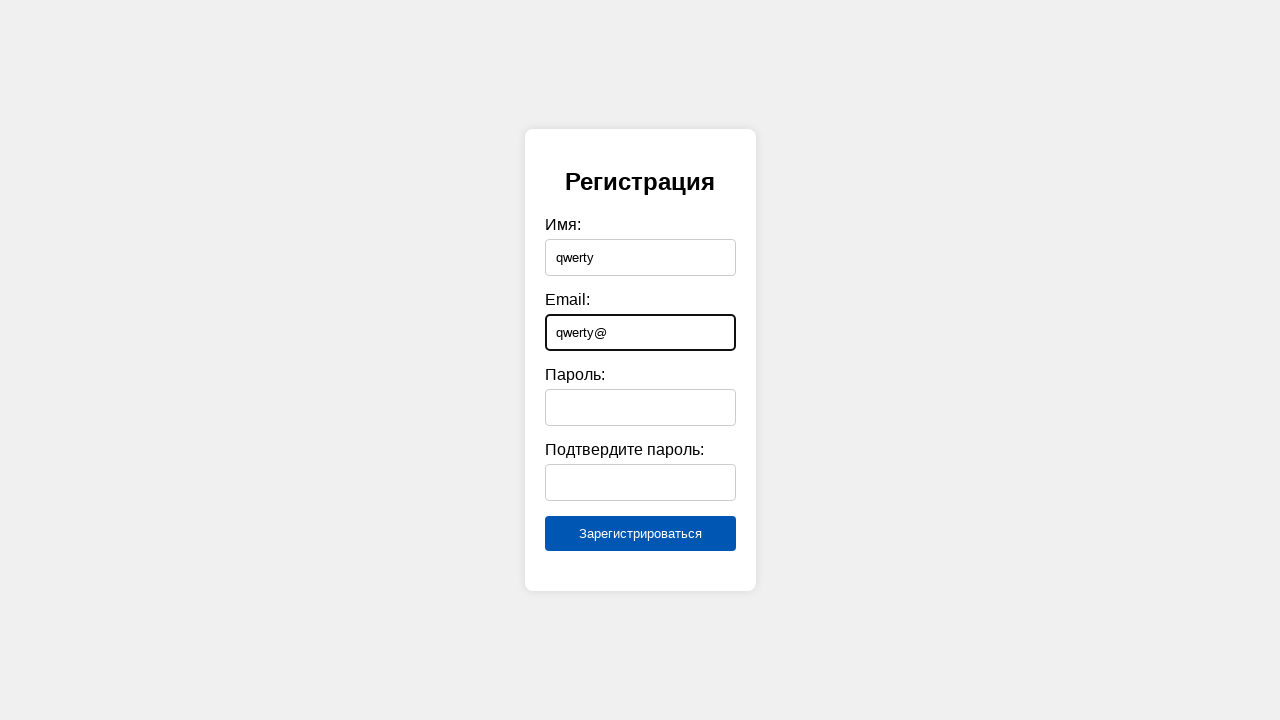

Filled password field with 'Qwerty123' on #password
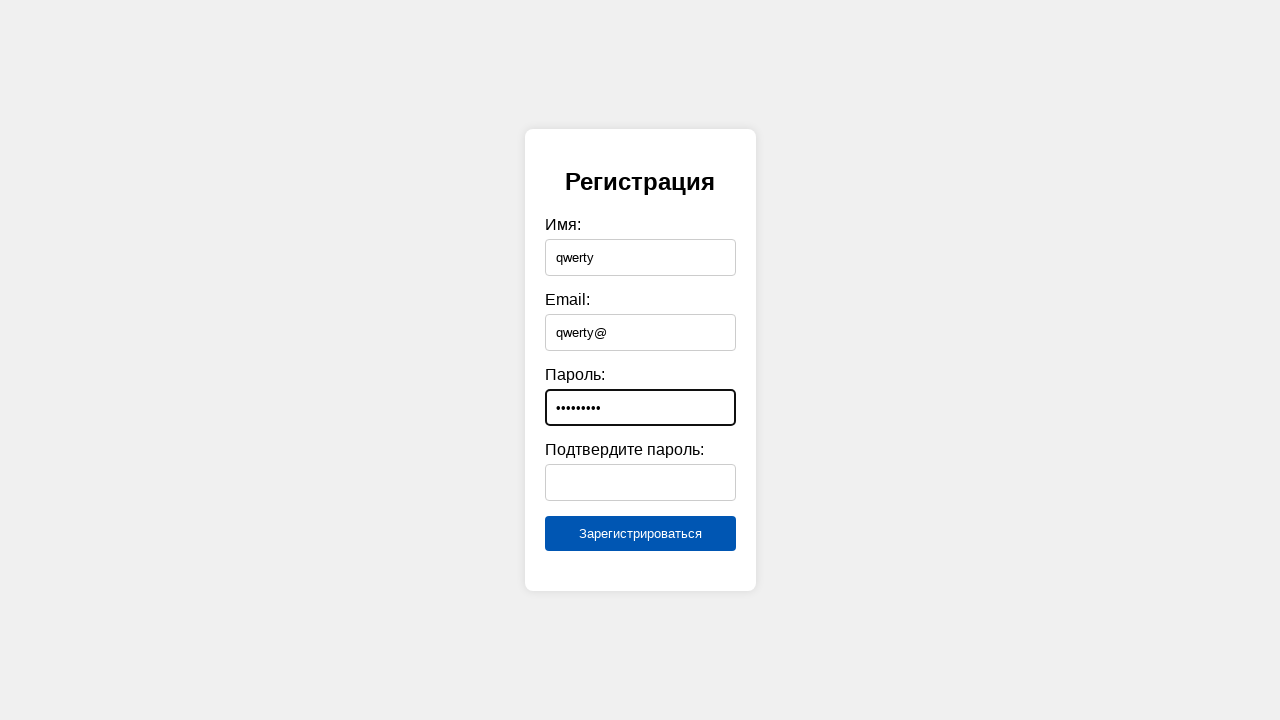

Filled confirm password field with 'Qwerty123' on #confirmPassword
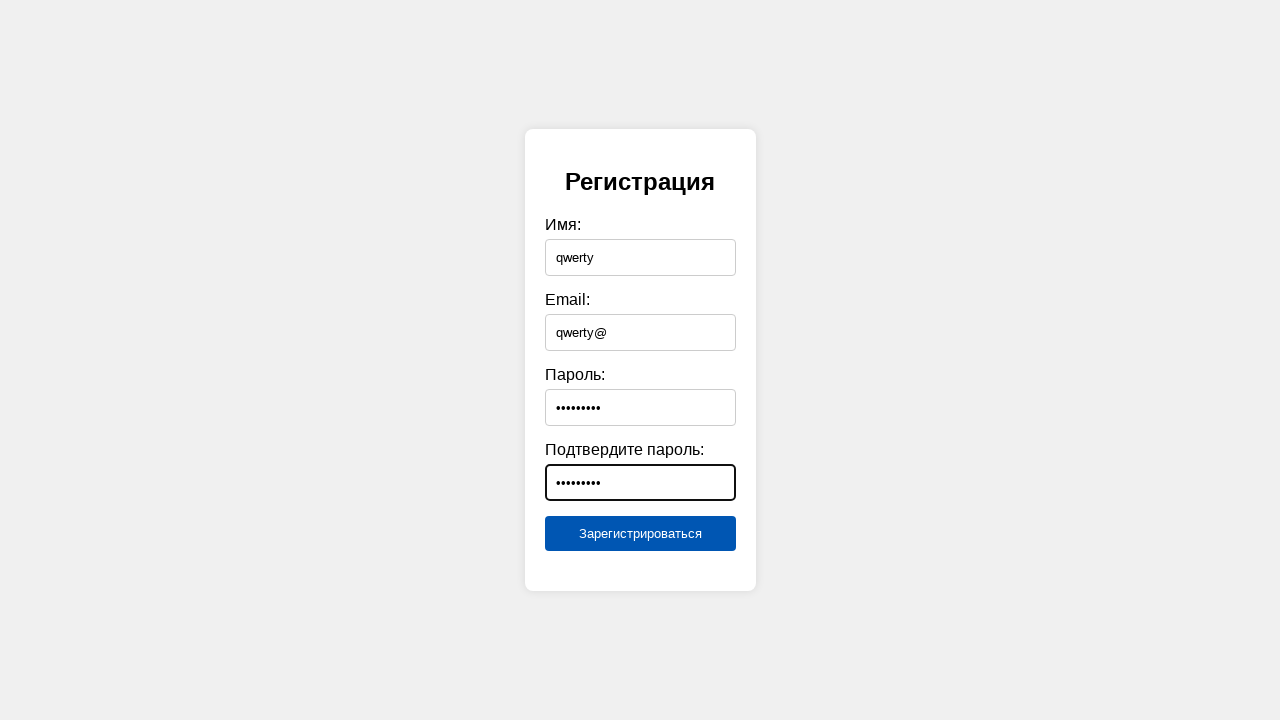

Submitted form with invalid email 'qwerty@' at (640, 534) on [type="submit"]
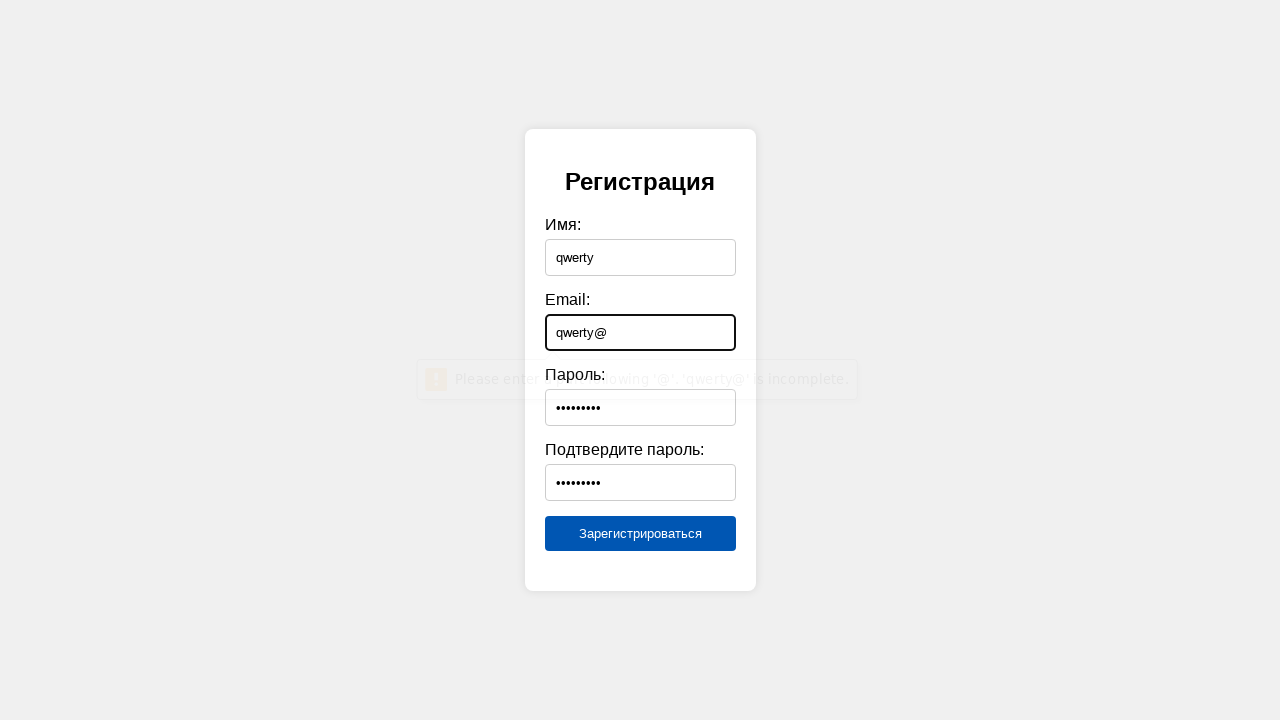

Waited 500ms to verify no success message for invalid email 'qwerty@'
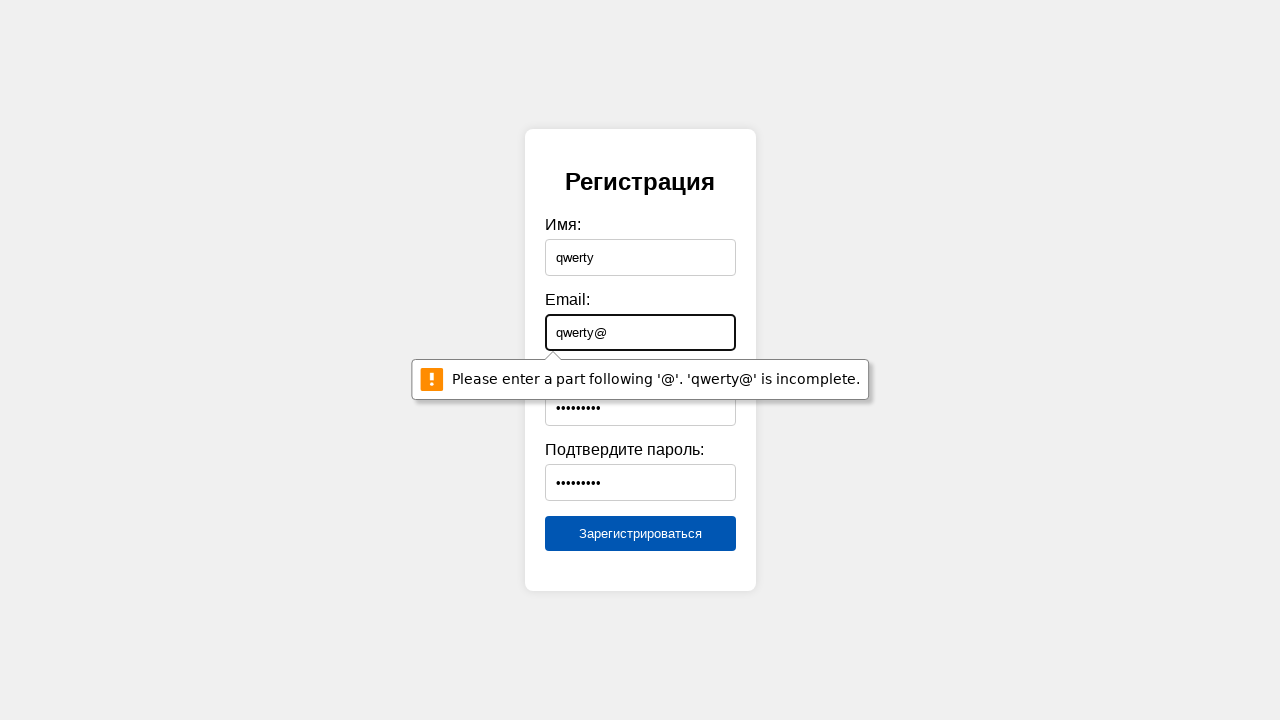

Cleared name field on #name
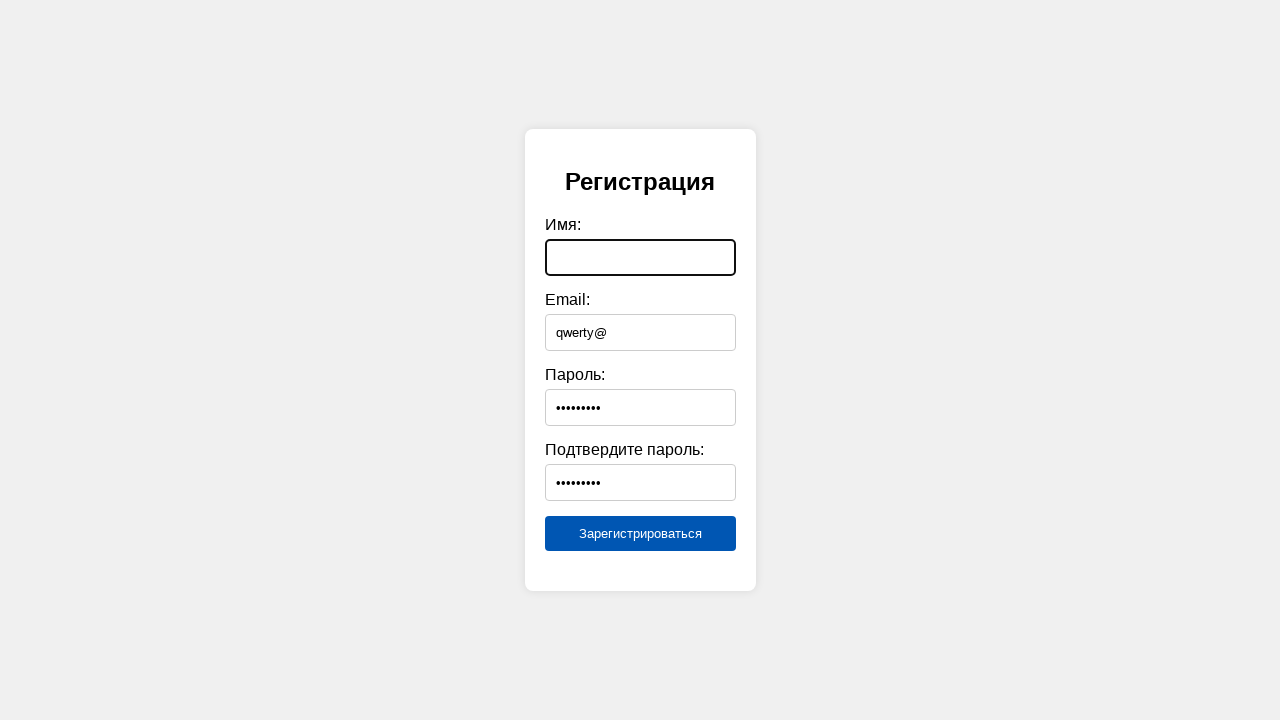

Cleared email field on #email
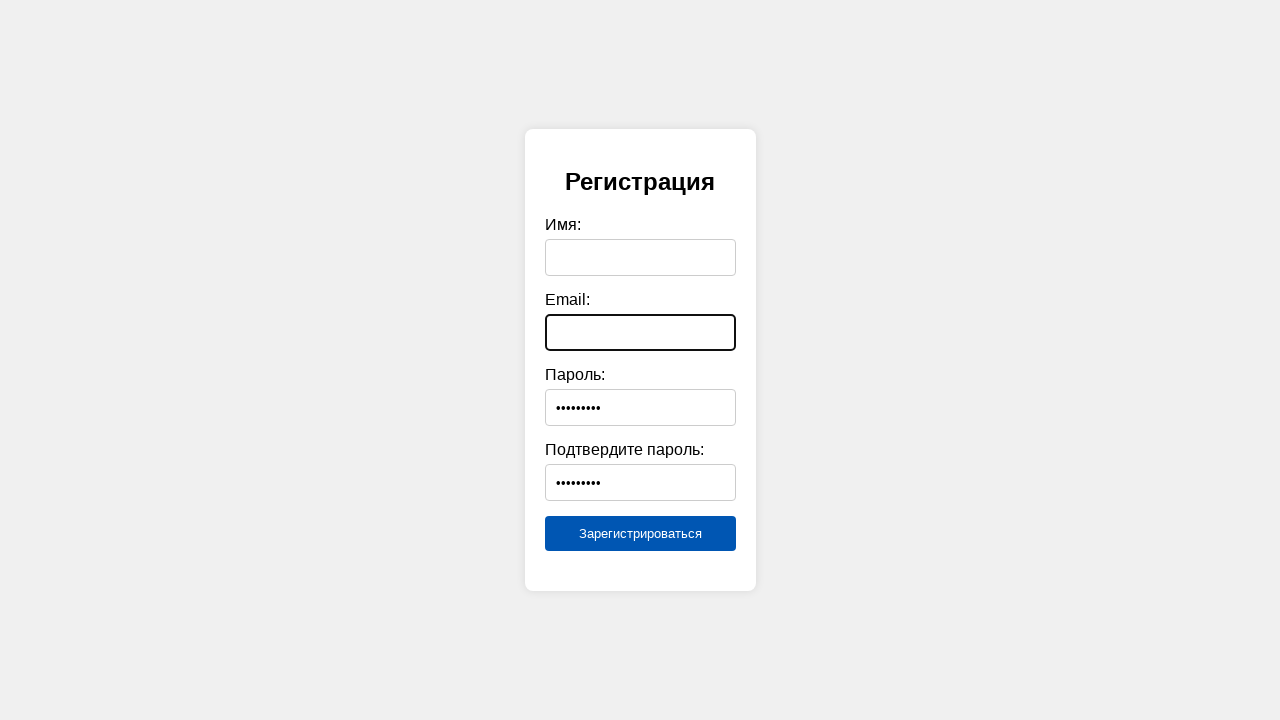

Cleared password field on #password
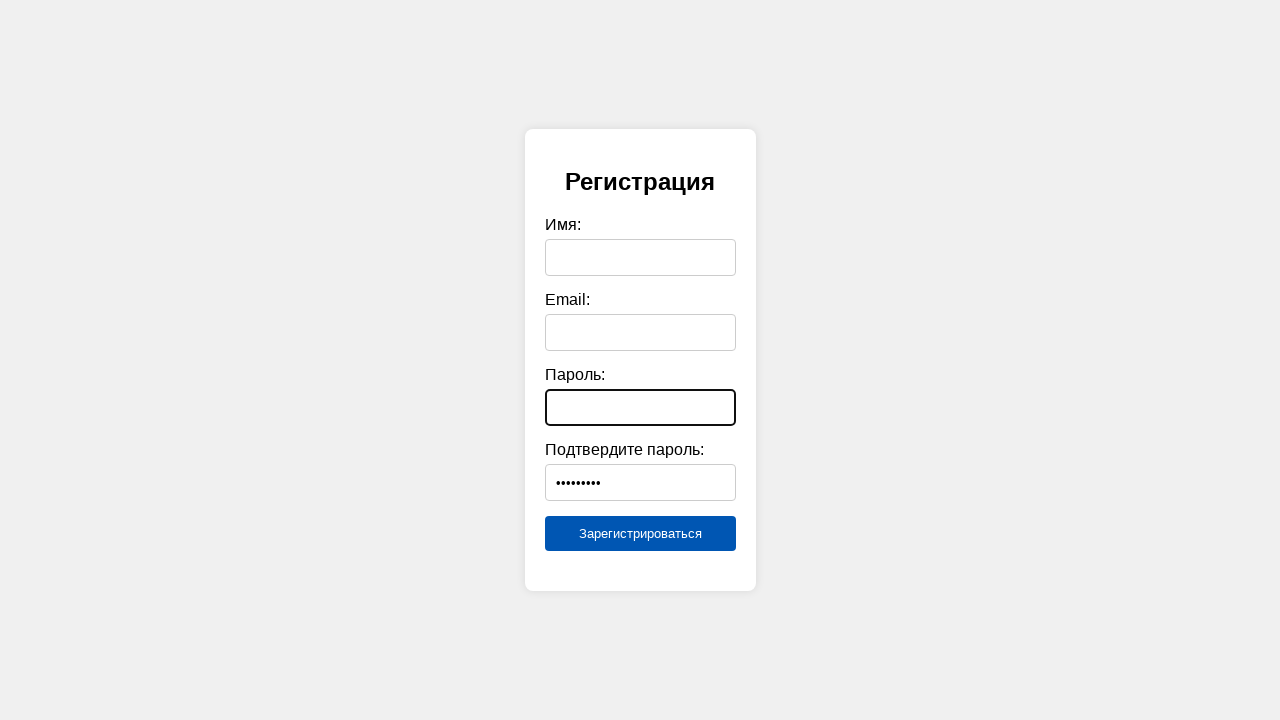

Cleared confirm password field on #confirmPassword
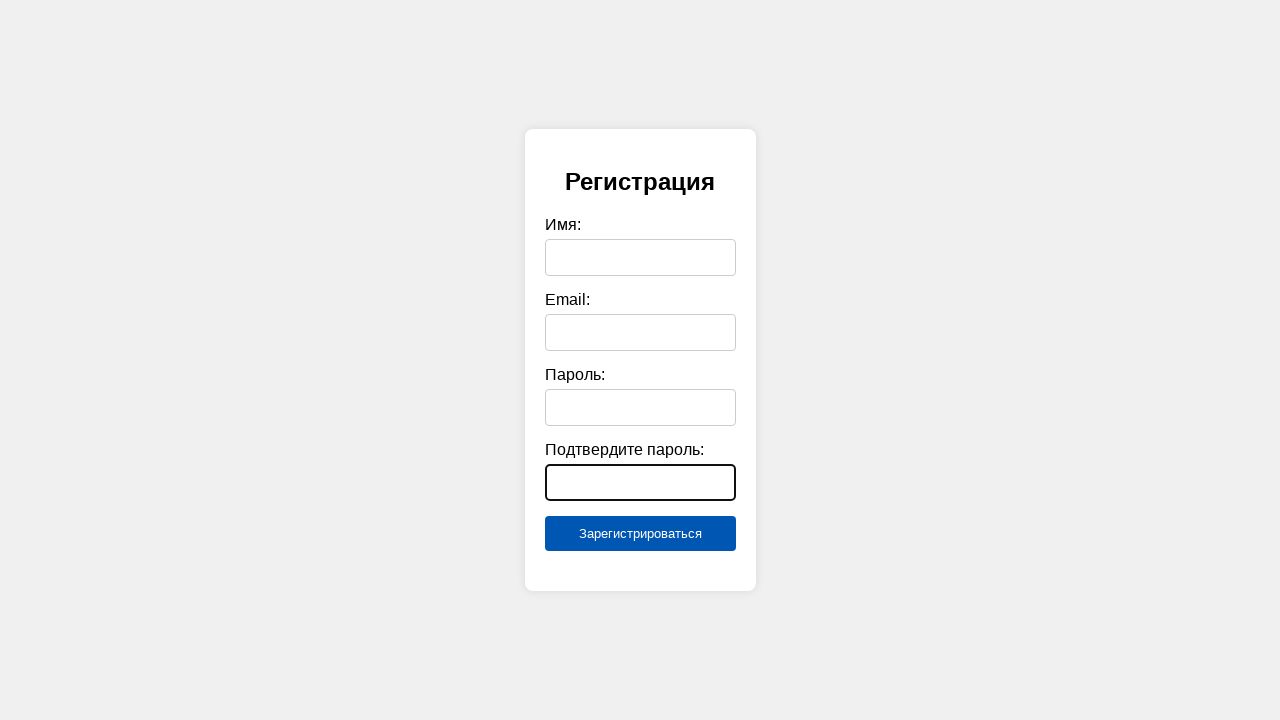

Filled name field with 'qwerty' on #name
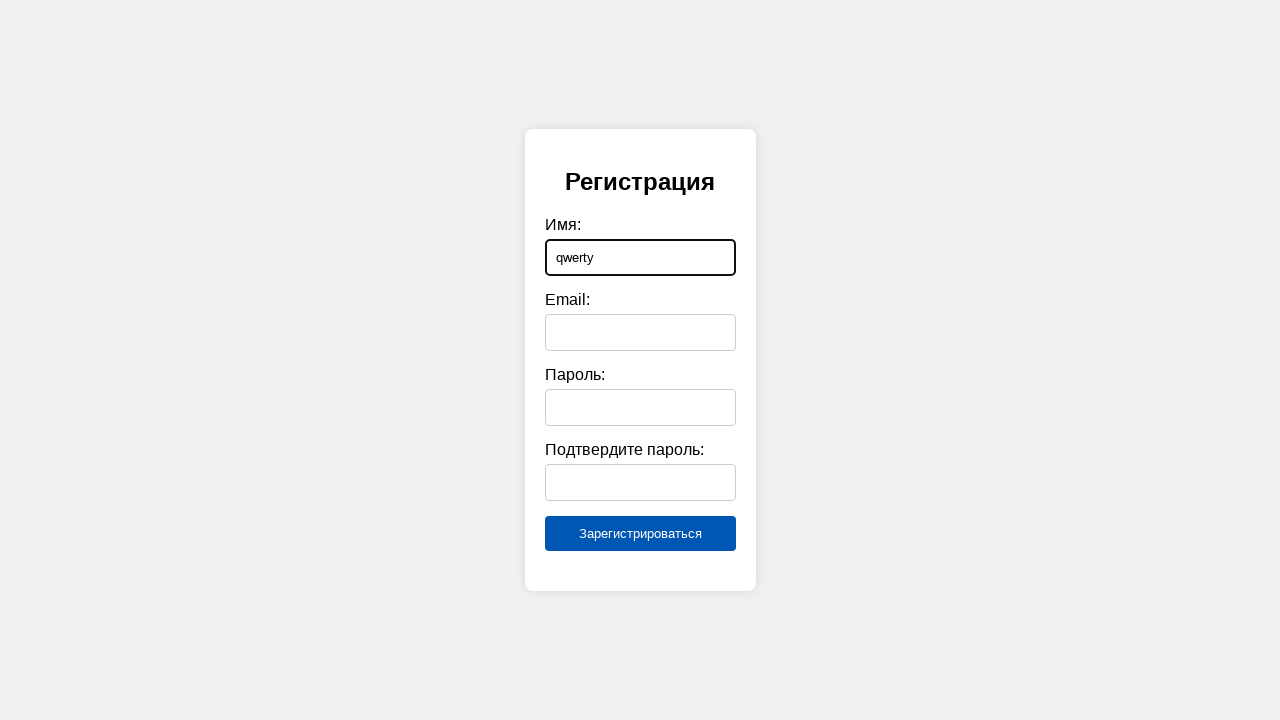

Filled email field with invalid format: '@qwerty' on #email
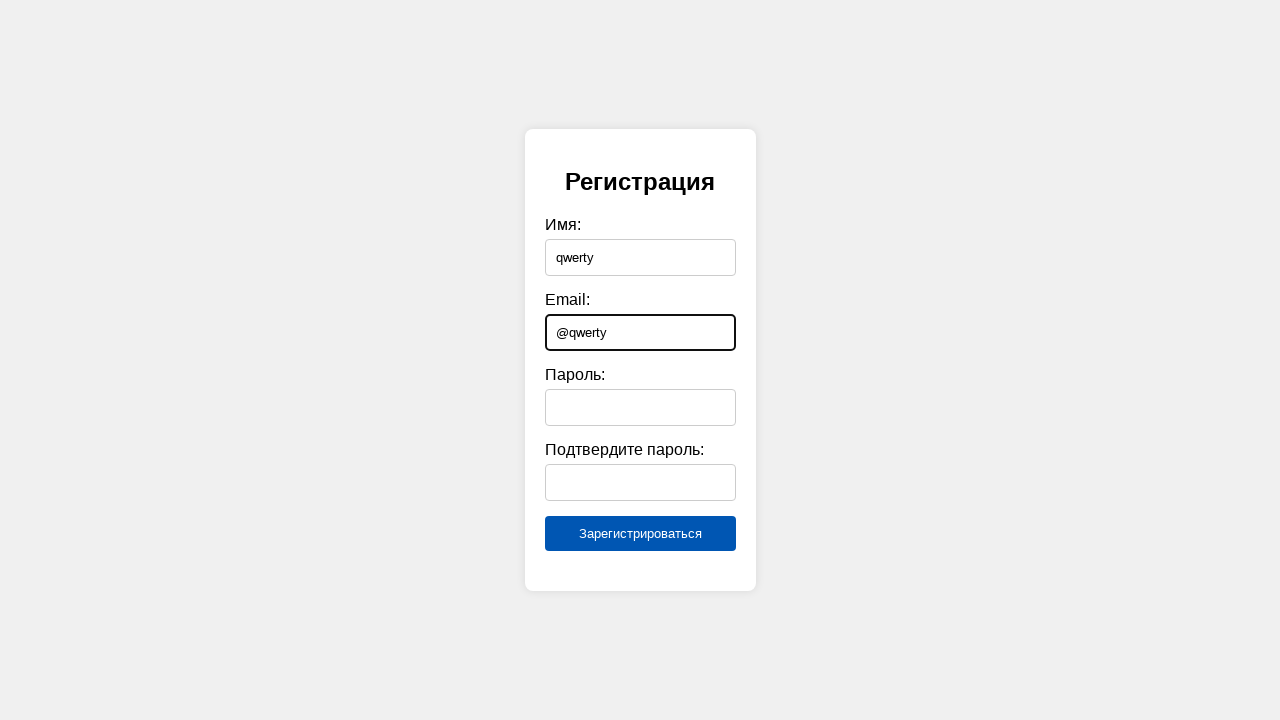

Filled password field with 'Qwerty123' on #password
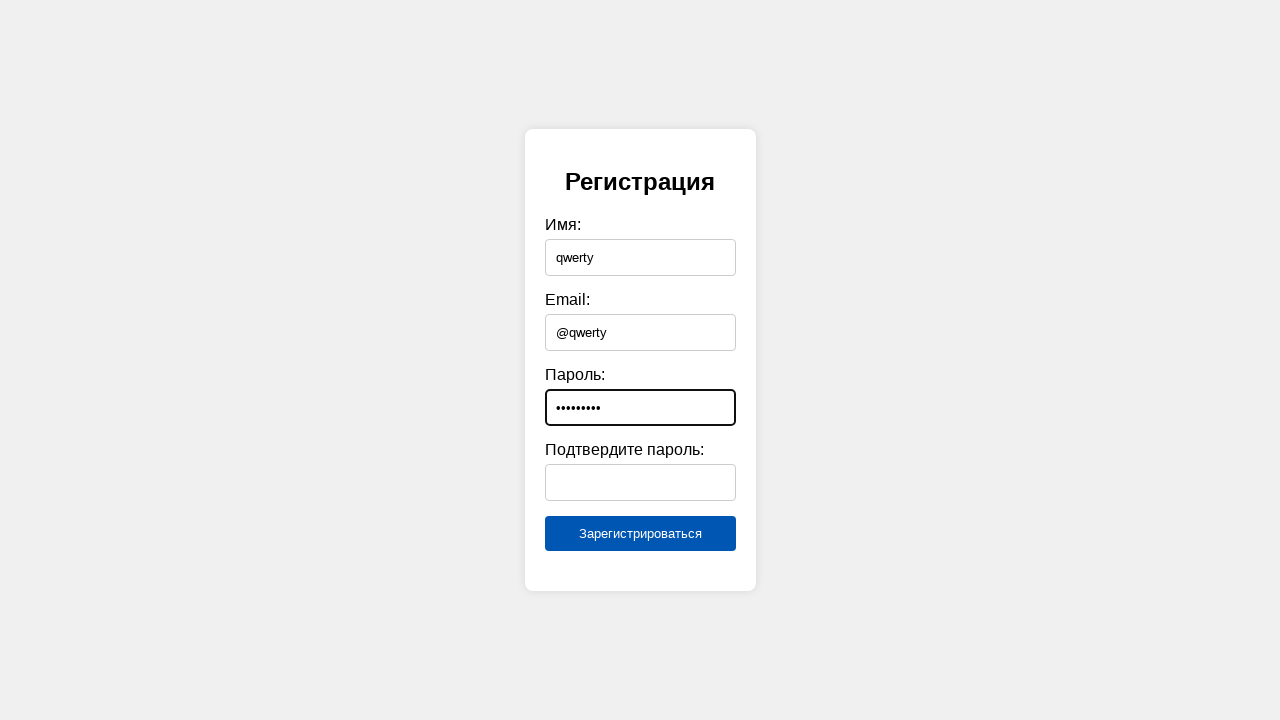

Filled confirm password field with 'Qwerty123' on #confirmPassword
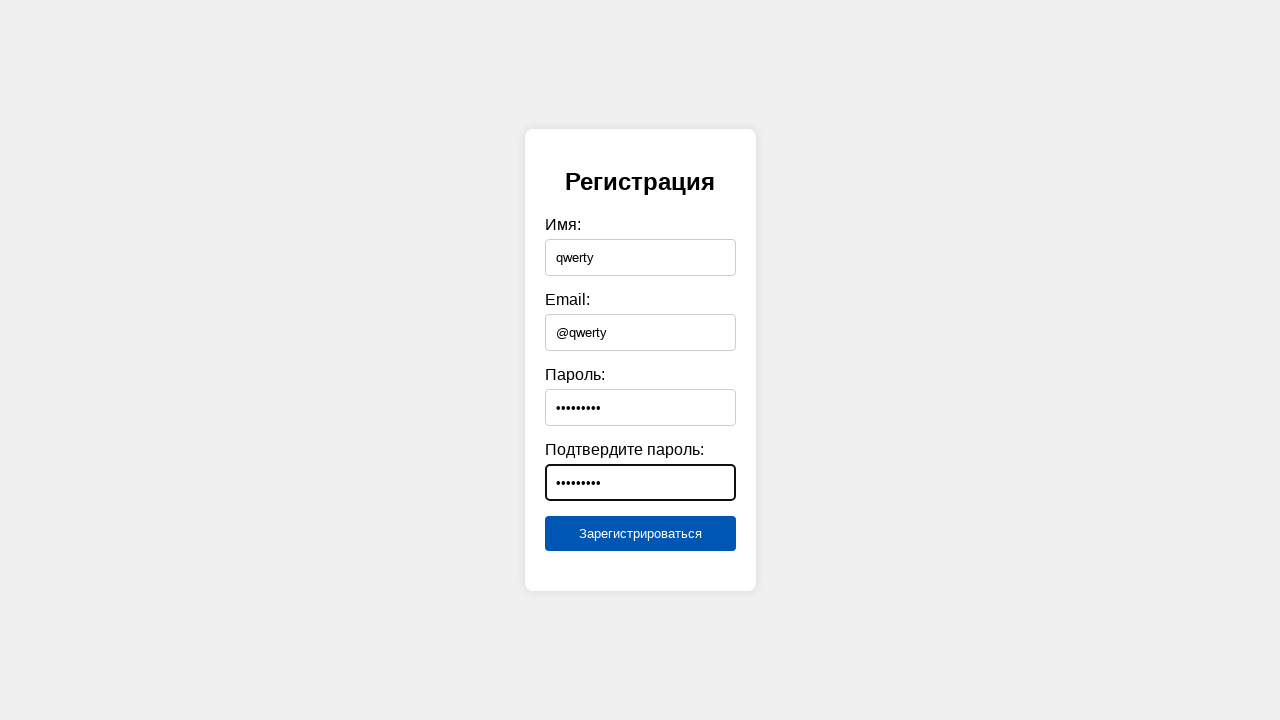

Submitted form with invalid email '@qwerty' at (640, 534) on [type="submit"]
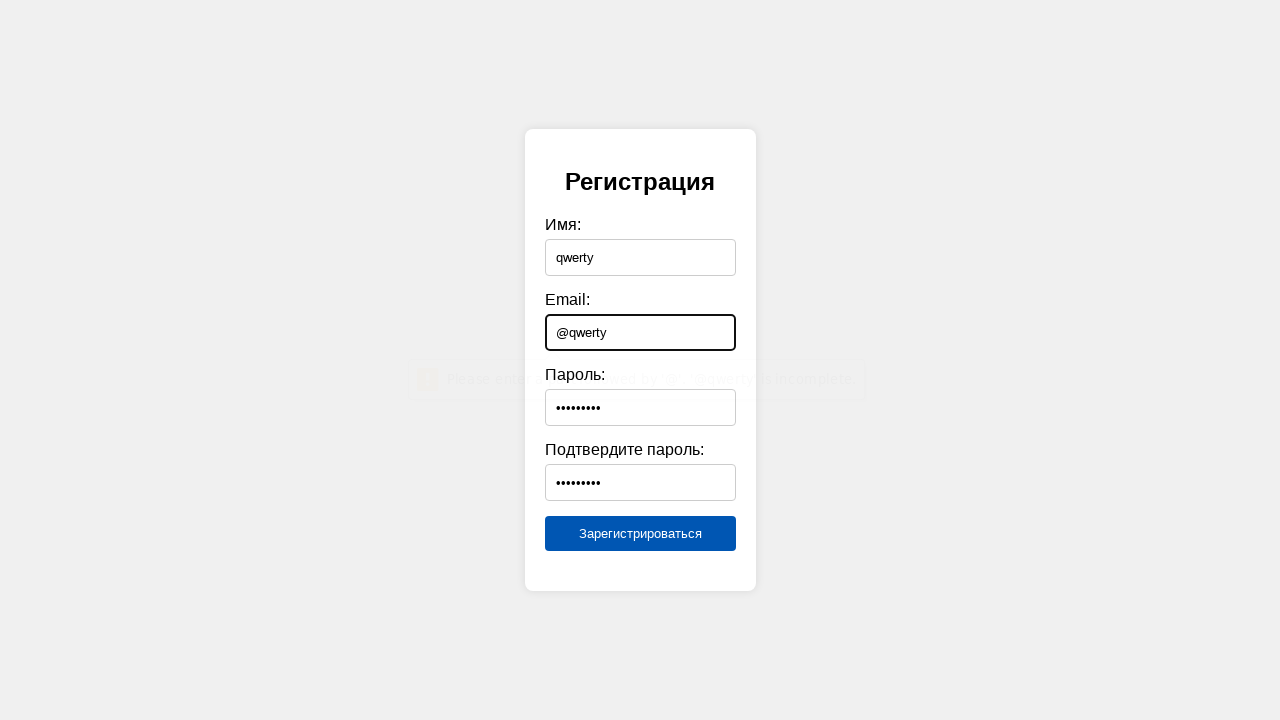

Waited 500ms to verify no success message for invalid email '@qwerty'
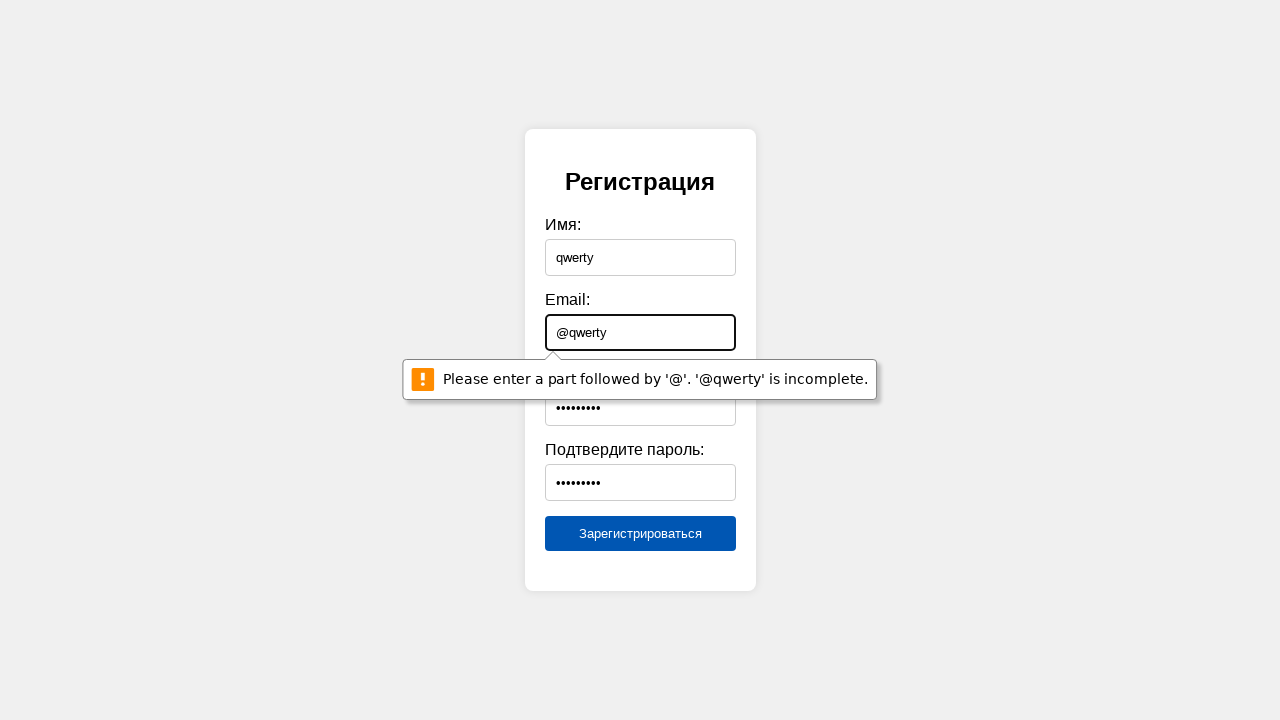

Cleared name field on #name
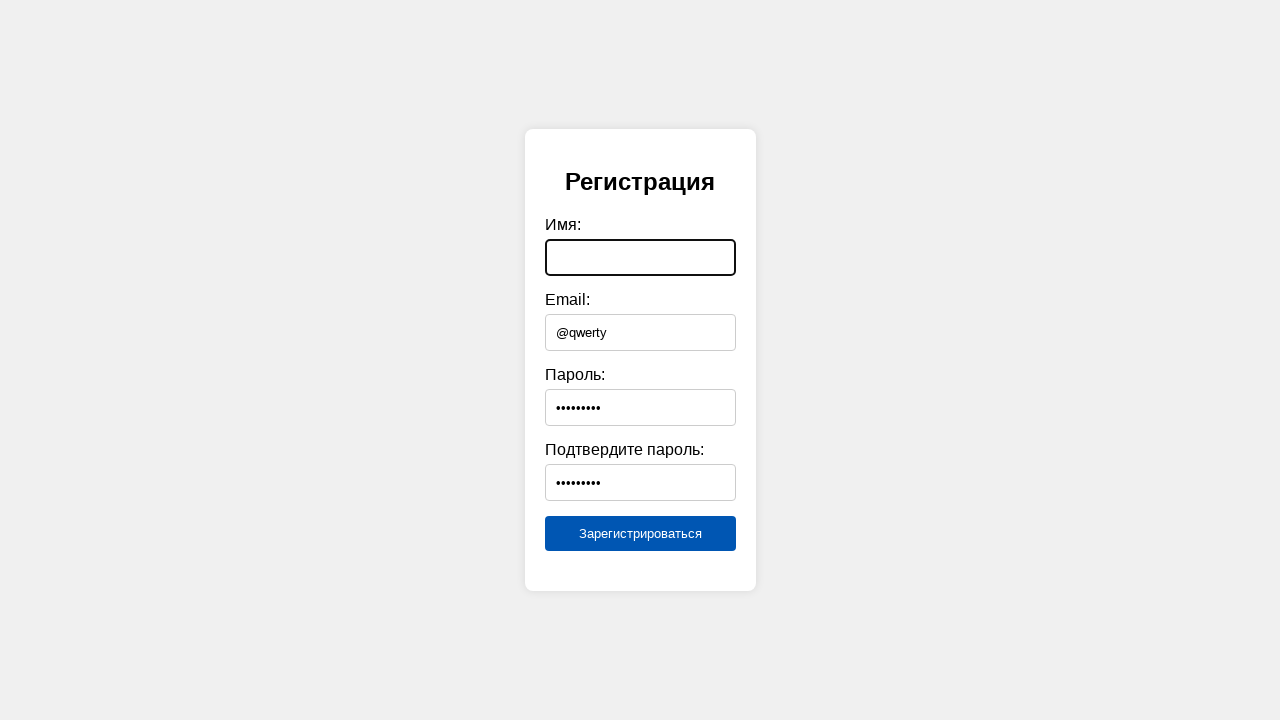

Cleared email field on #email
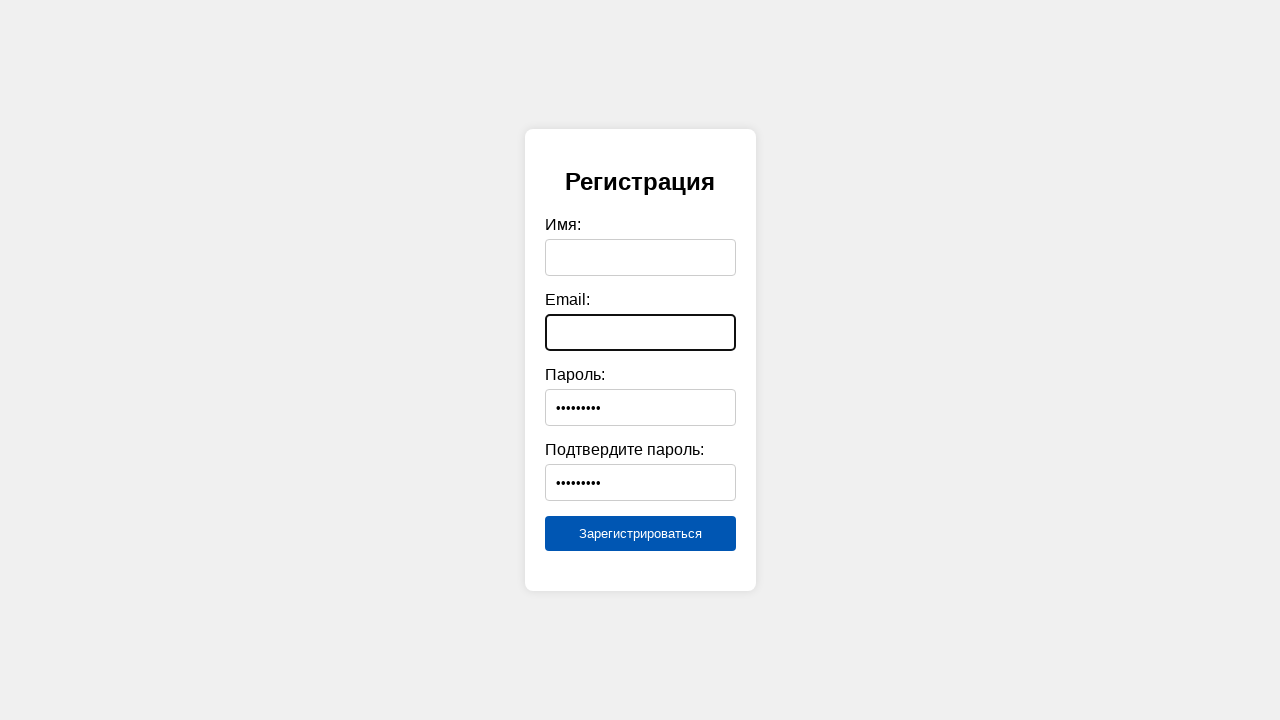

Cleared password field on #password
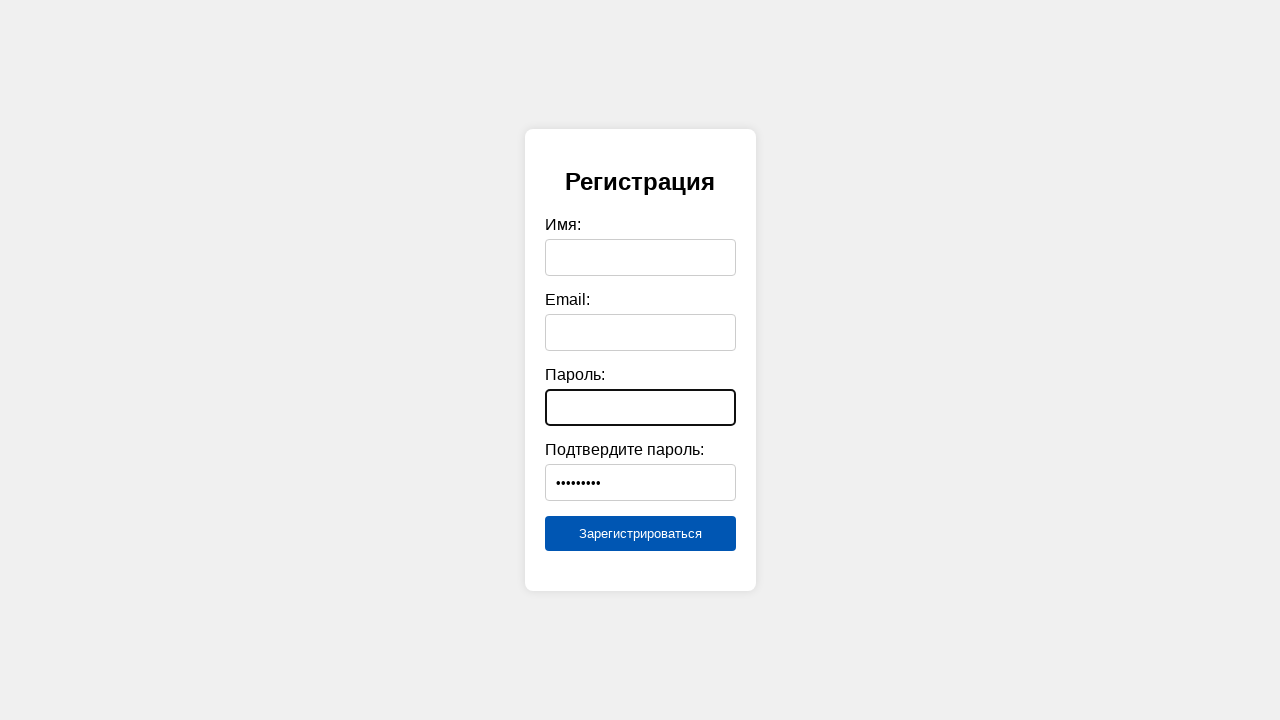

Cleared confirm password field on #confirmPassword
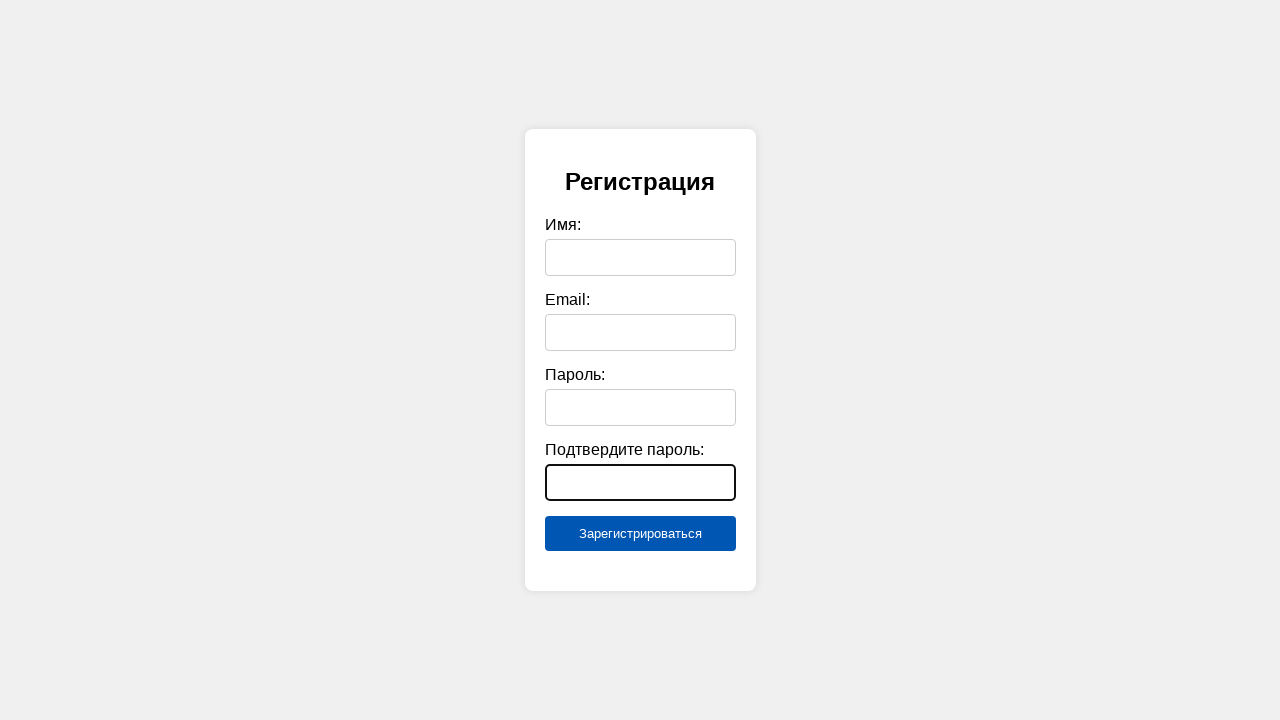

Filled name field with 'qwerty' on #name
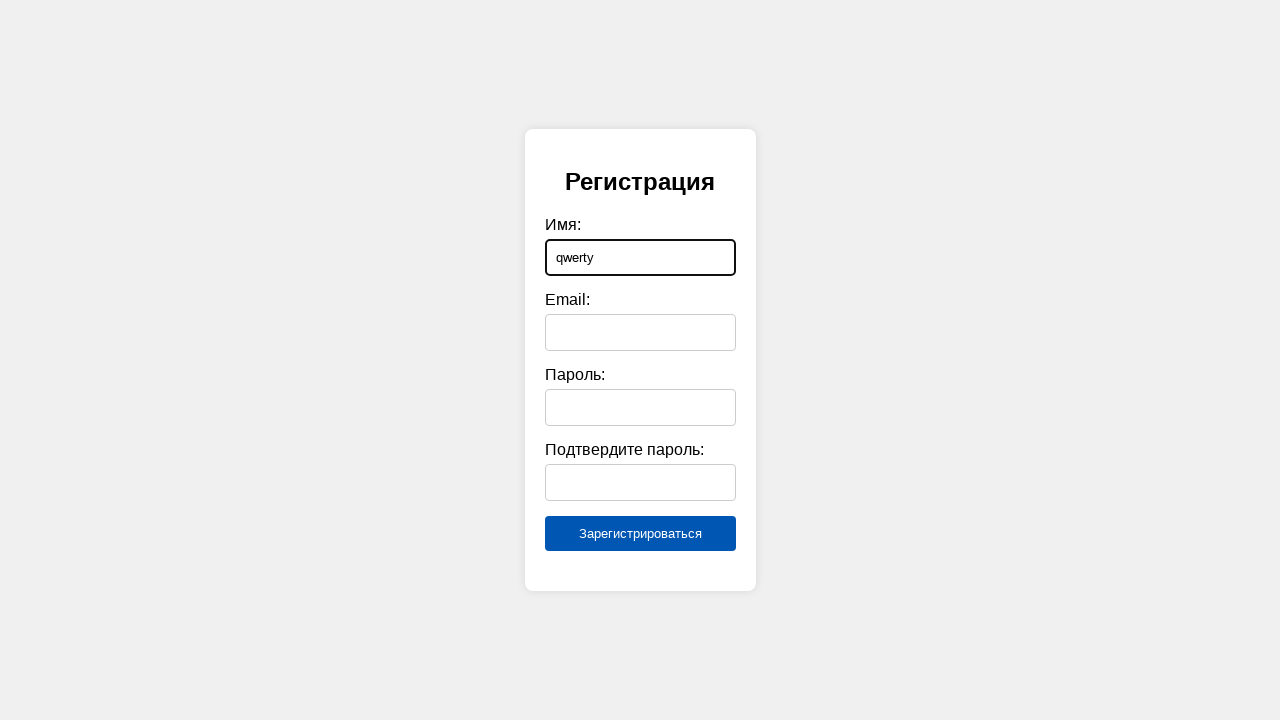

Filled email field with invalid format: 'qwerty@qwe.' on #email
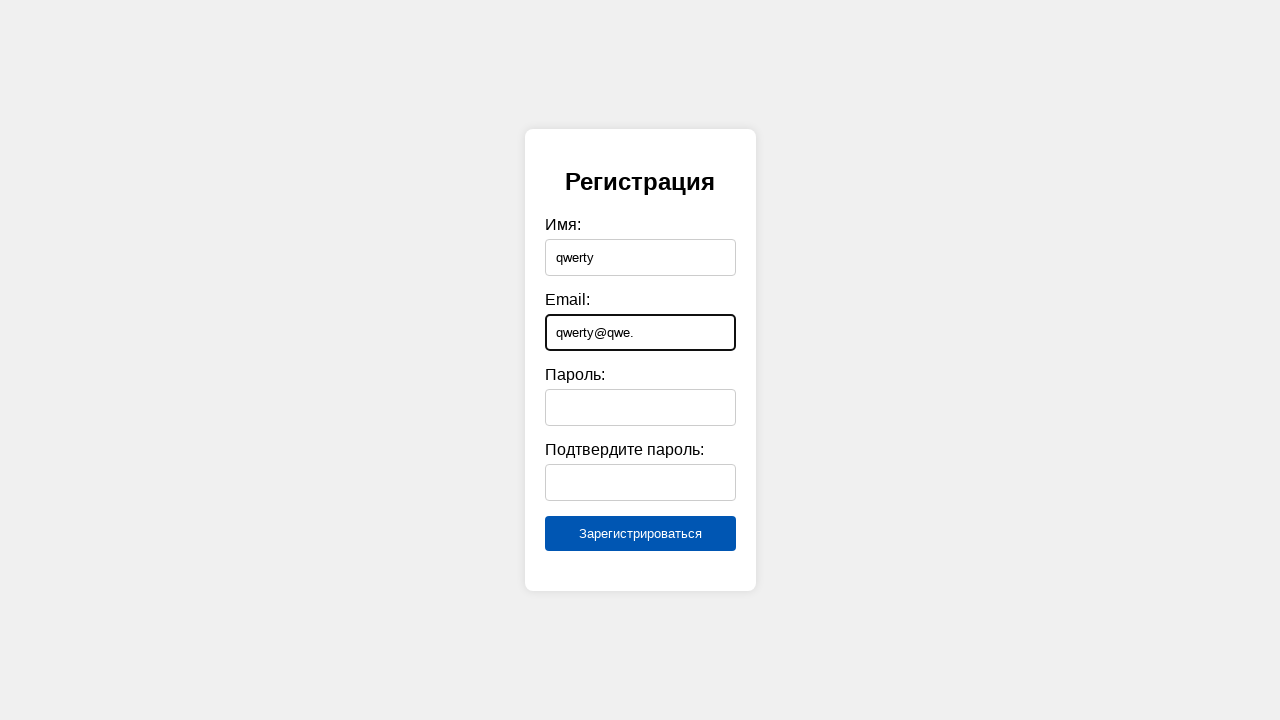

Filled password field with 'Qwerty123' on #password
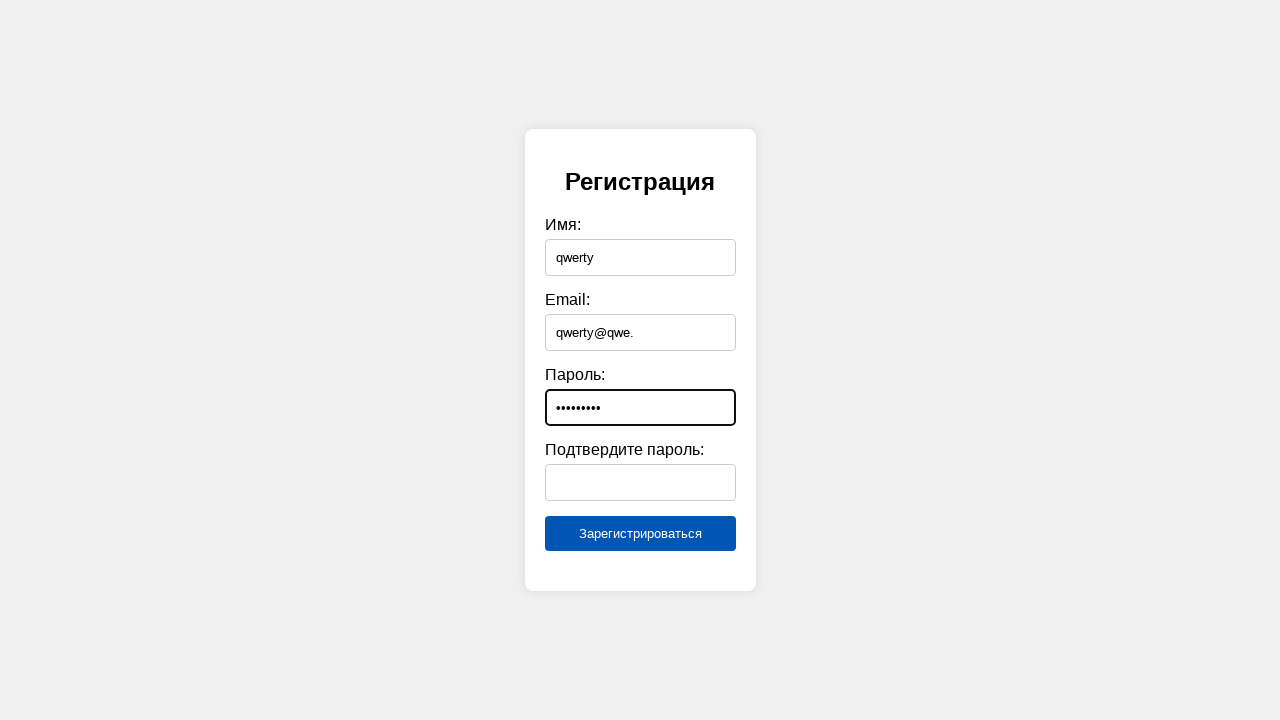

Filled confirm password field with 'Qwerty123' on #confirmPassword
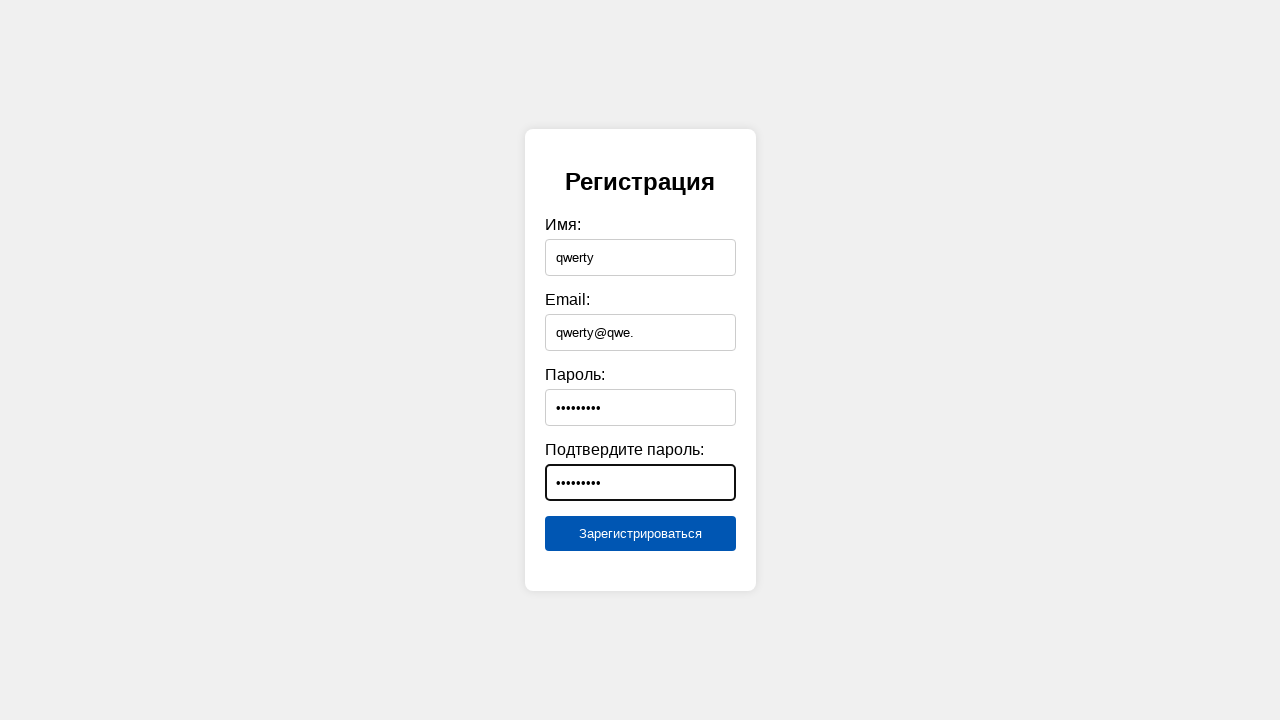

Submitted form with invalid email 'qwerty@qwe.' at (640, 534) on [type="submit"]
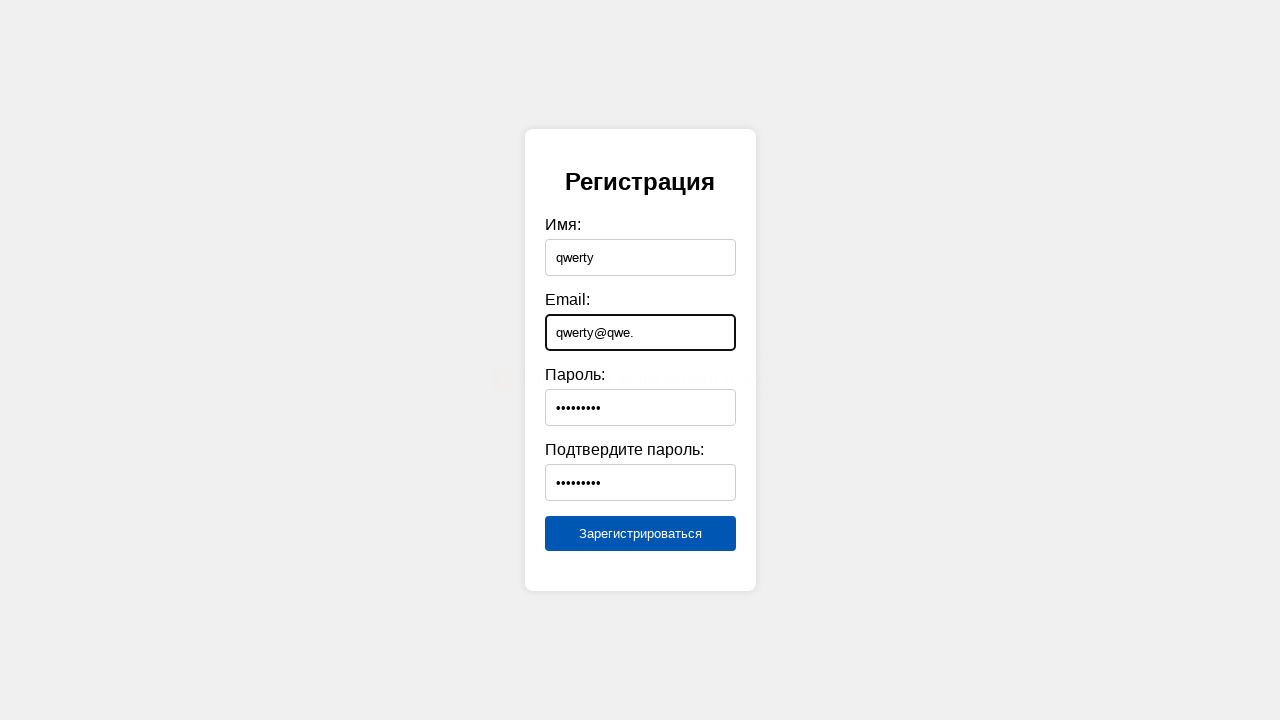

Waited 500ms to verify no success message for invalid email 'qwerty@qwe.'
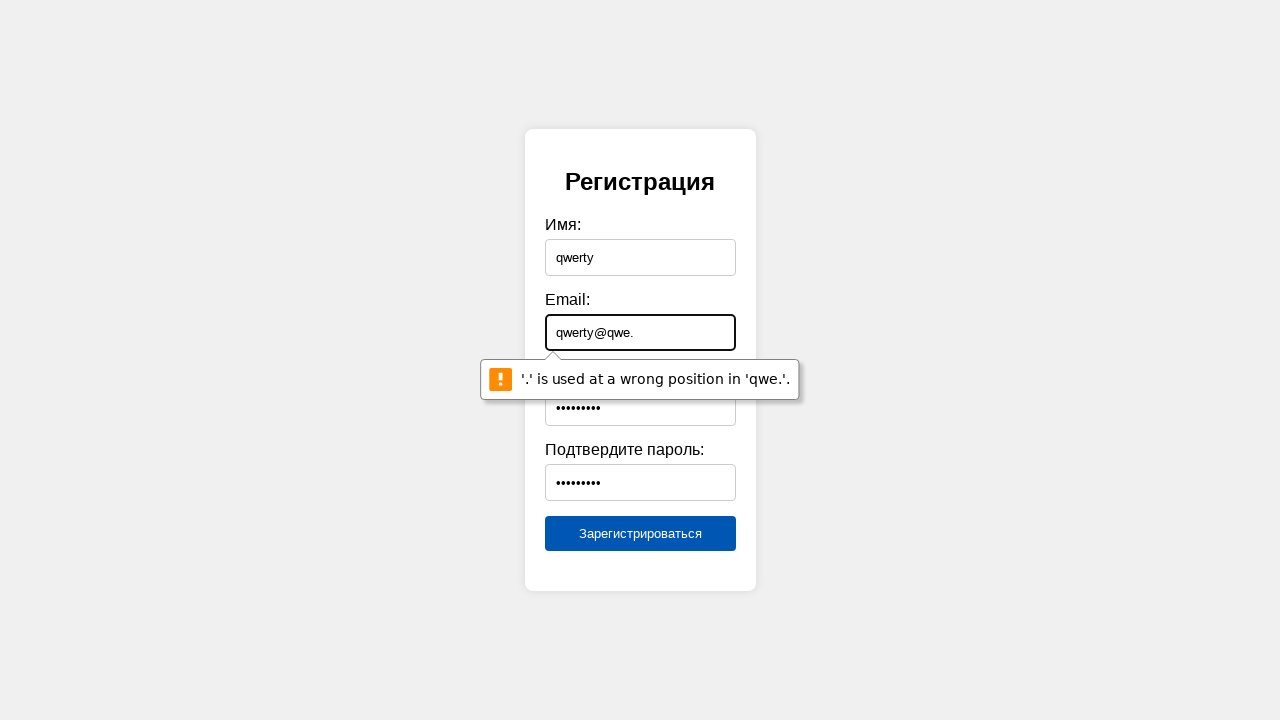

Cleared name field on #name
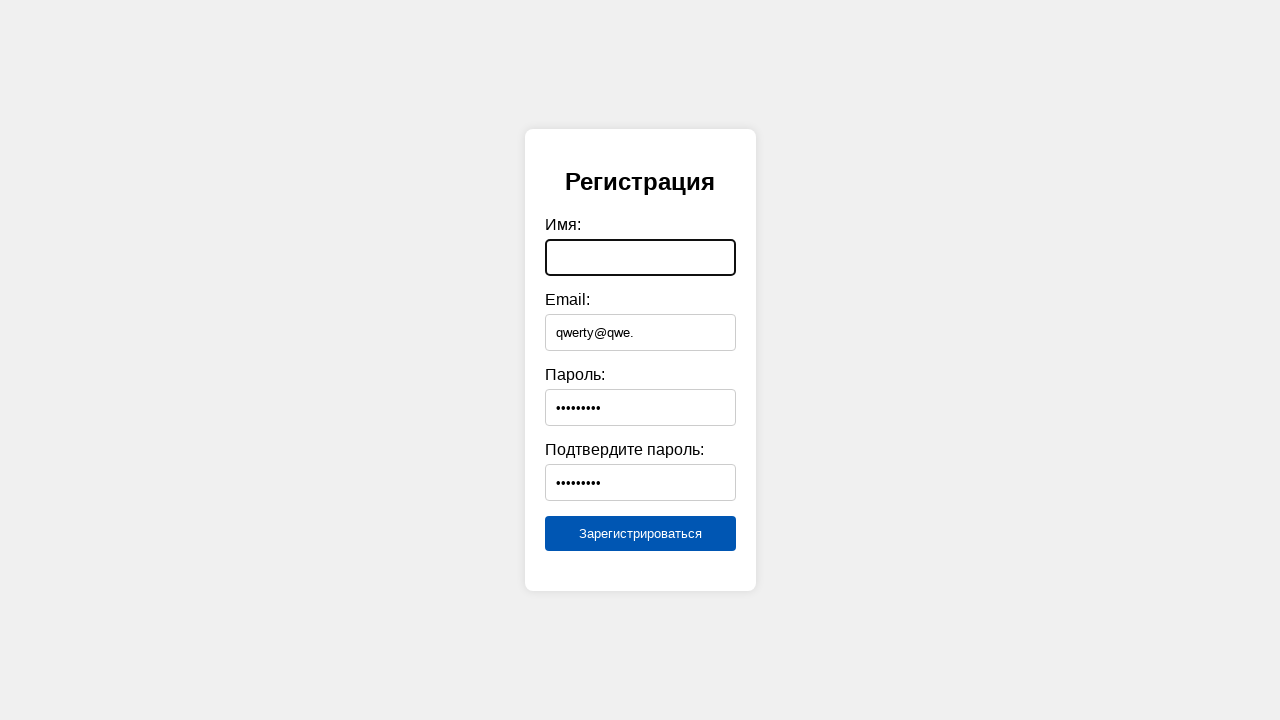

Cleared email field on #email
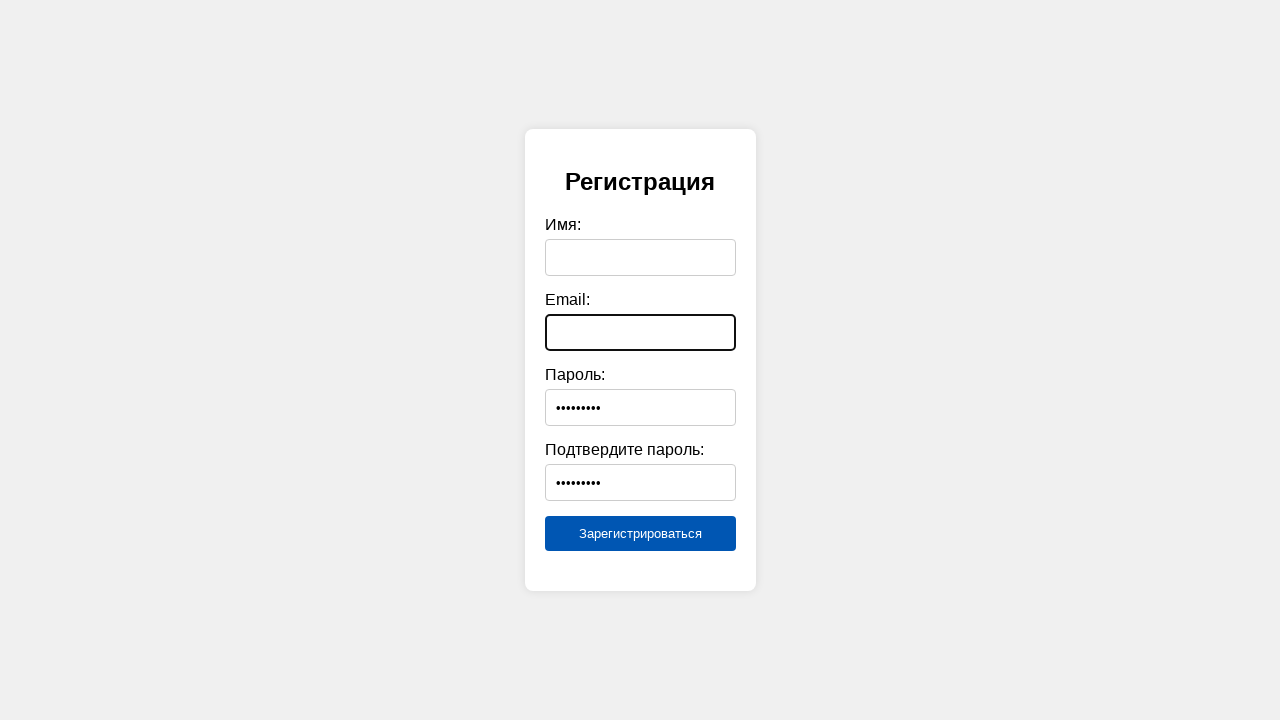

Cleared password field on #password
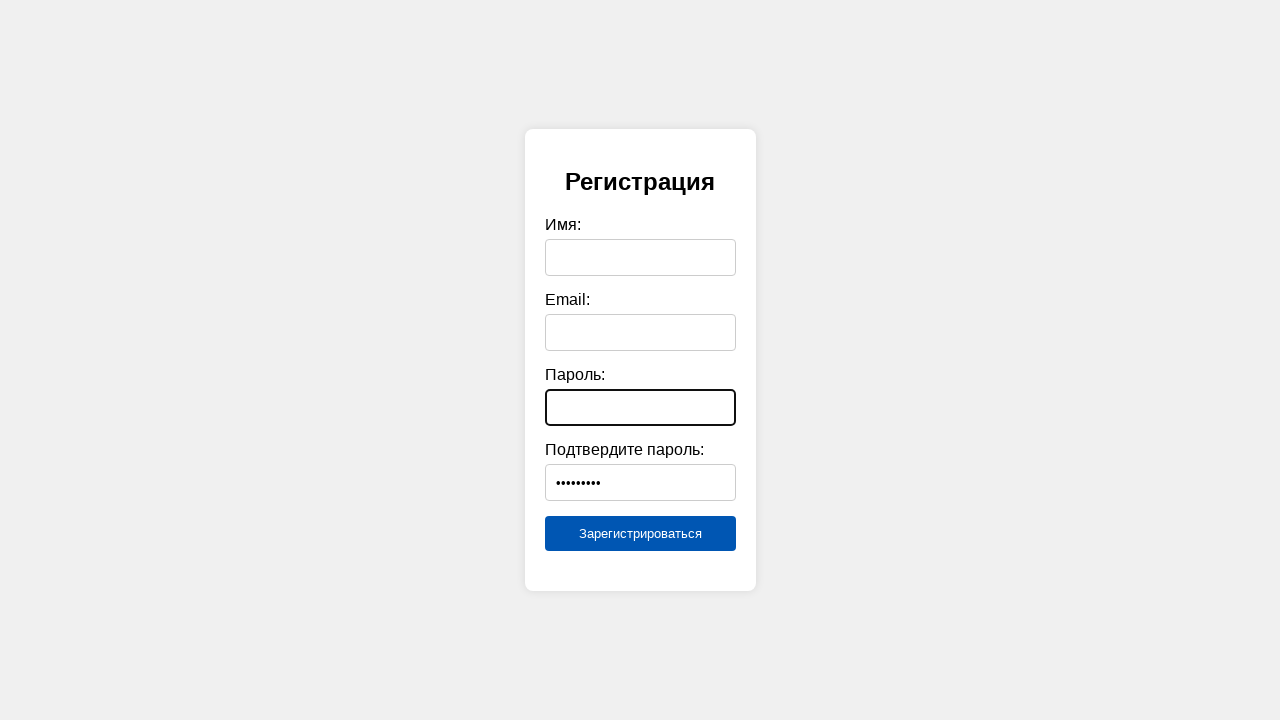

Cleared confirm password field on #confirmPassword
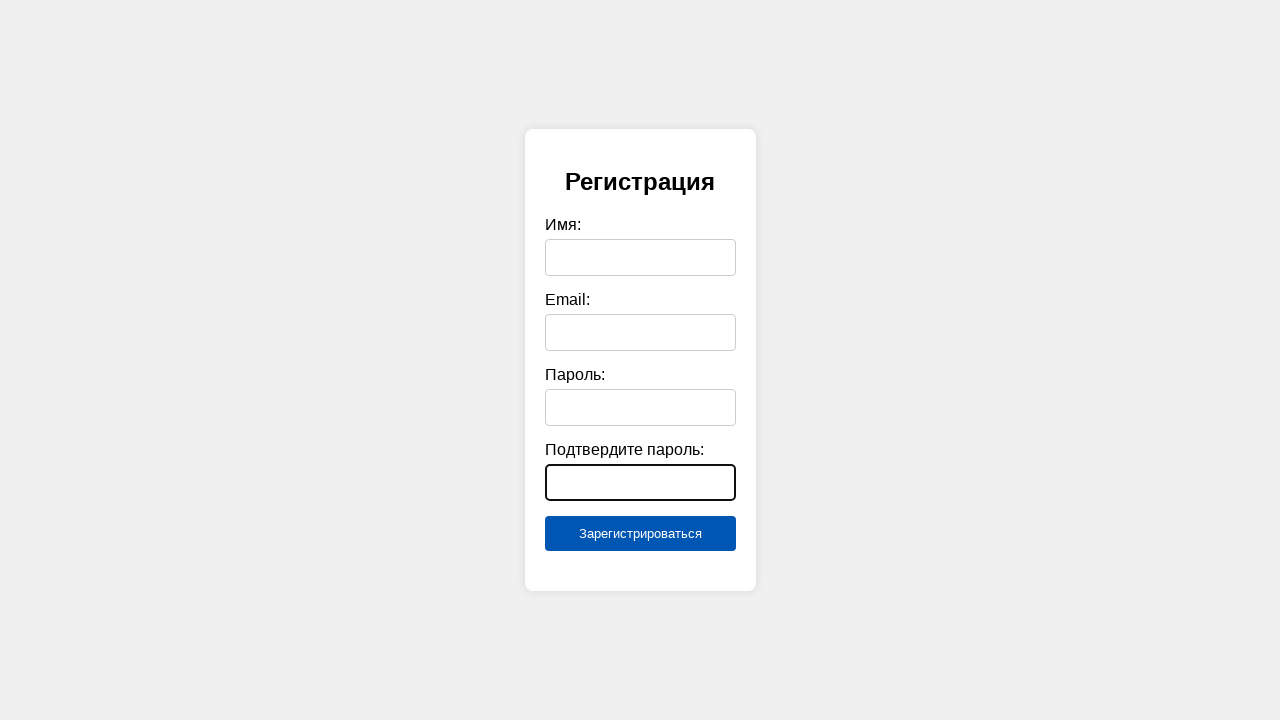

Filled name field with 'qwerty' on #name
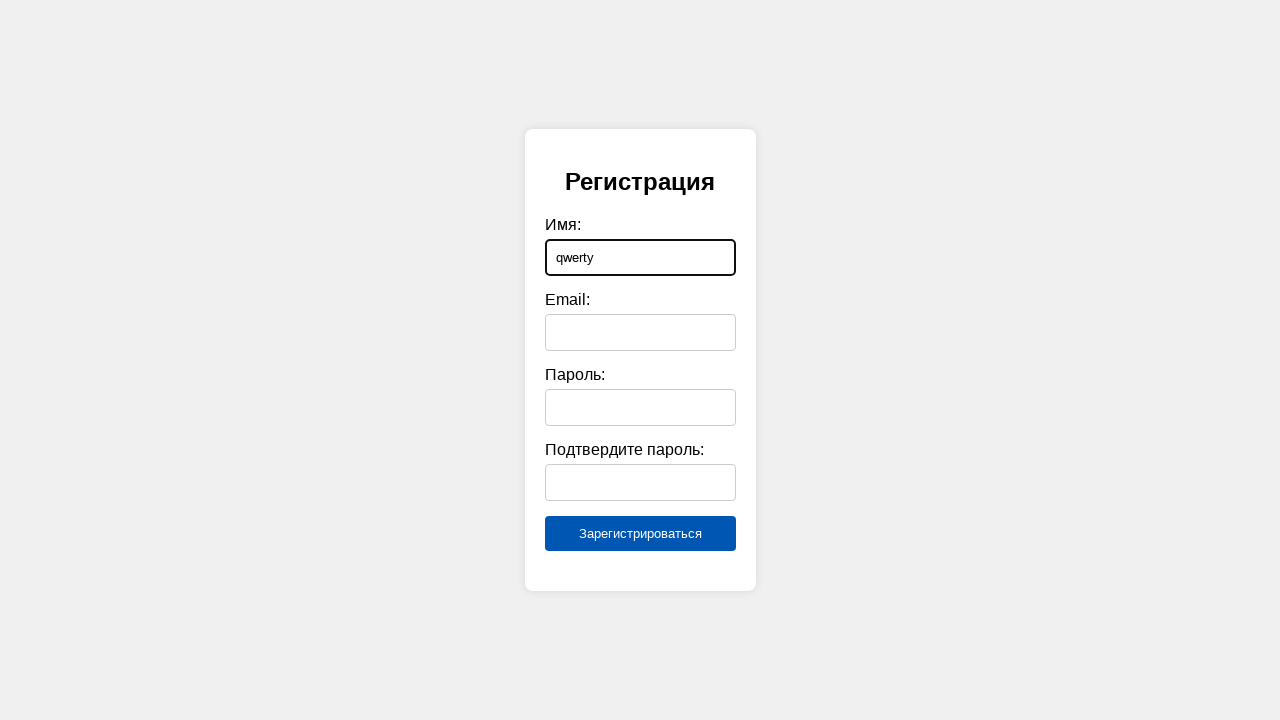

Filled email field with invalid format: 'qwerty@.q' on #email
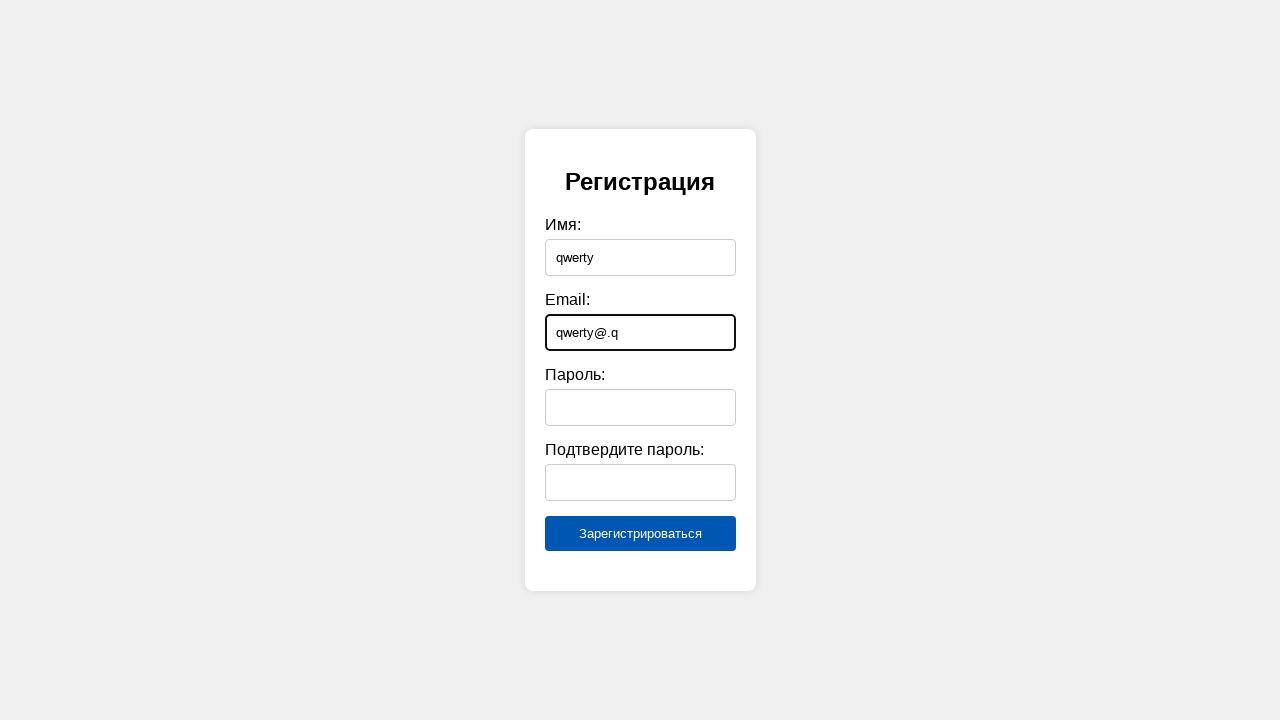

Filled password field with 'Qwerty123' on #password
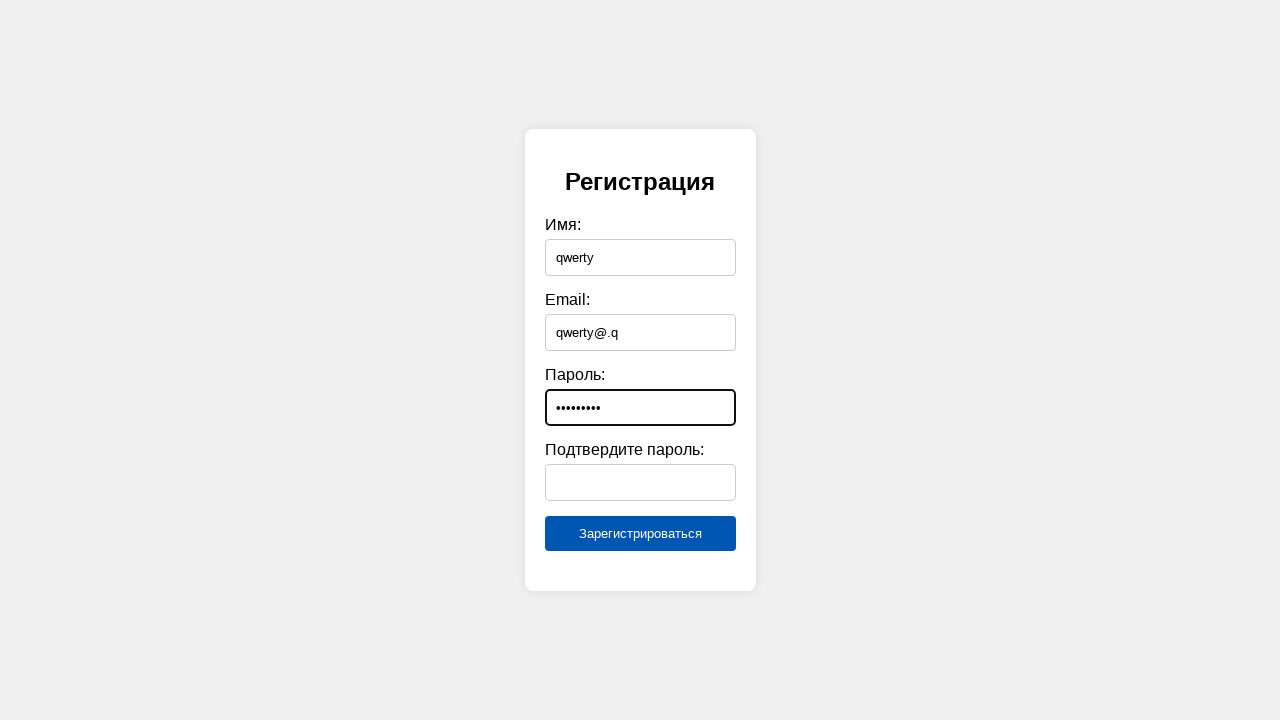

Filled confirm password field with 'Qwerty123' on #confirmPassword
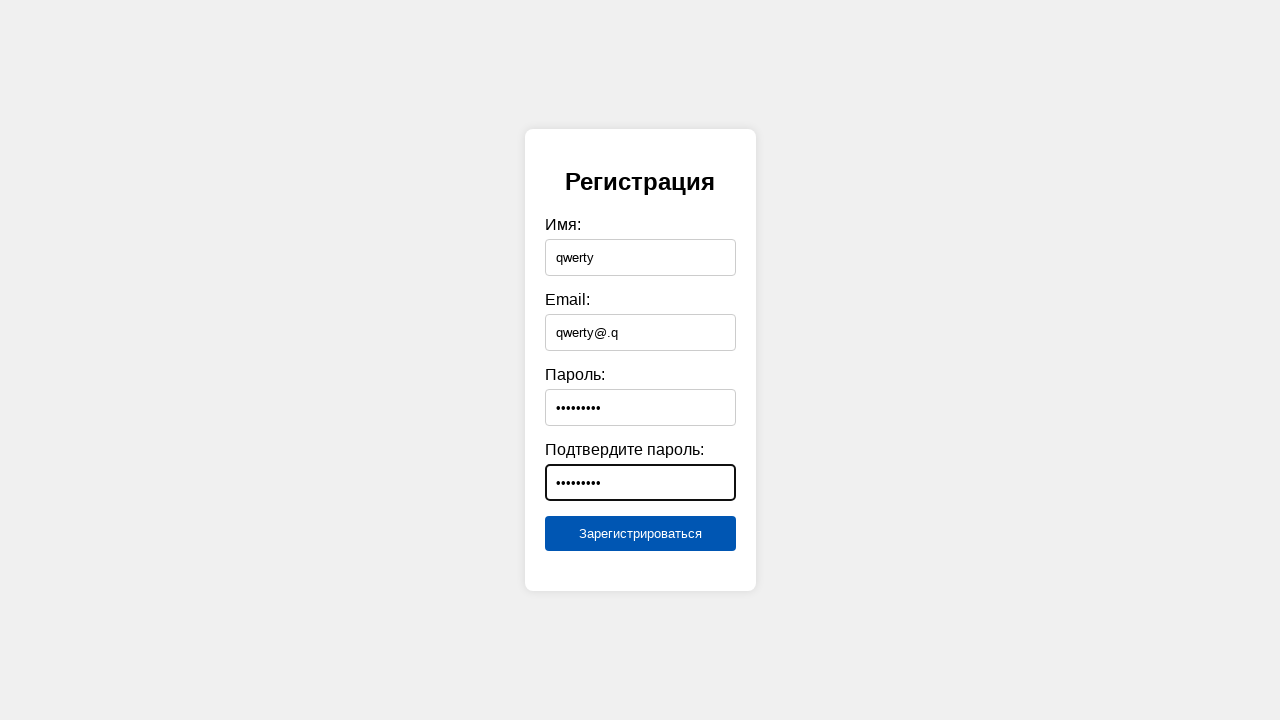

Submitted form with invalid email 'qwerty@.q' at (640, 534) on [type="submit"]
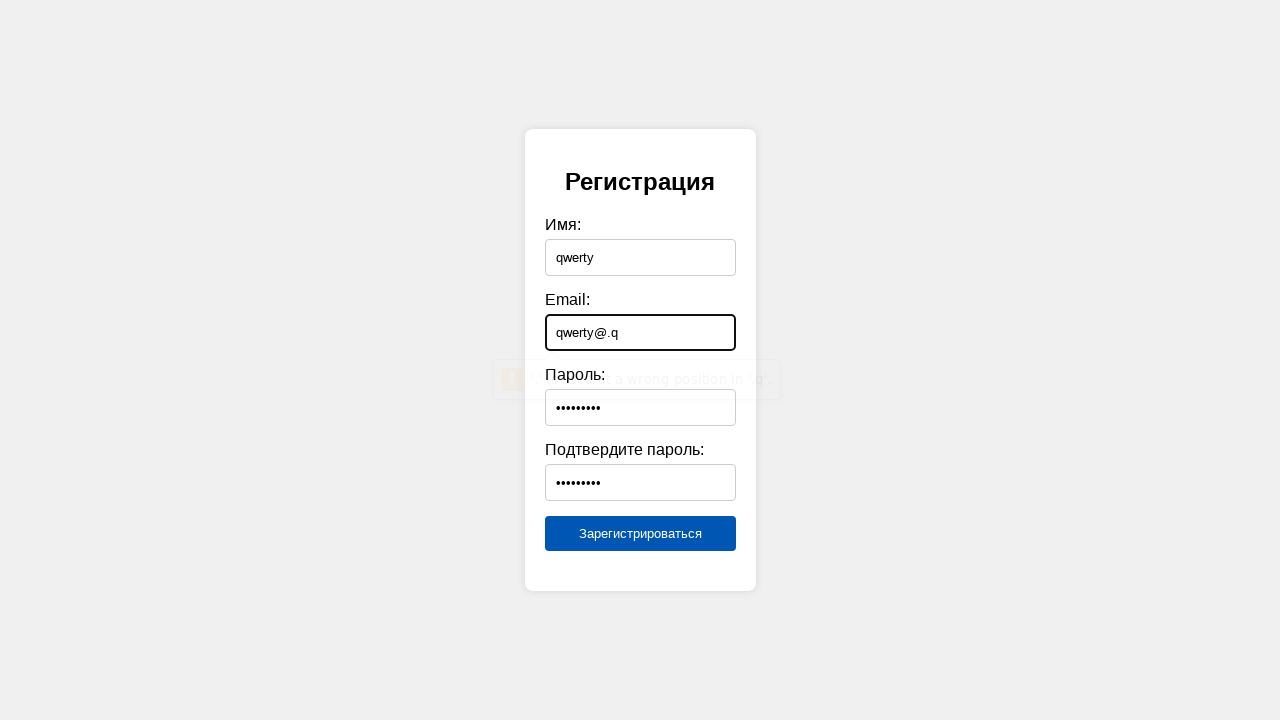

Waited 500ms to verify no success message for invalid email 'qwerty@.q'
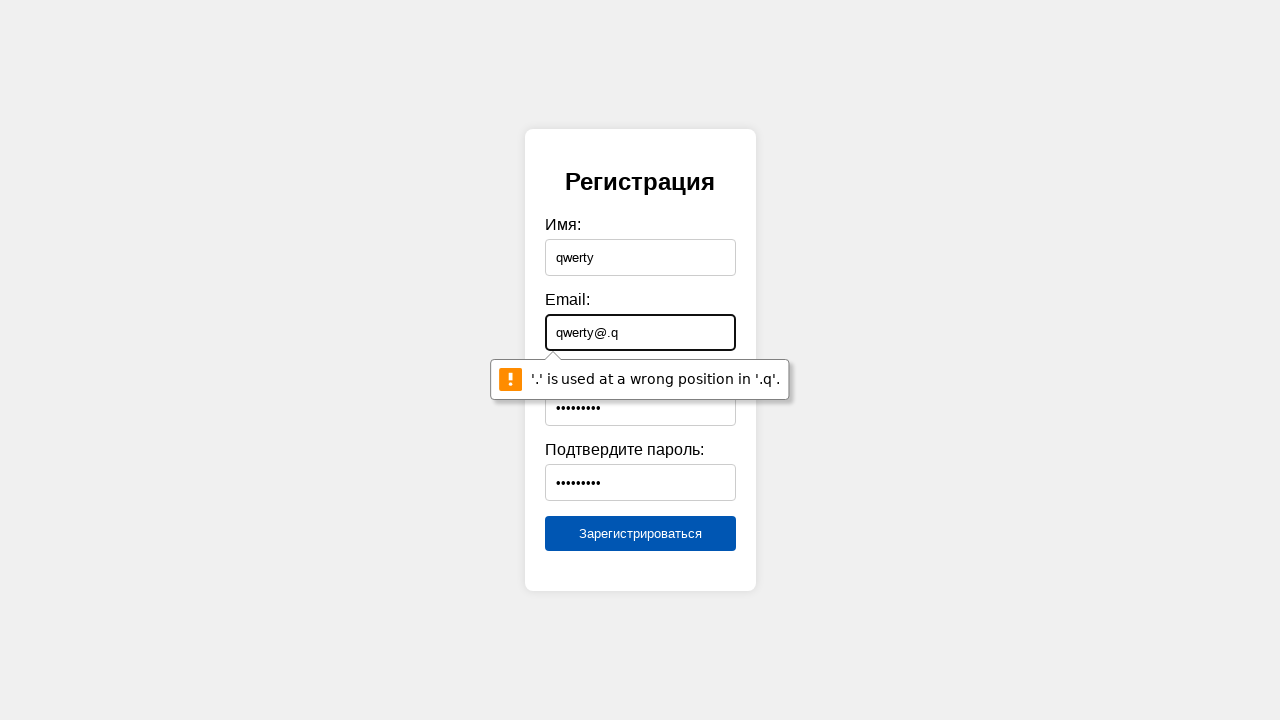

Cleared name field on #name
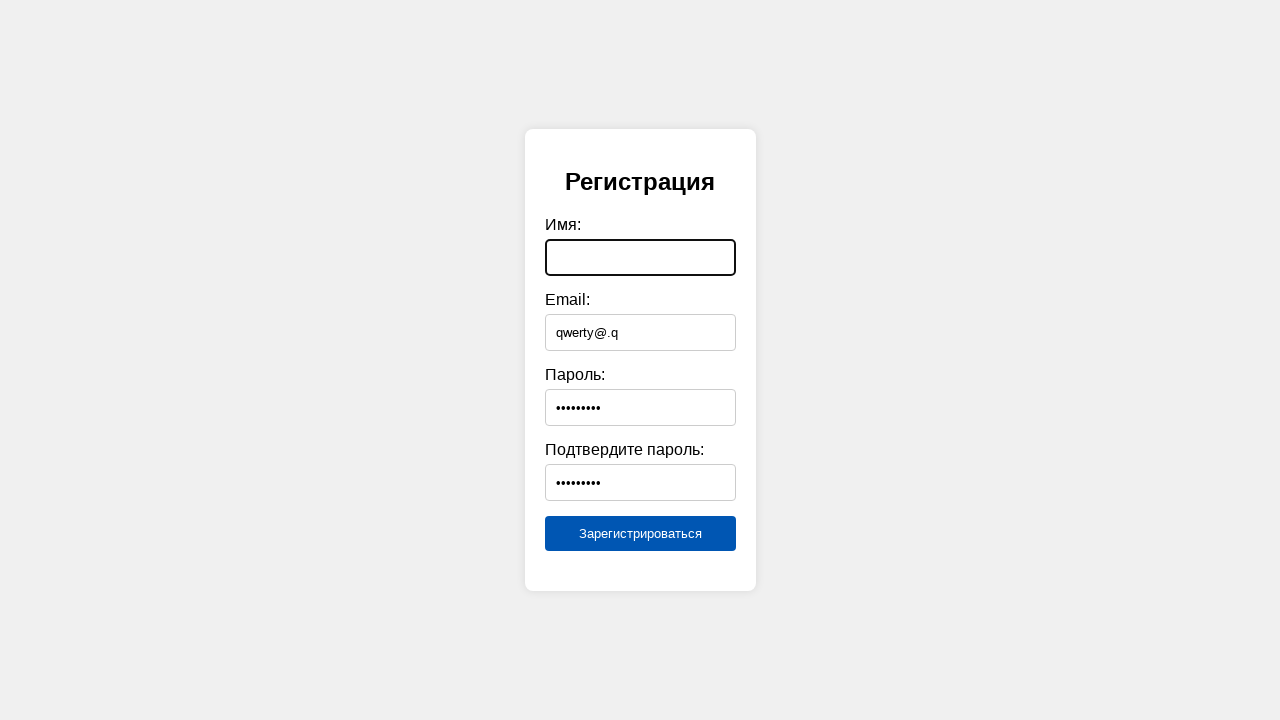

Cleared email field on #email
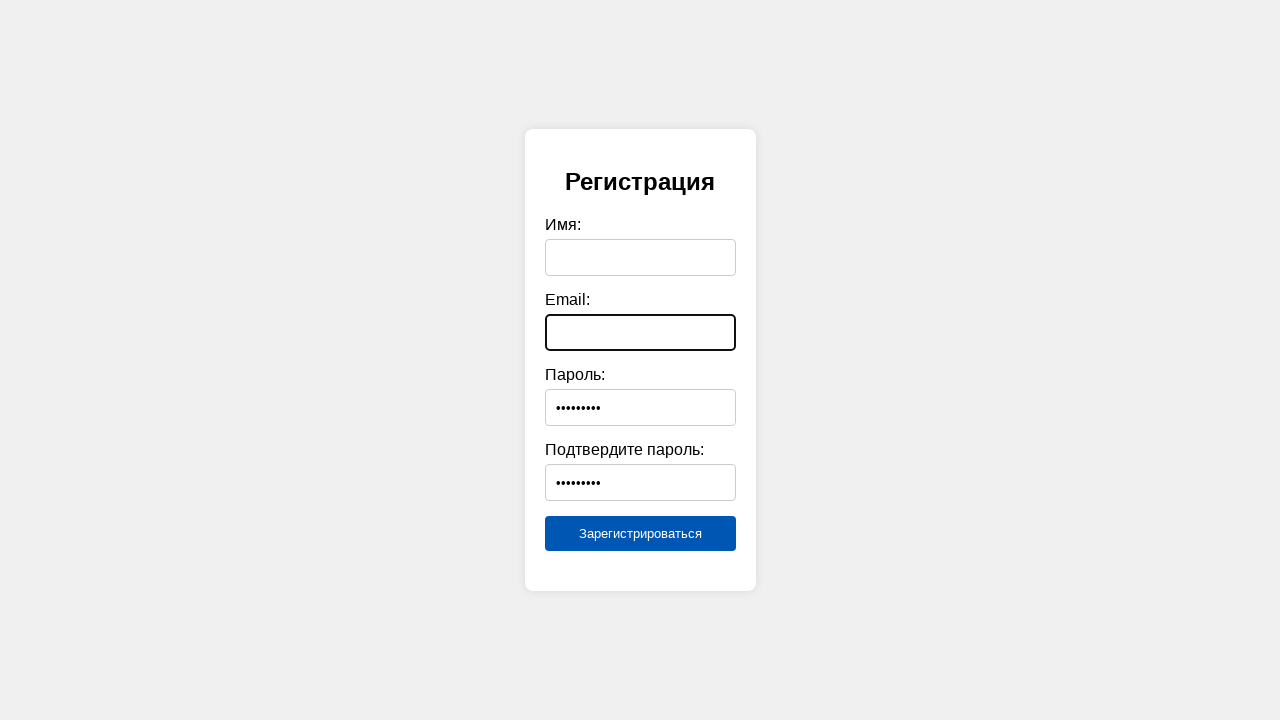

Cleared password field on #password
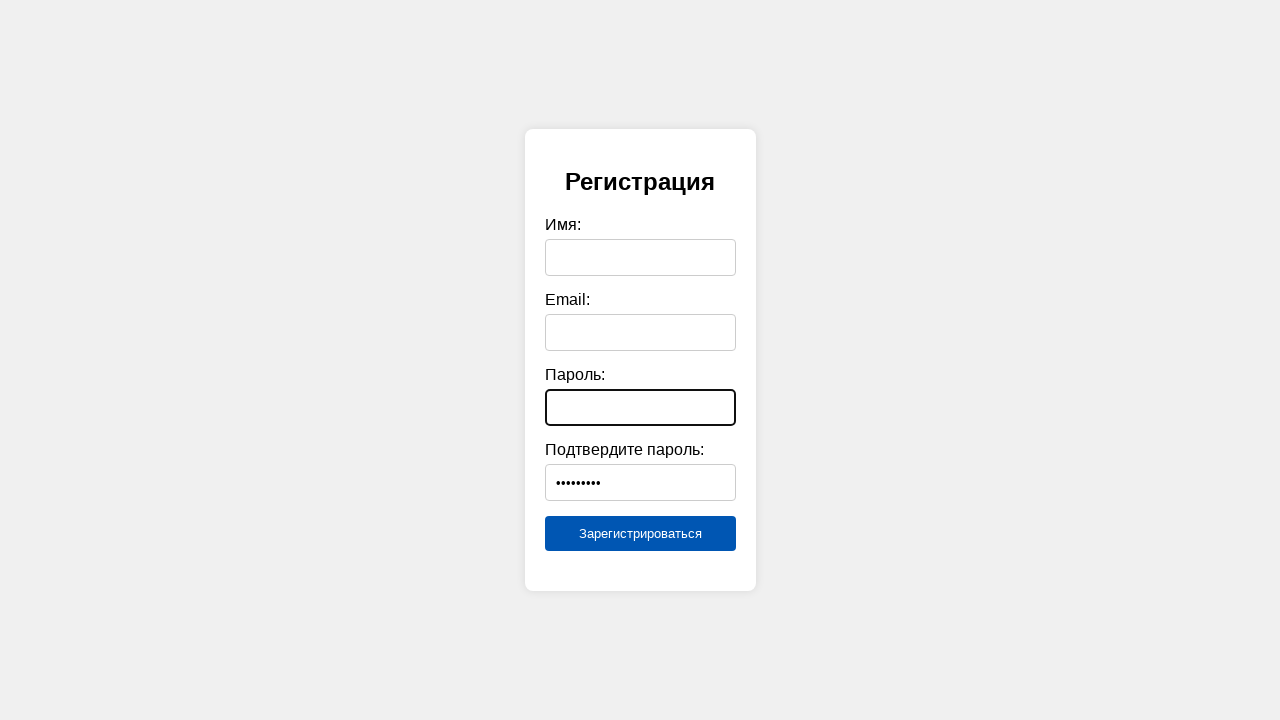

Cleared confirm password field on #confirmPassword
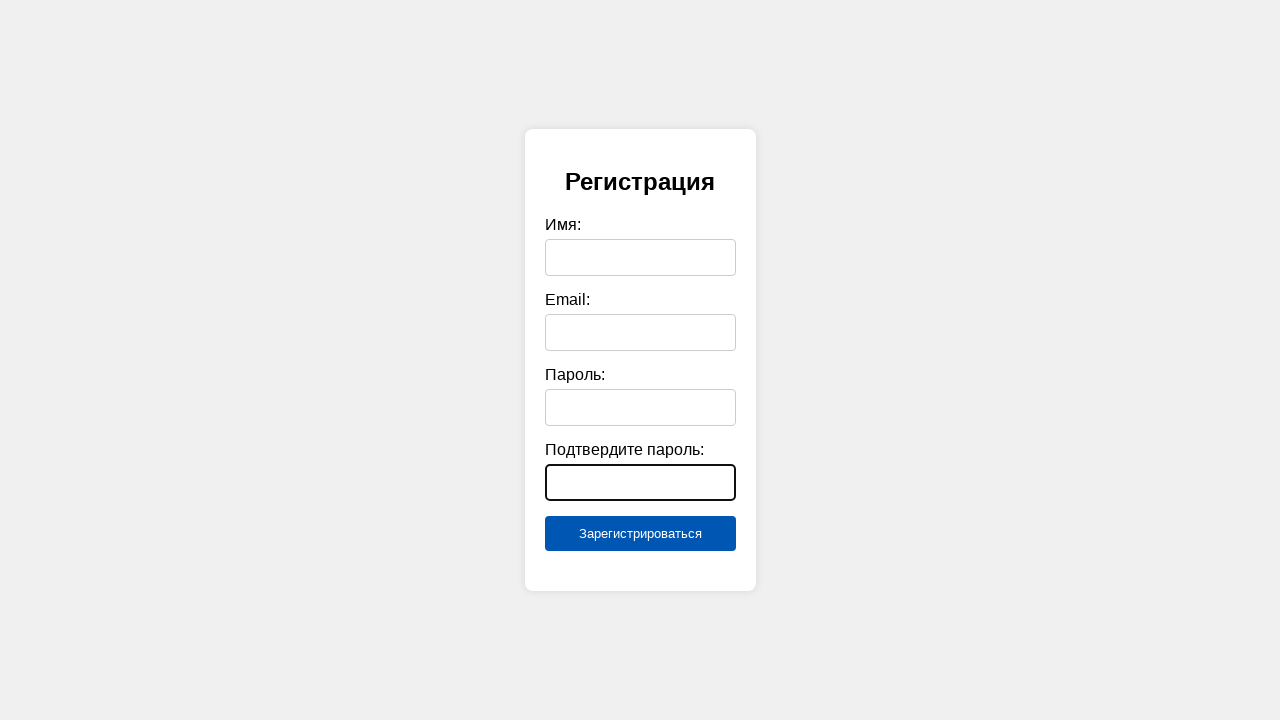

Filled name field with 'qwerty' on #name
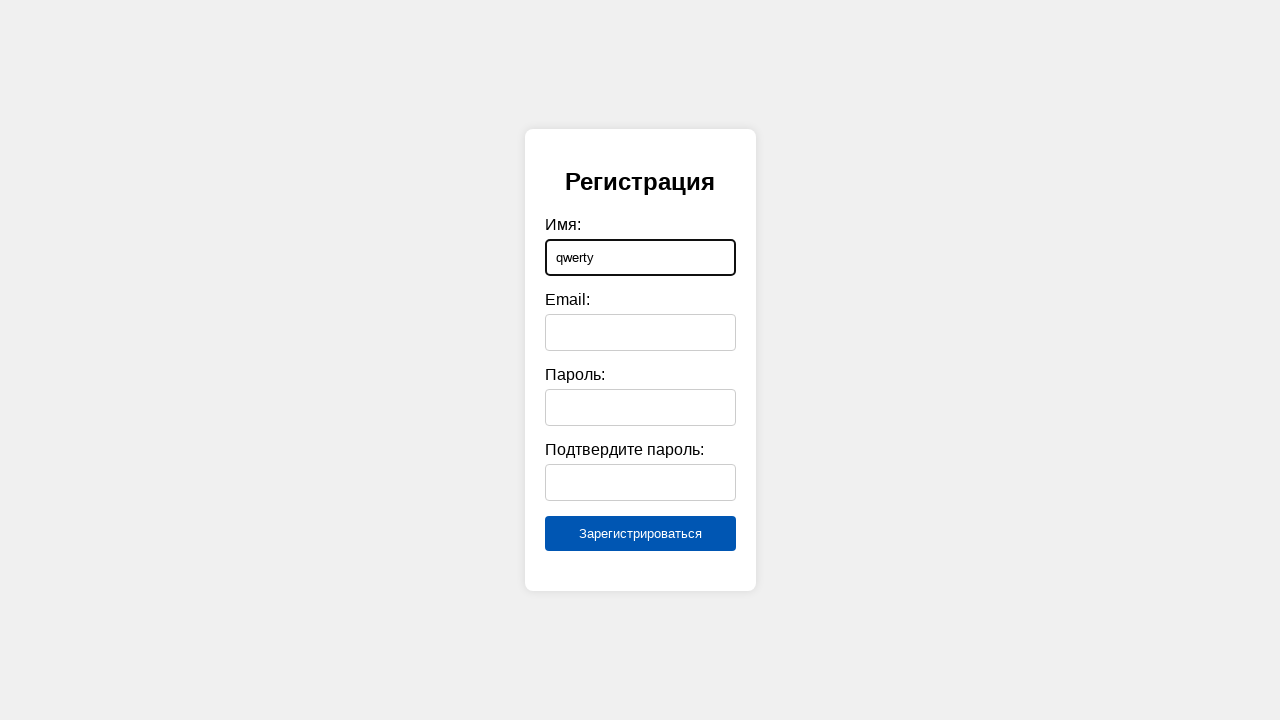

Filled email field with invalid format: 'qwer@ty@mail.ru' on #email
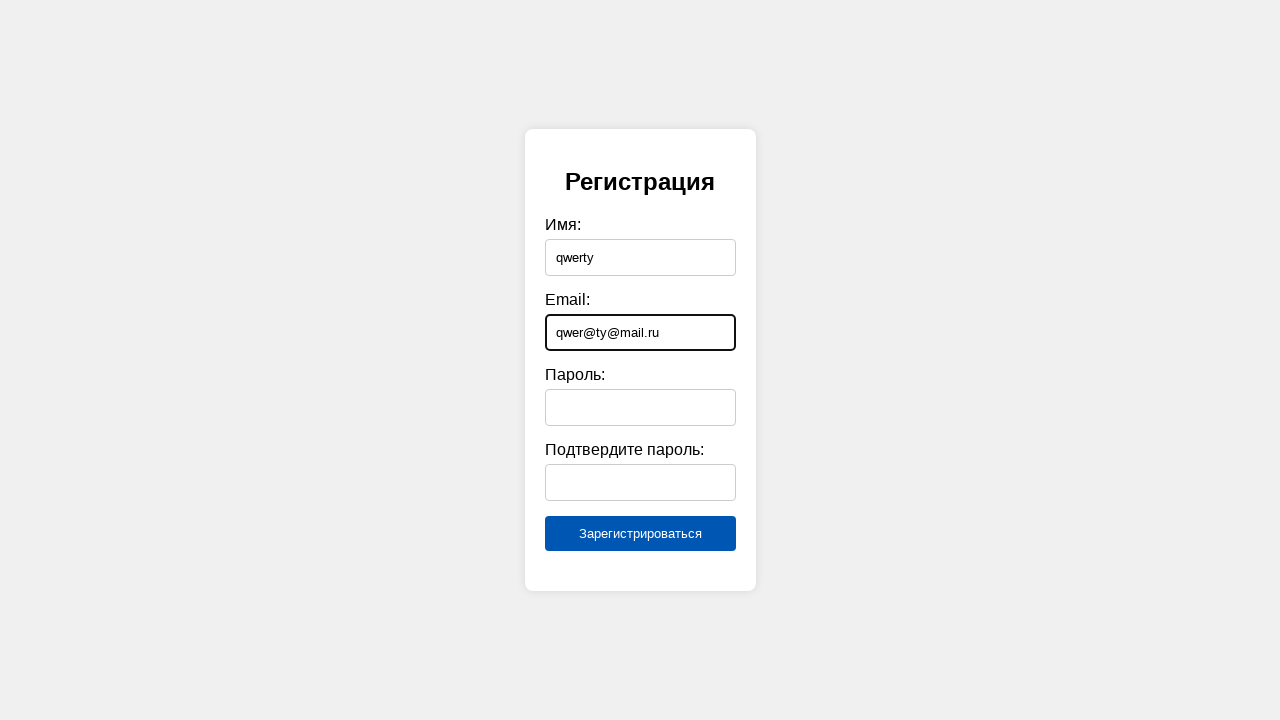

Filled password field with 'Qwerty123' on #password
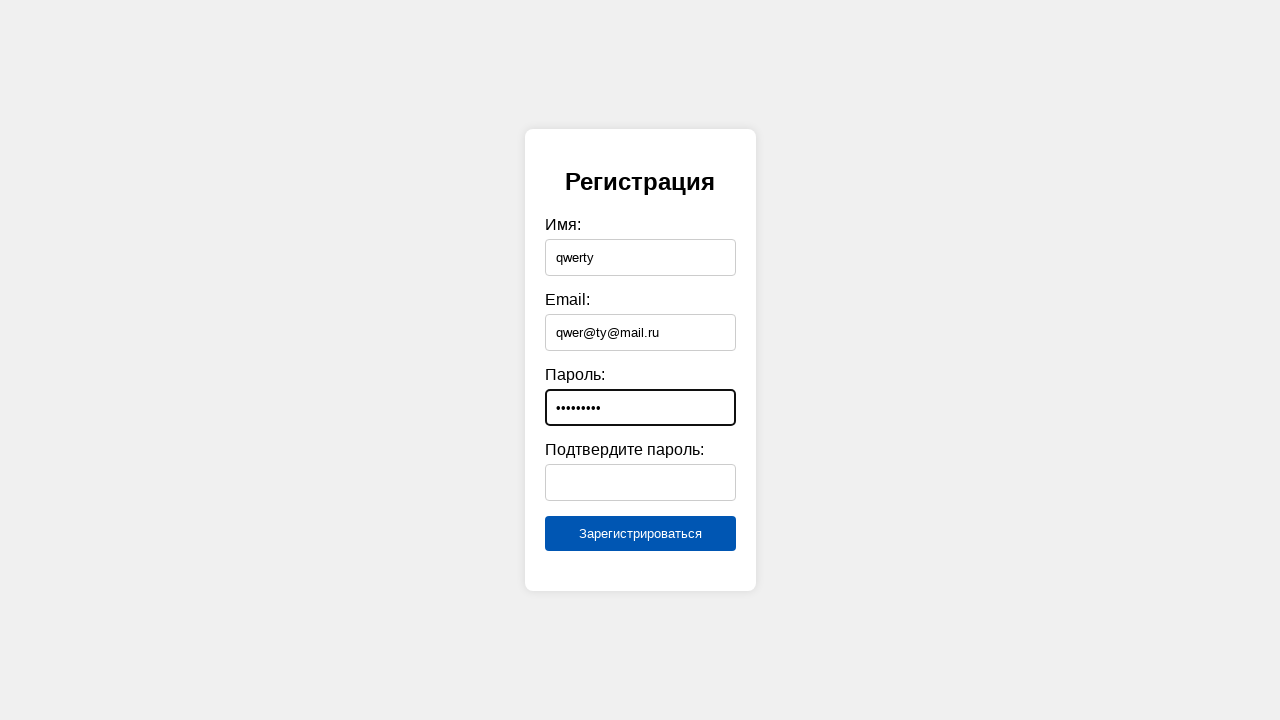

Filled confirm password field with 'Qwerty123' on #confirmPassword
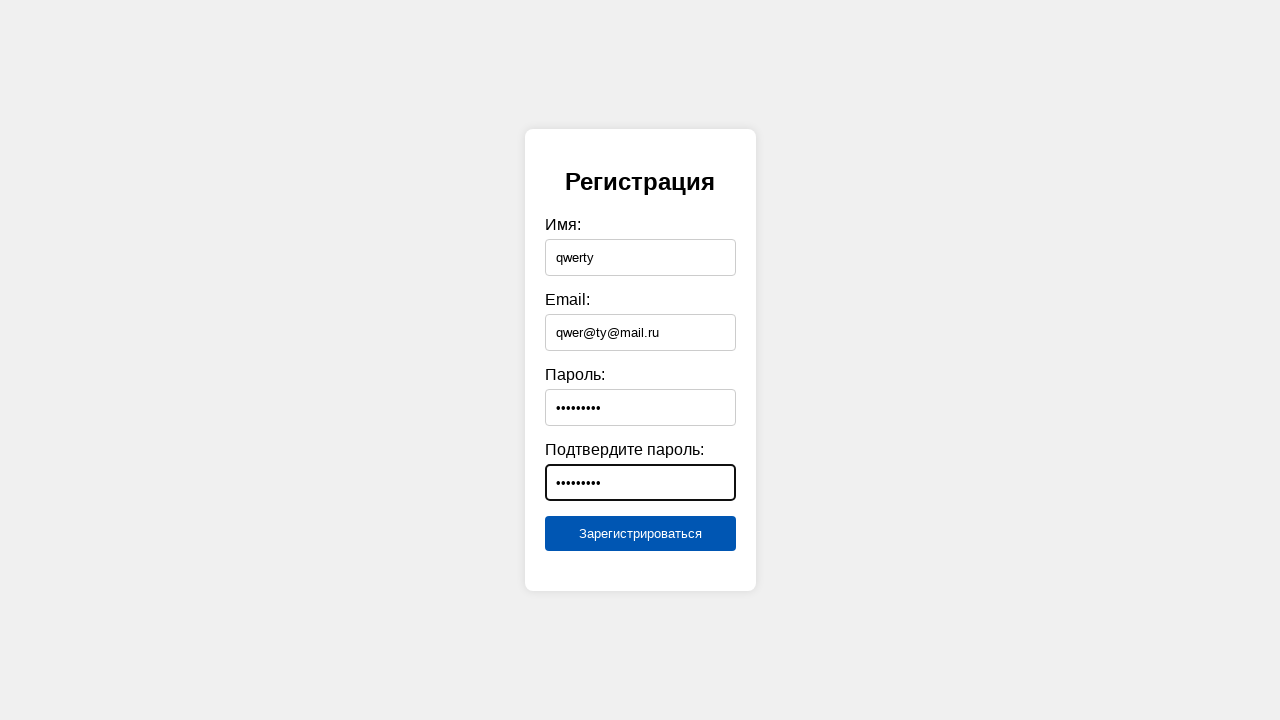

Submitted form with invalid email 'qwer@ty@mail.ru' at (640, 534) on [type="submit"]
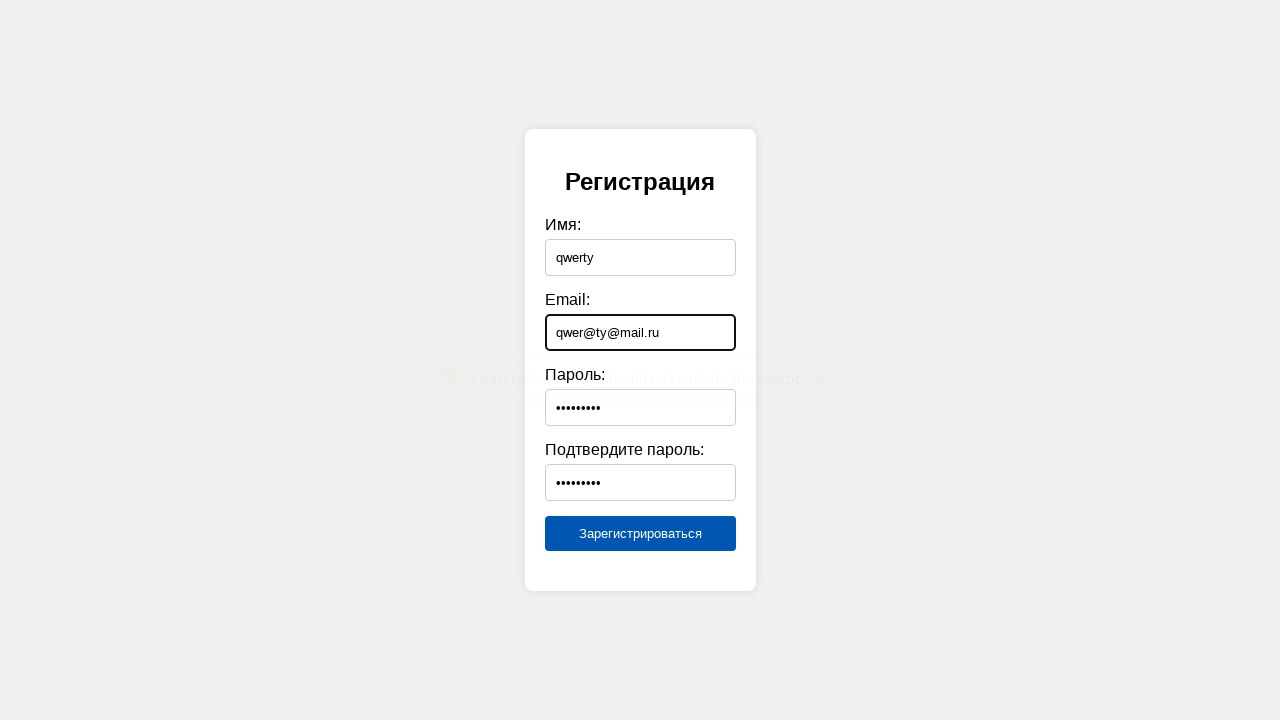

Waited 500ms to verify no success message for invalid email 'qwer@ty@mail.ru'
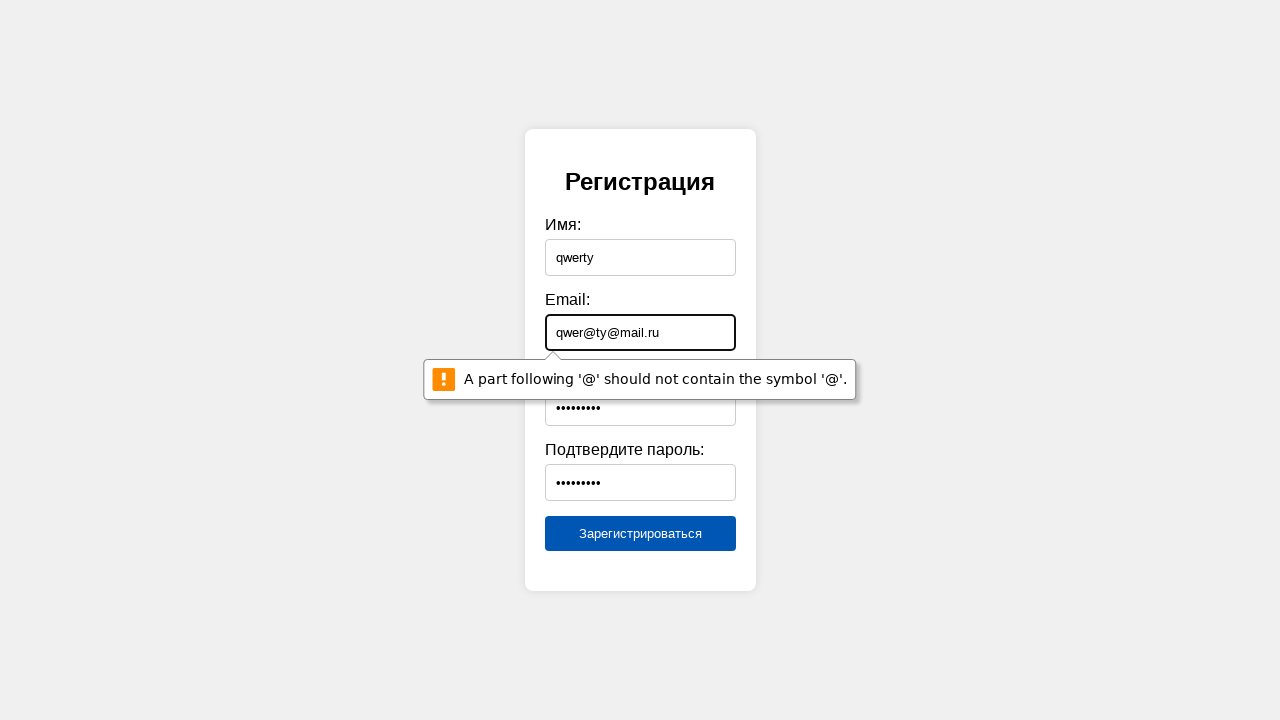

Cleared name field on #name
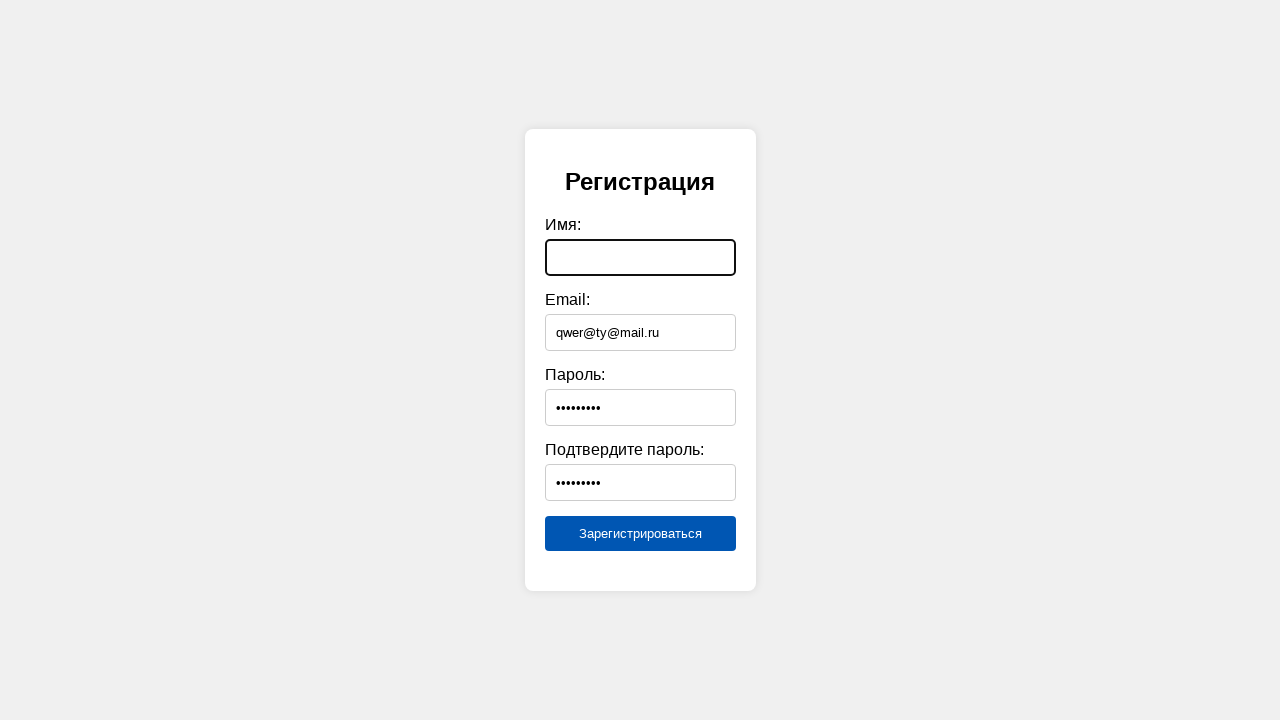

Cleared email field on #email
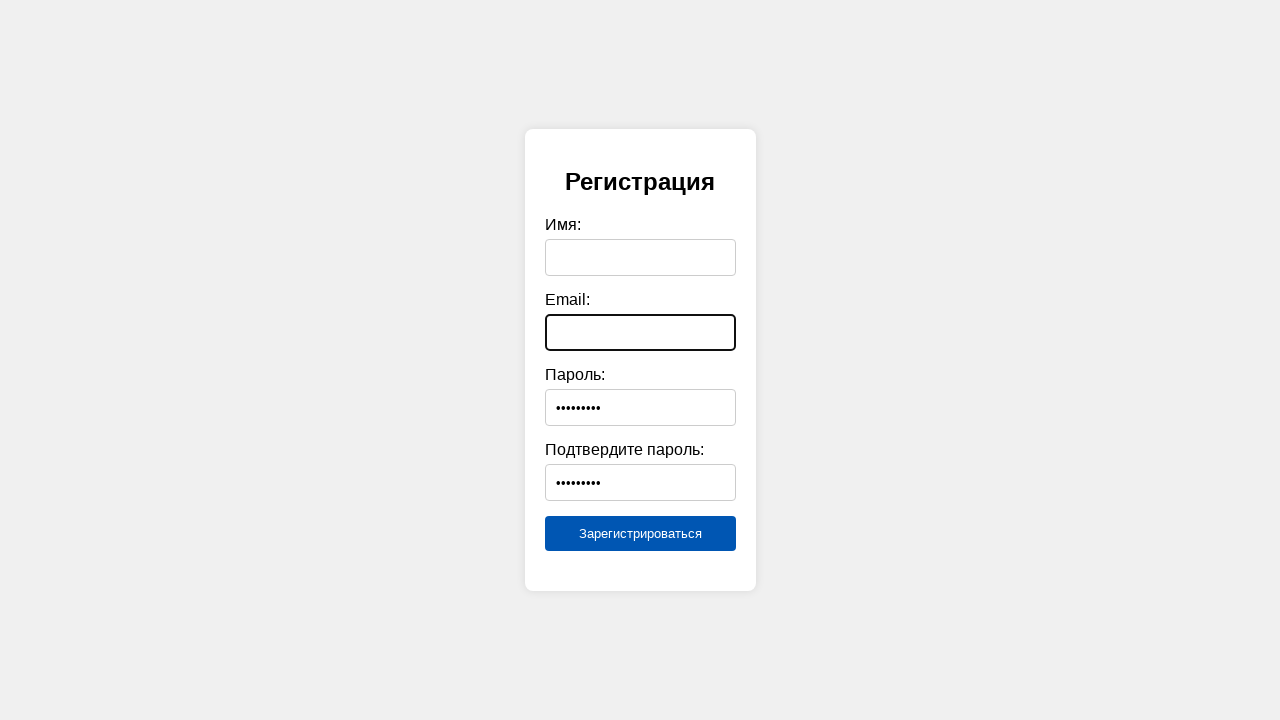

Cleared password field on #password
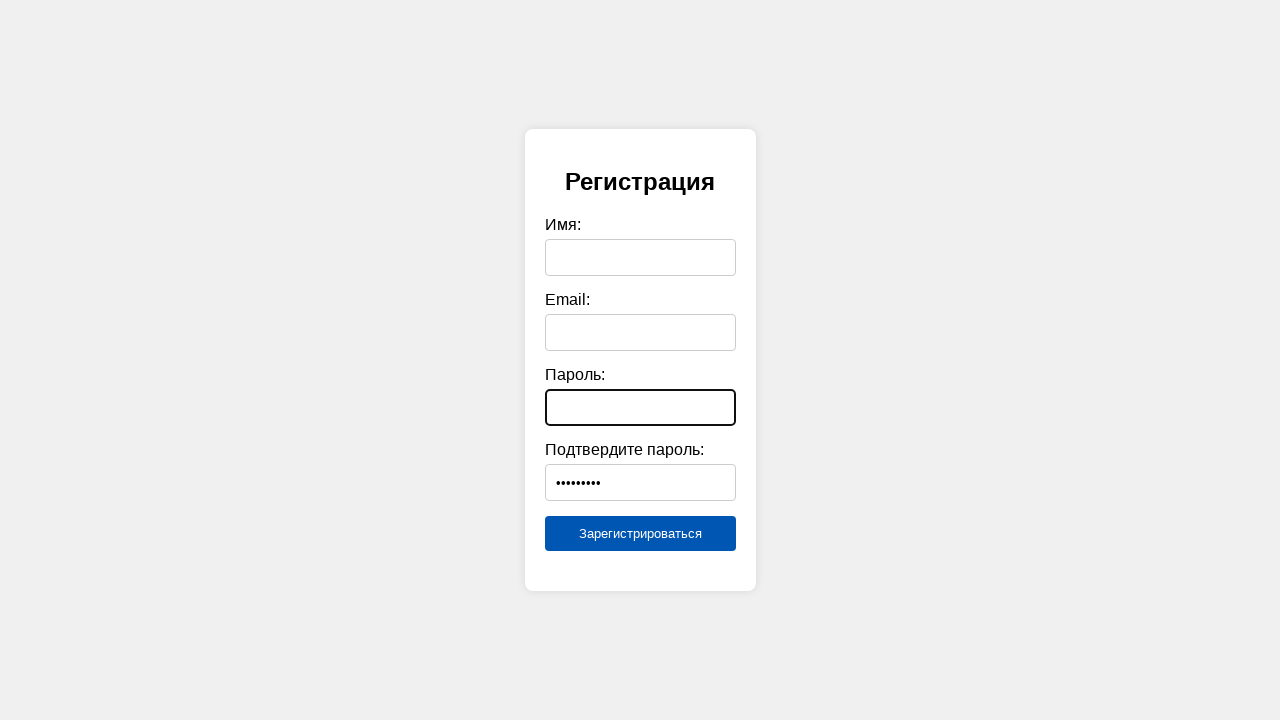

Cleared confirm password field on #confirmPassword
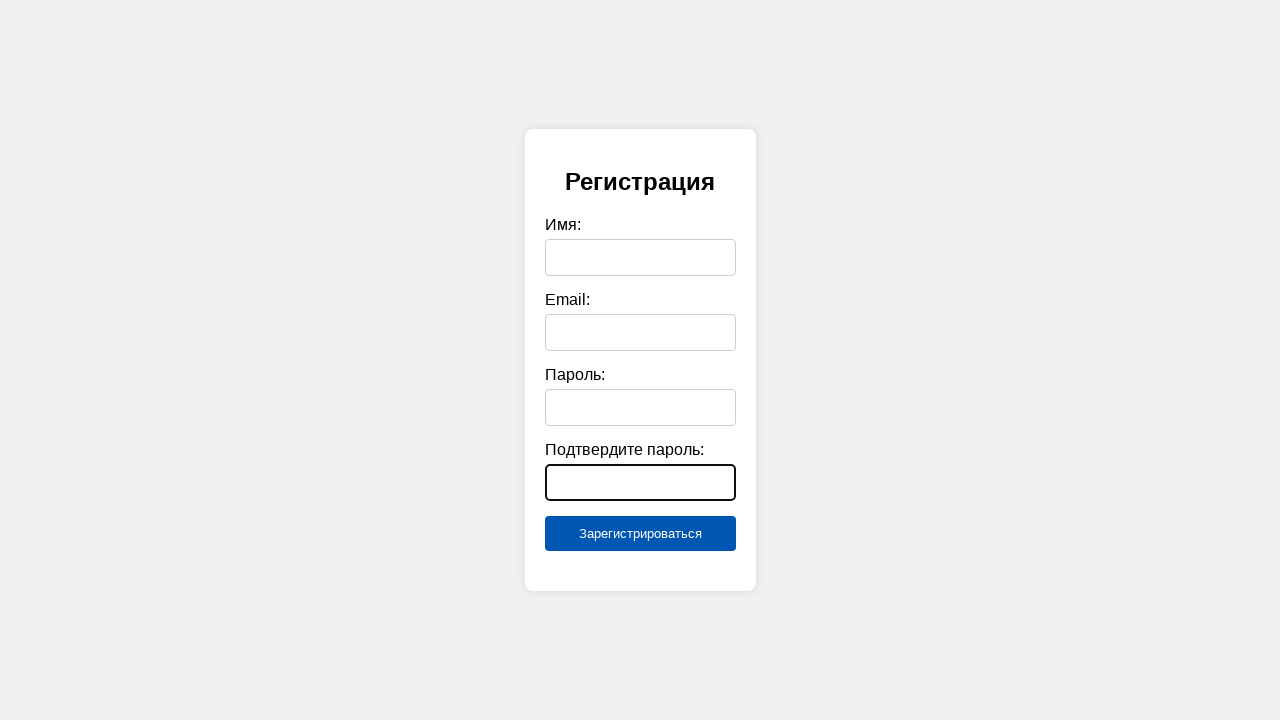

Filled name field with 'qwerty' on #name
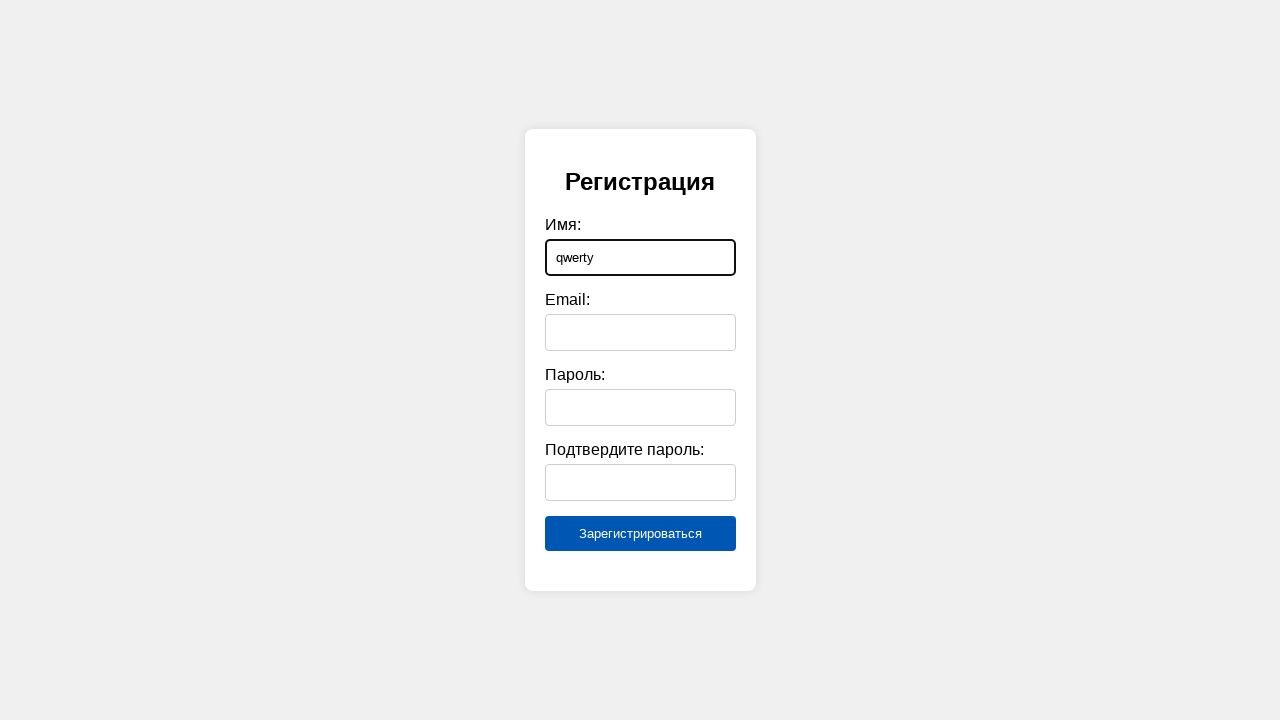

Filled email field with invalid format that should show error: 'qwerty@qwer' on #email
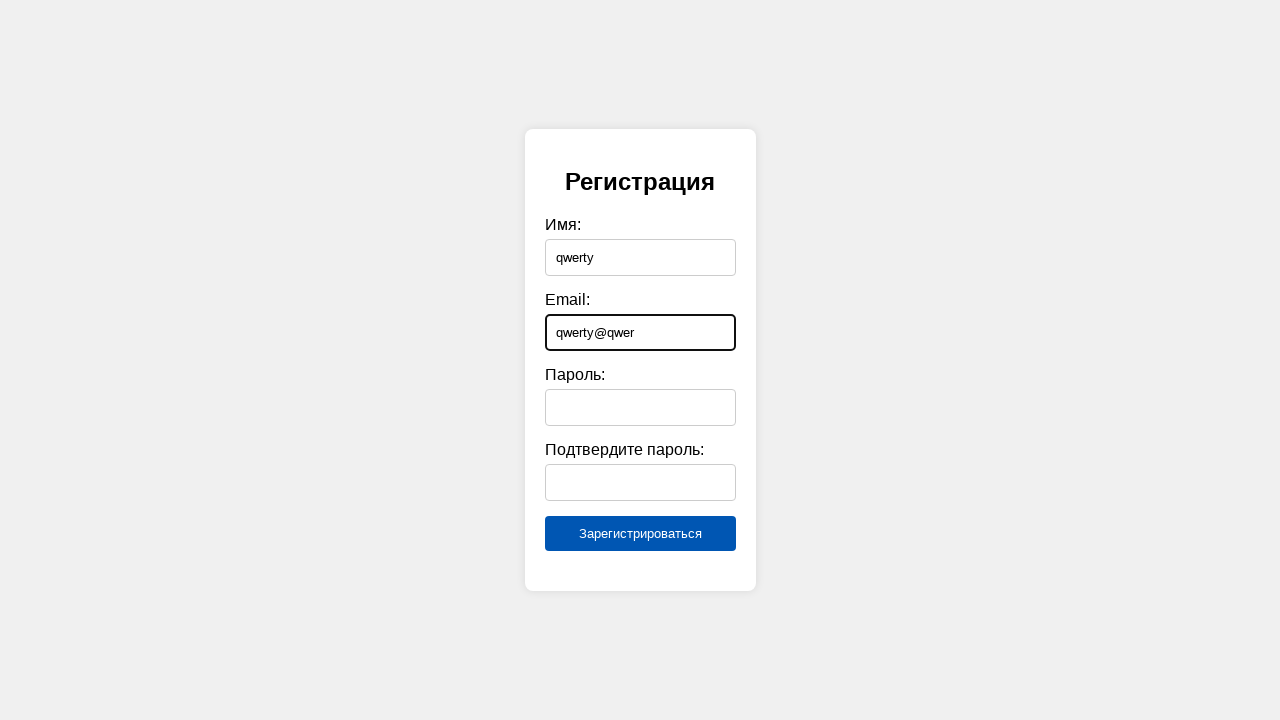

Filled password field with 'Qwerty123' on #password
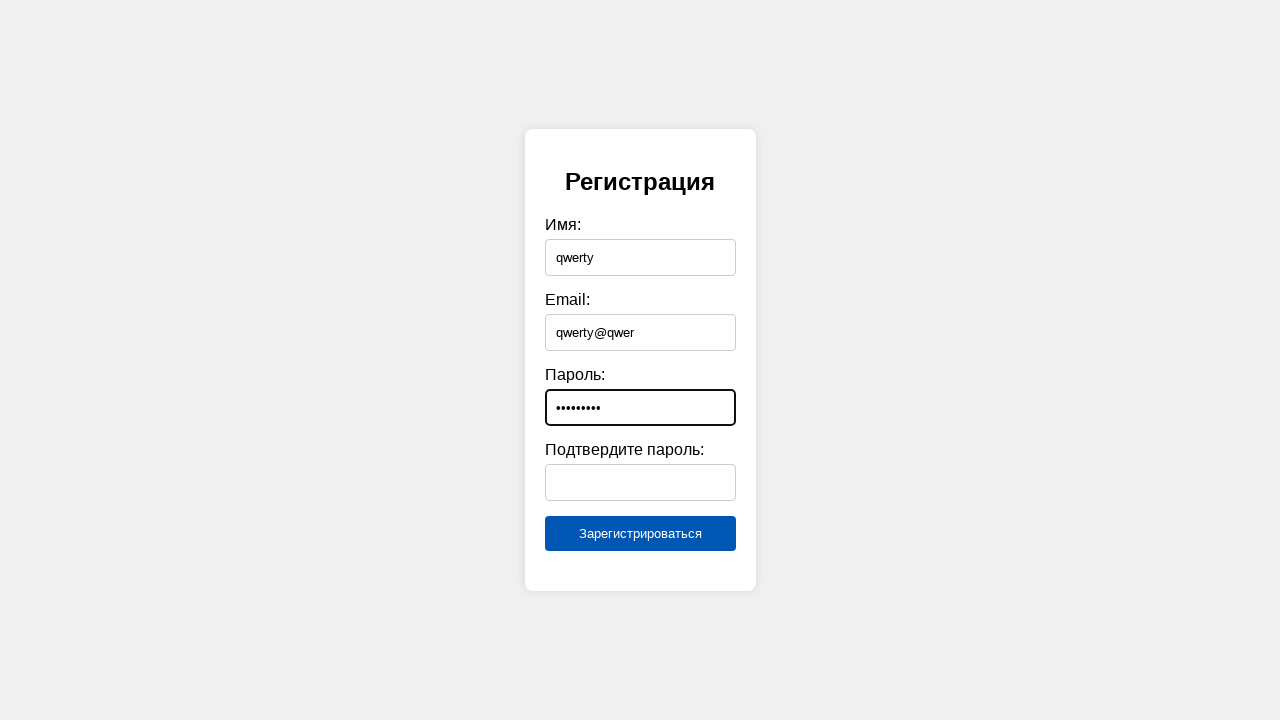

Filled confirm password field with 'Qwerty123' on #confirmPassword
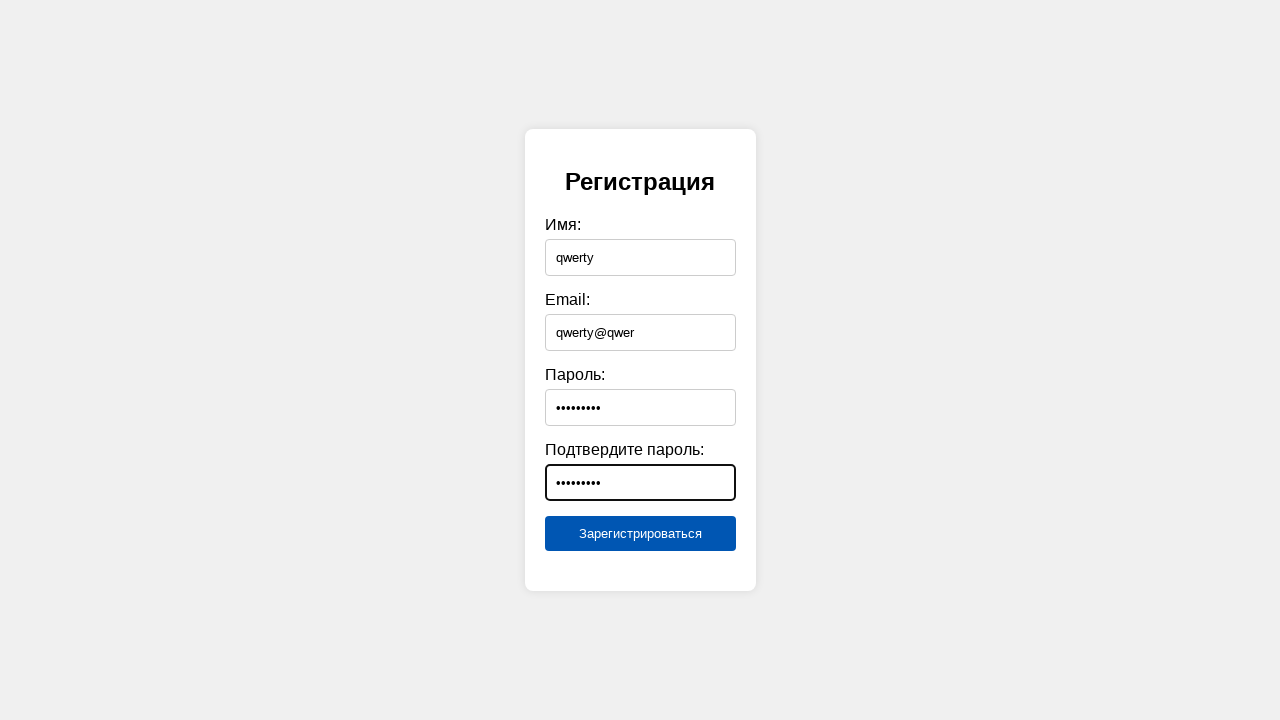

Submitted form with invalid email 'qwerty@qwer' that should trigger error message at (640, 534) on [type="submit"]
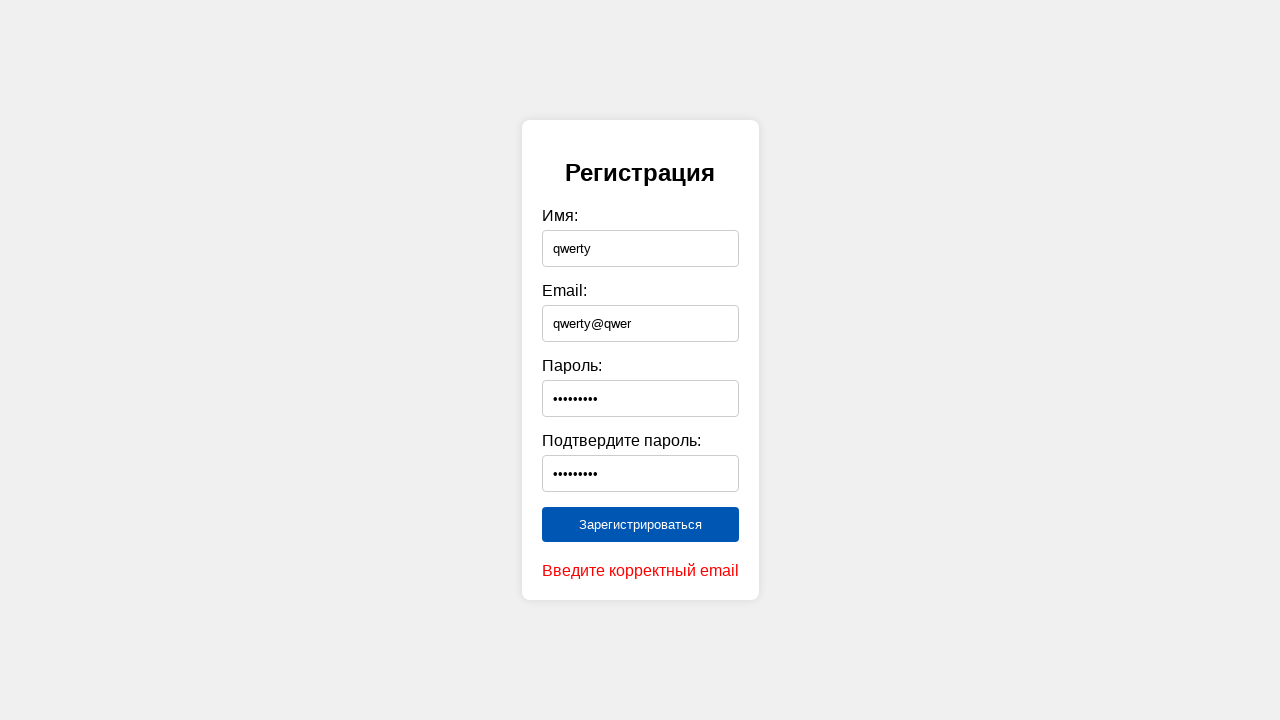

Verified error message 'Введите корректный email' appeared
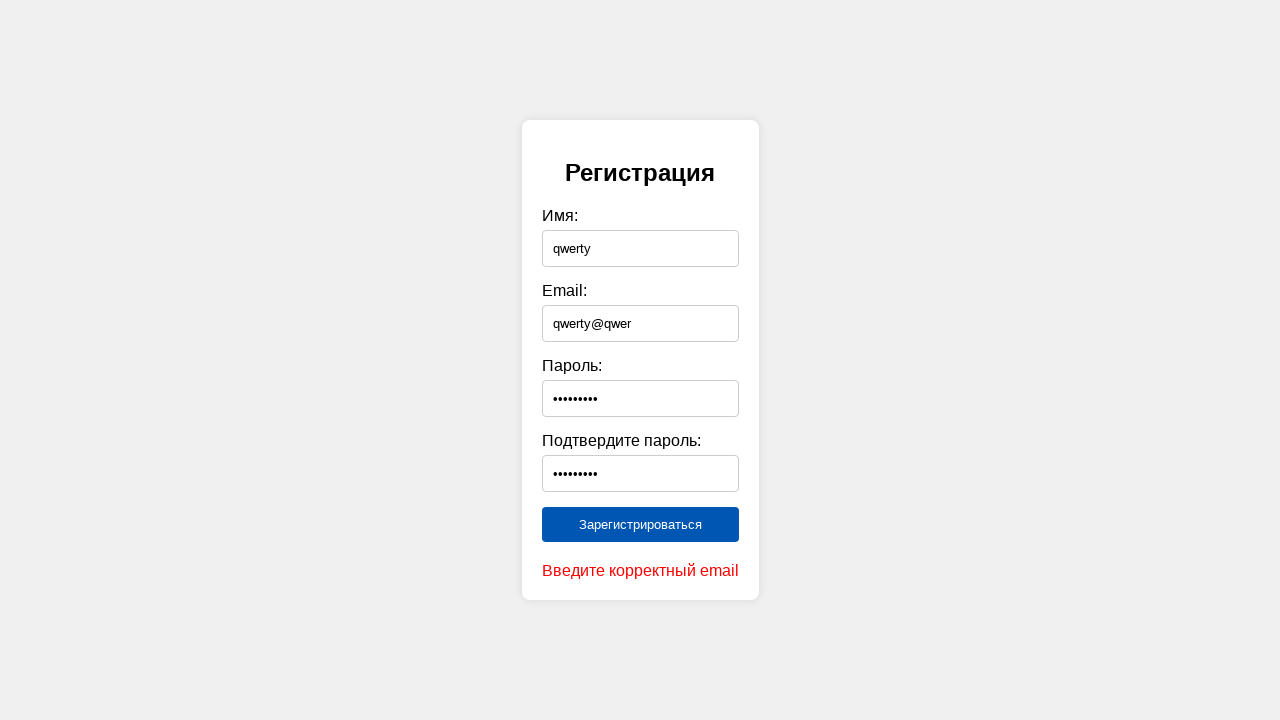

Cleared name field for valid email test on #name
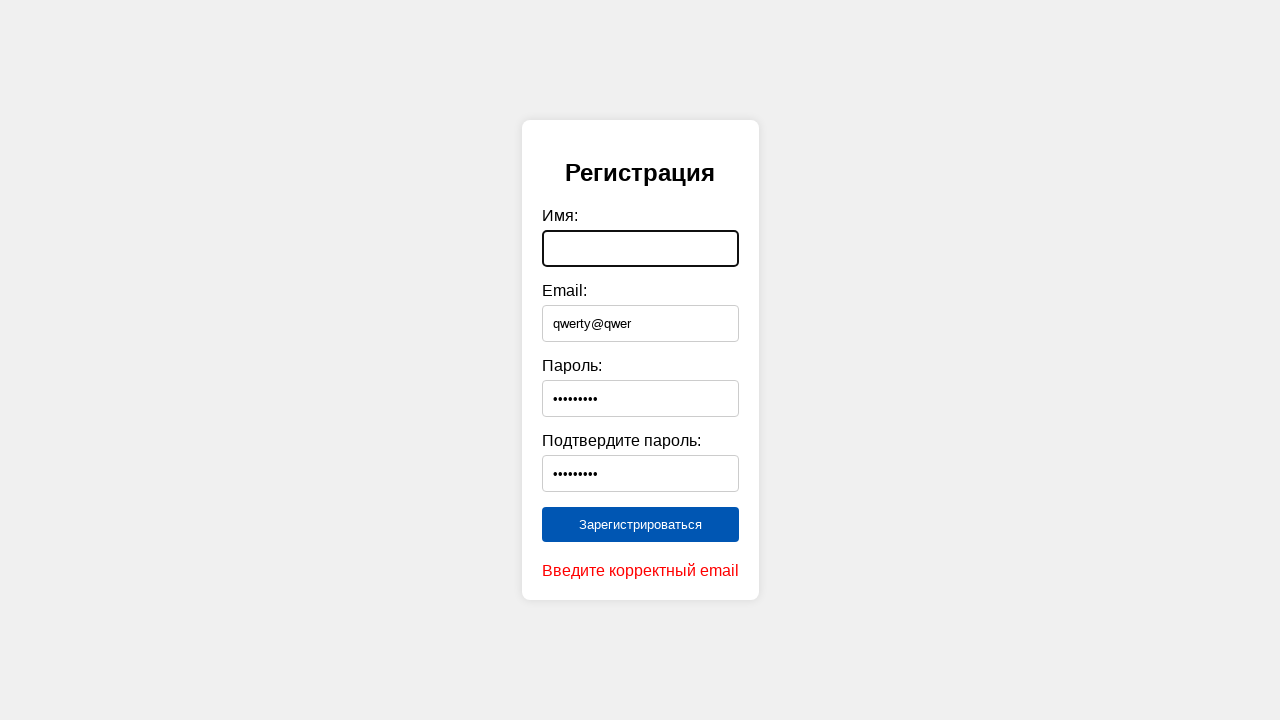

Cleared email field for valid email test on #email
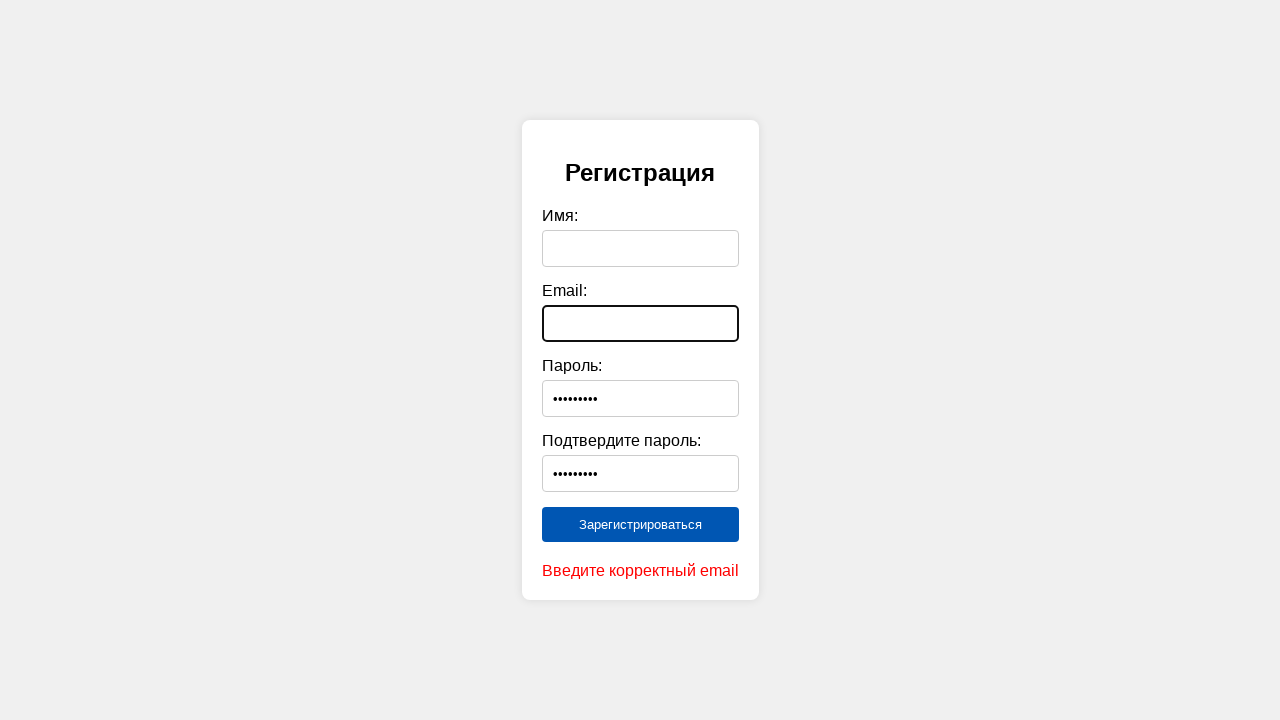

Cleared password field for valid email test on #password
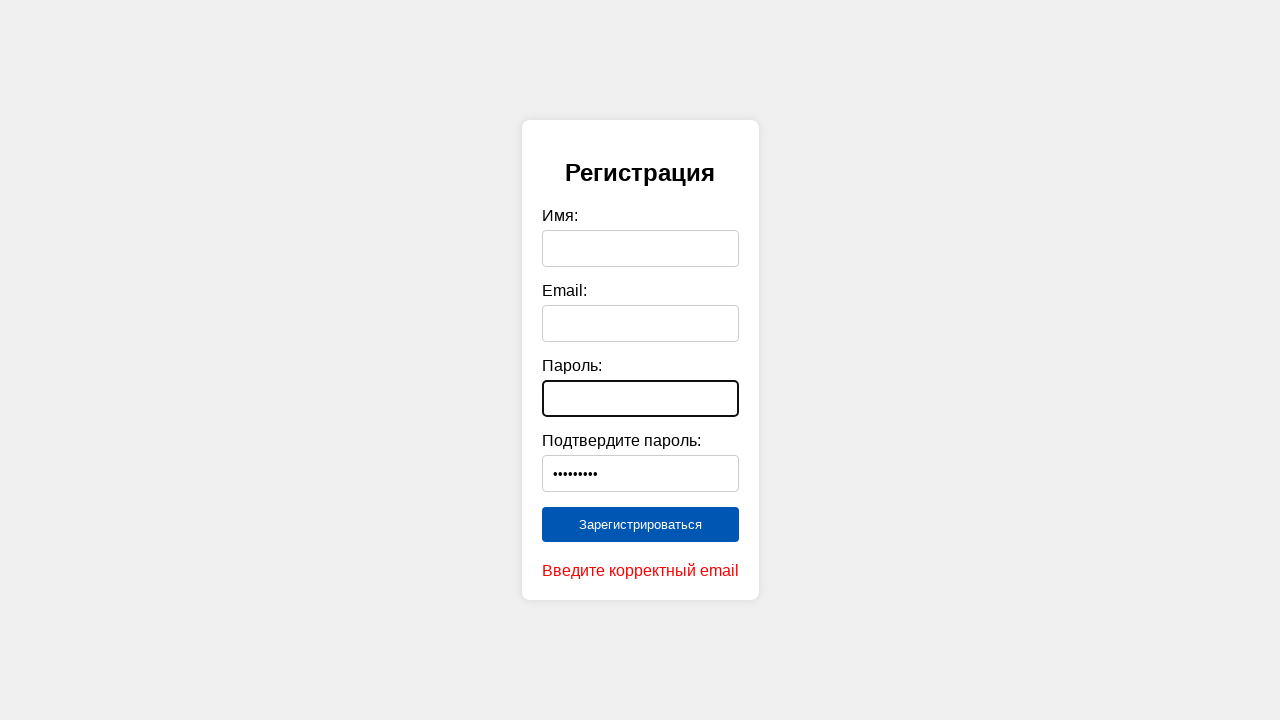

Cleared confirm password field for valid email test on #confirmPassword
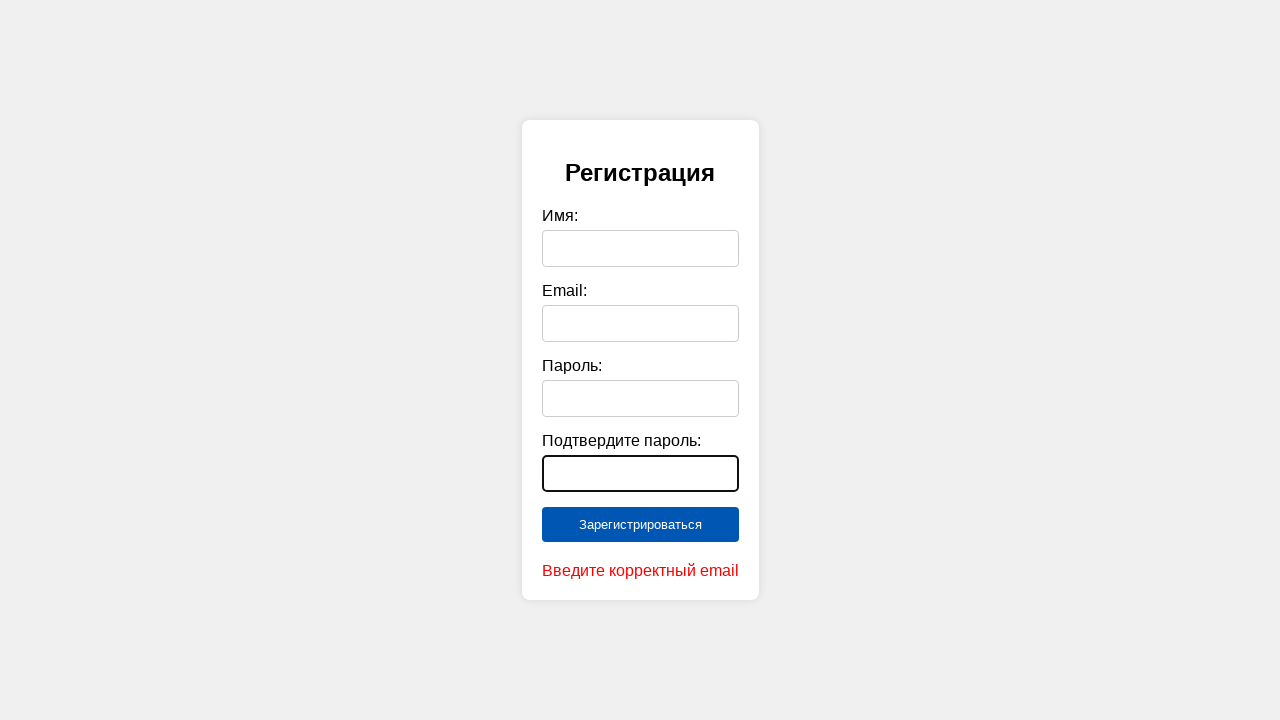

Filled name field with 'qwerty' for valid email test on #name
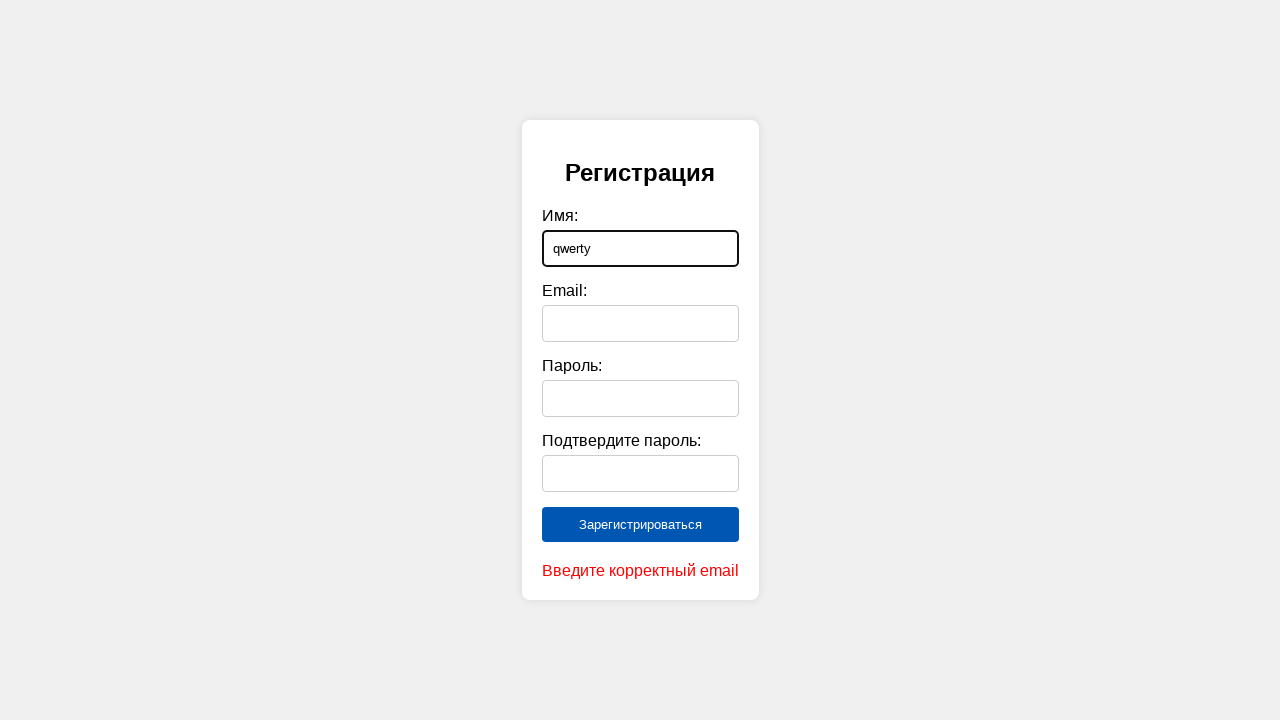

Filled email field with valid email 'qwerty@mail.ru' on #email
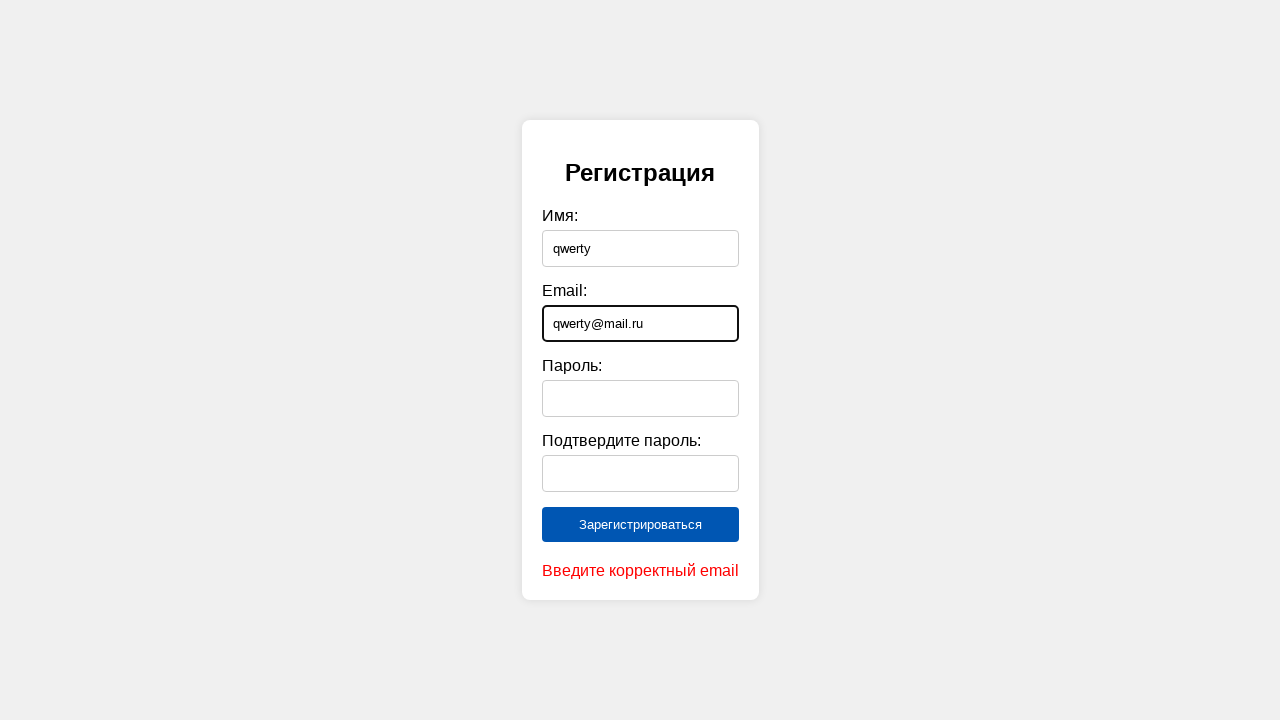

Filled password field with 'Qwerty123' for valid email test on #password
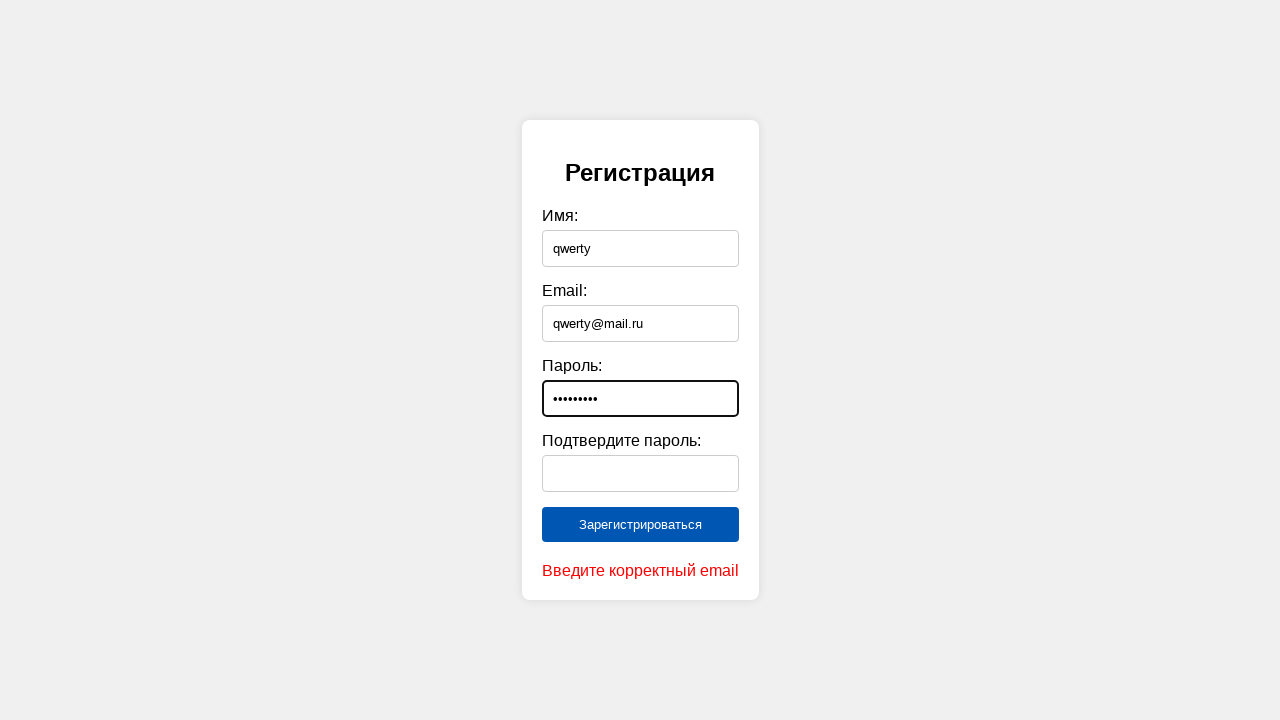

Filled confirm password field with 'Qwerty123' for valid email test on #confirmPassword
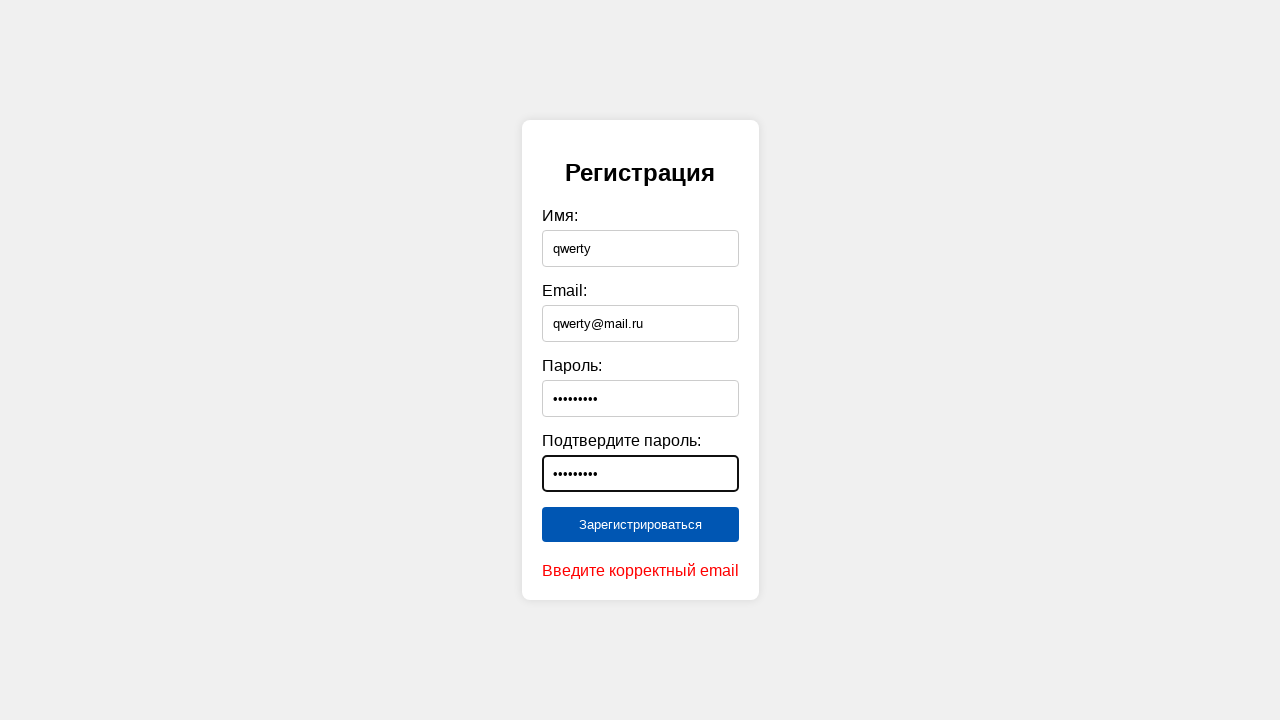

Submitted form with valid email 'qwerty@mail.ru' at (640, 525) on [type="submit"]
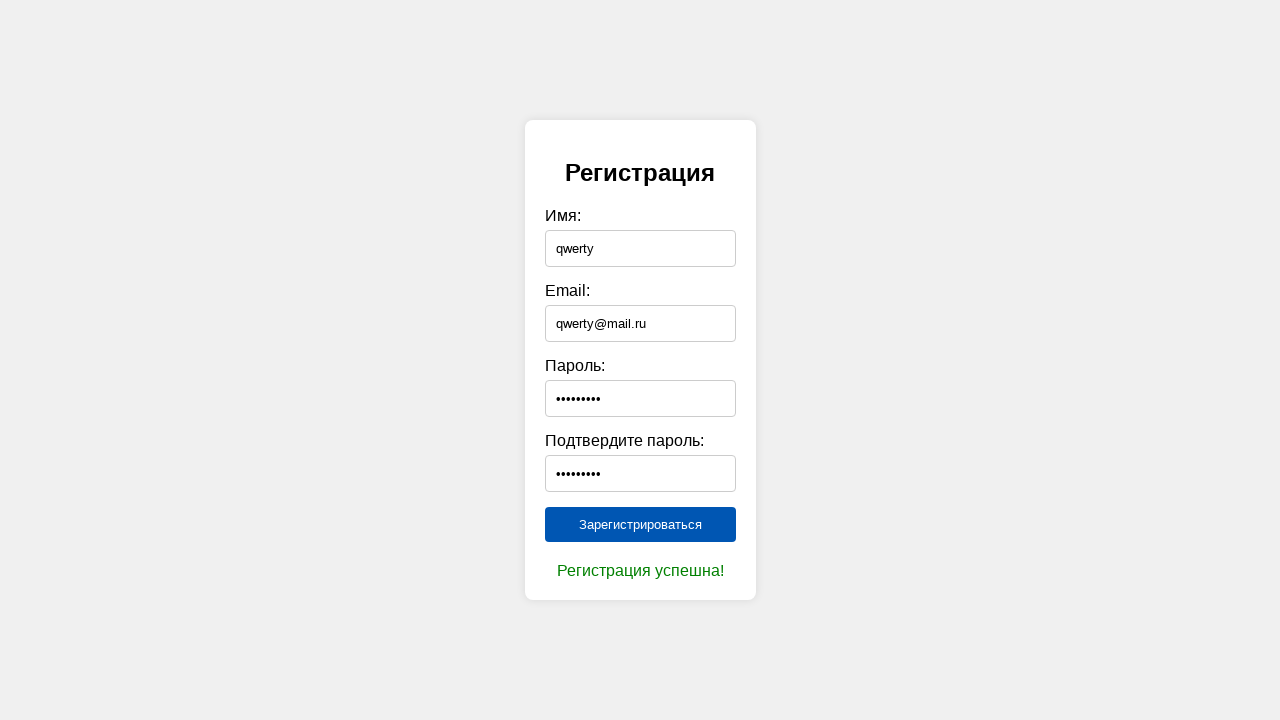

Verified success message 'Регистрация успешна!' appeared for valid email
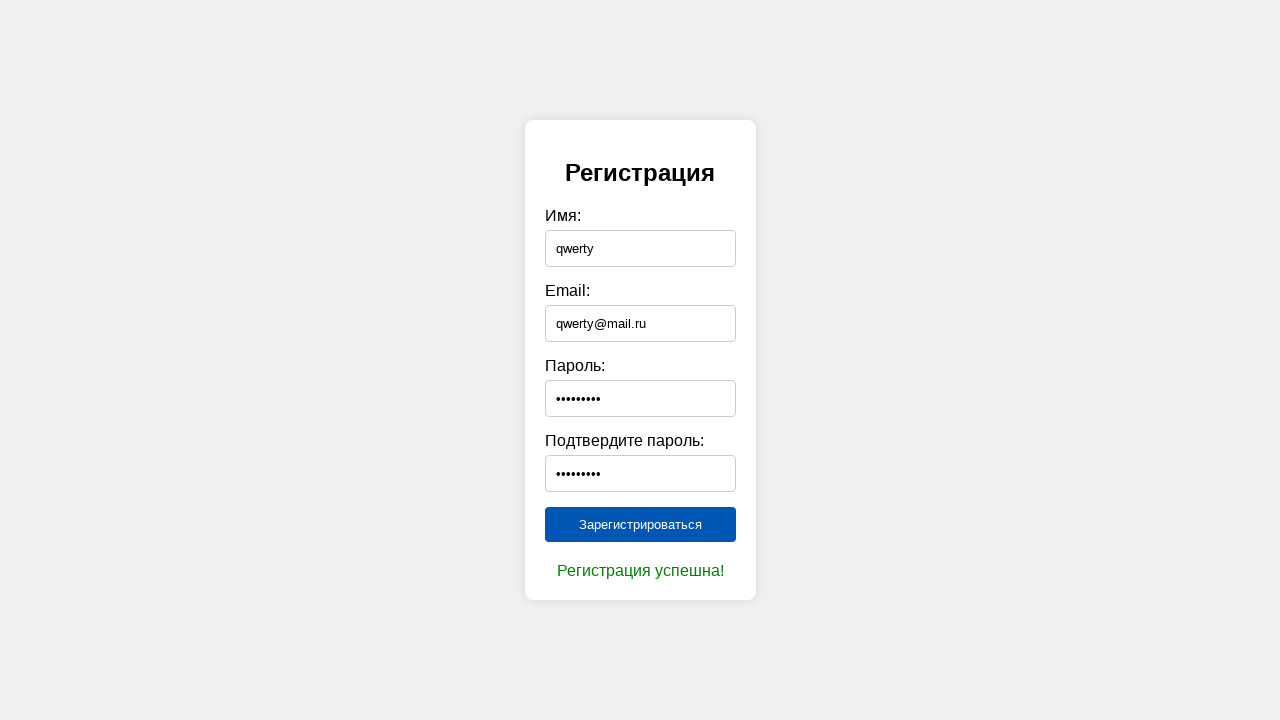

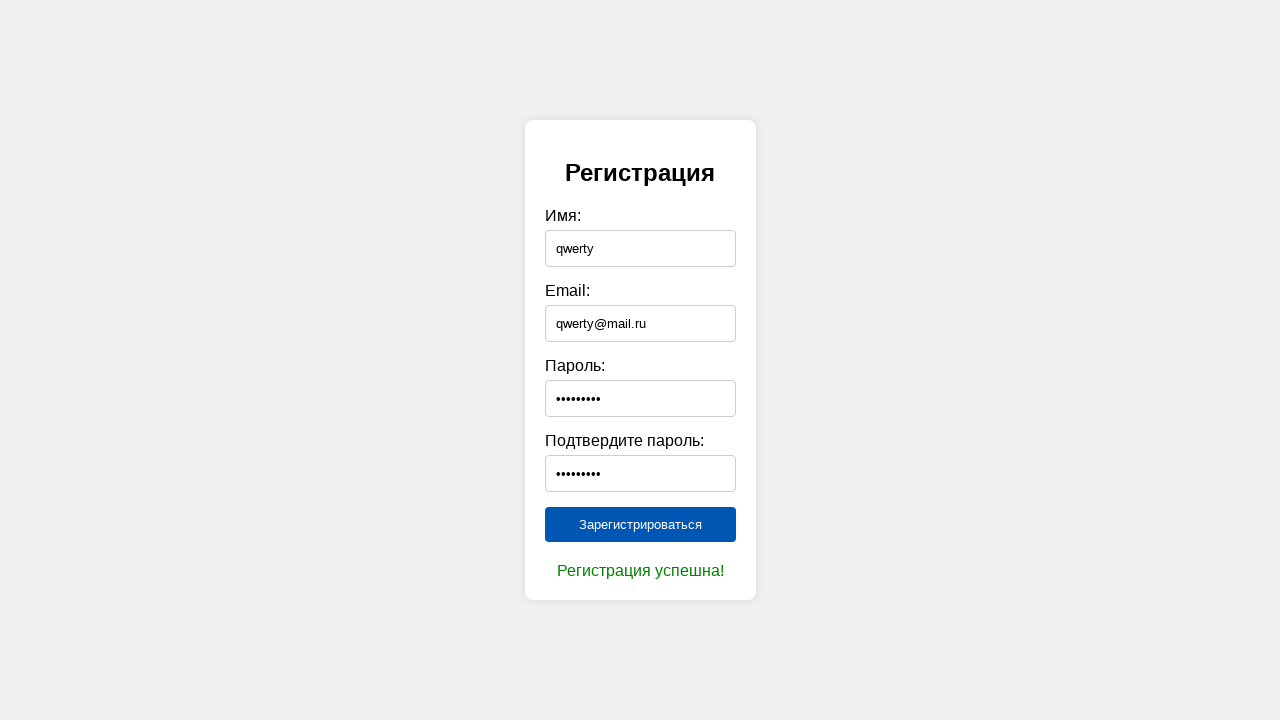